Tests handling of a paginated product table by verifying column and row counts, then navigating through pagination to read table data from all pages.

Starting URL: https://testautomationpractice.blogspot.com/

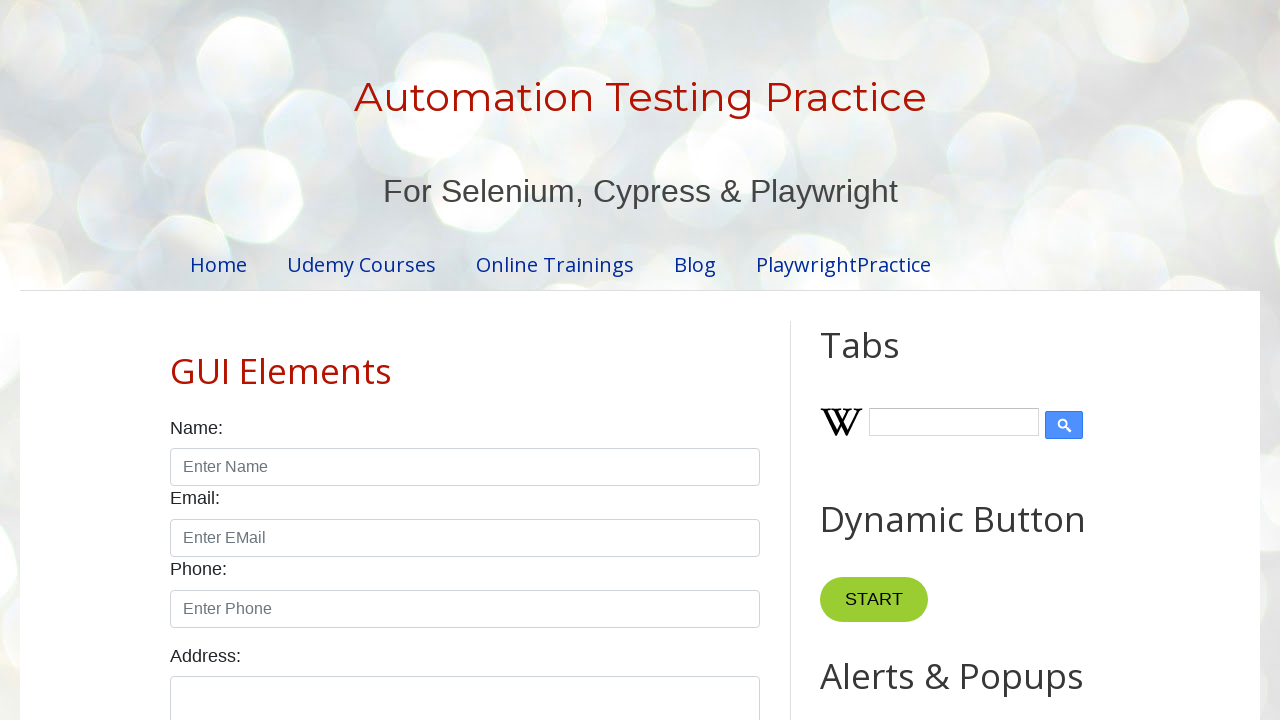

Located the product table element
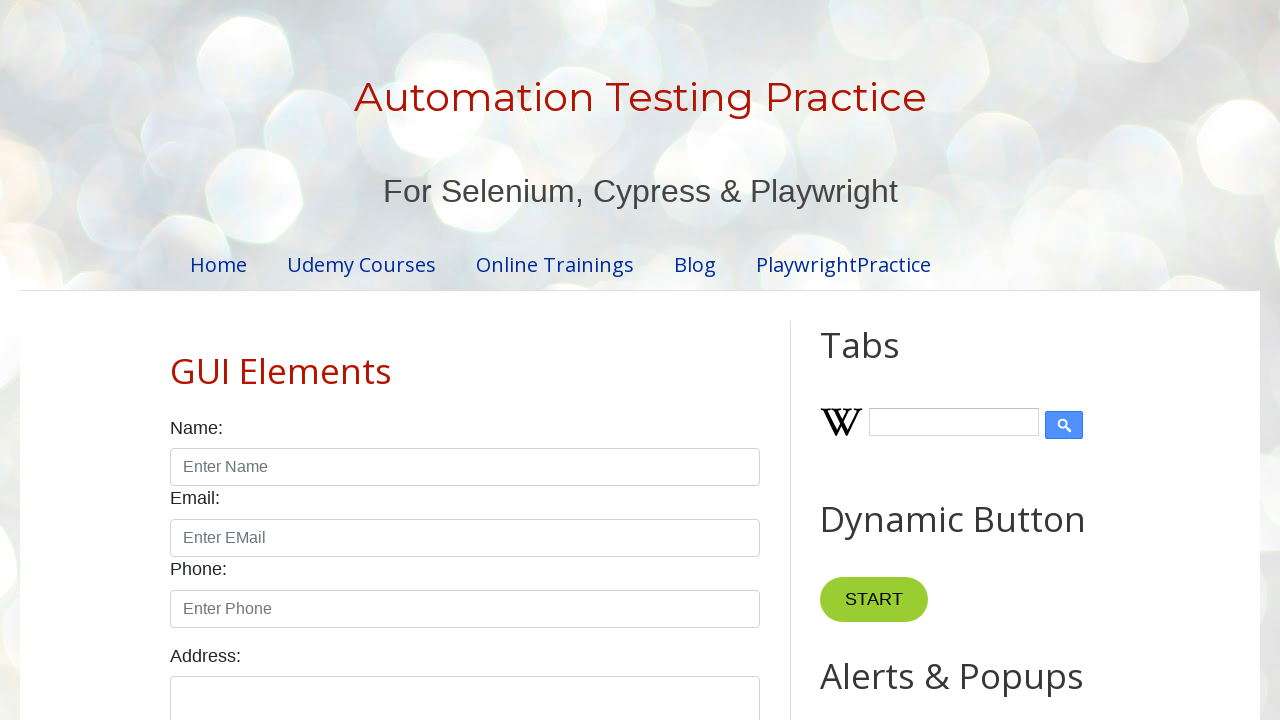

Located table header columns
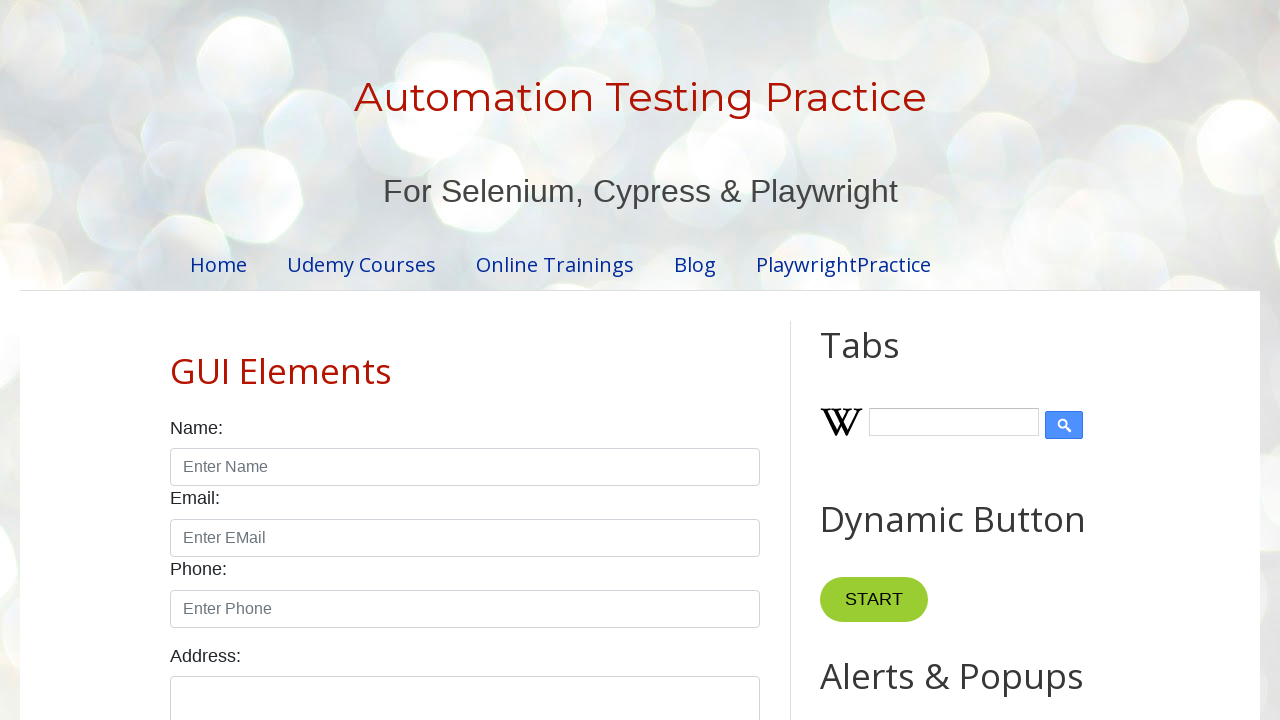

Located table body rows
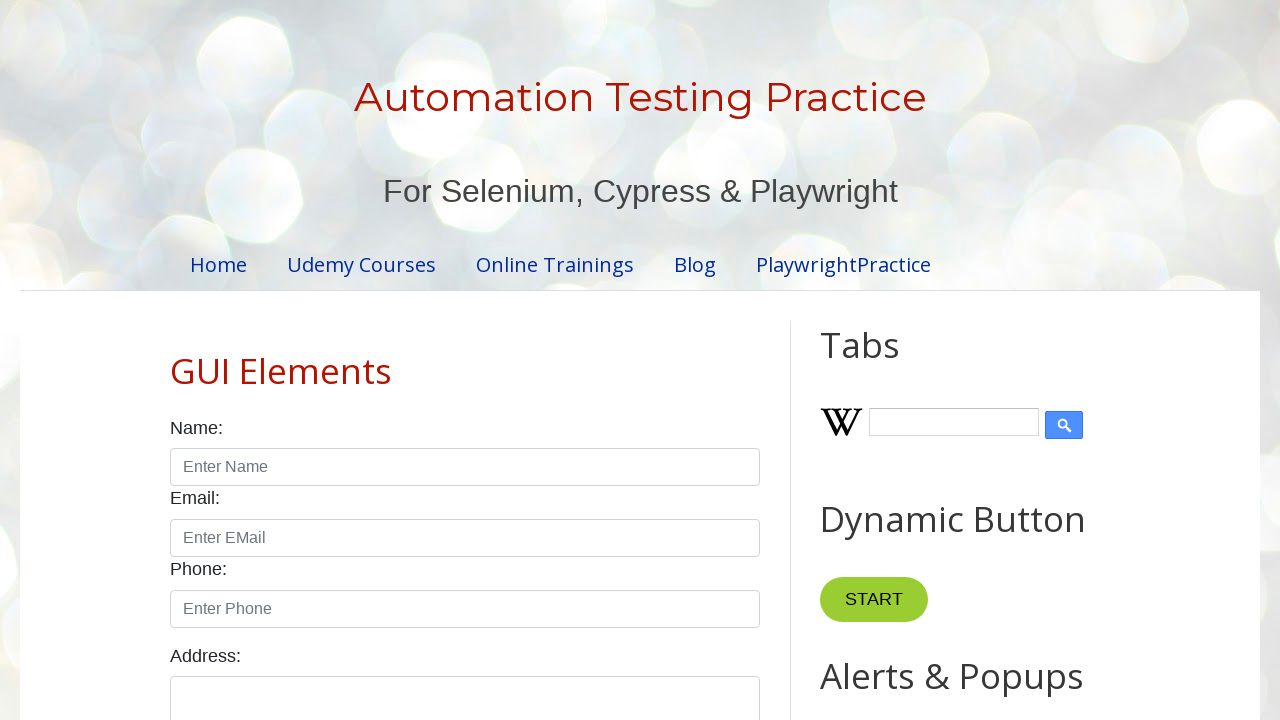

Verified table has 4 columns
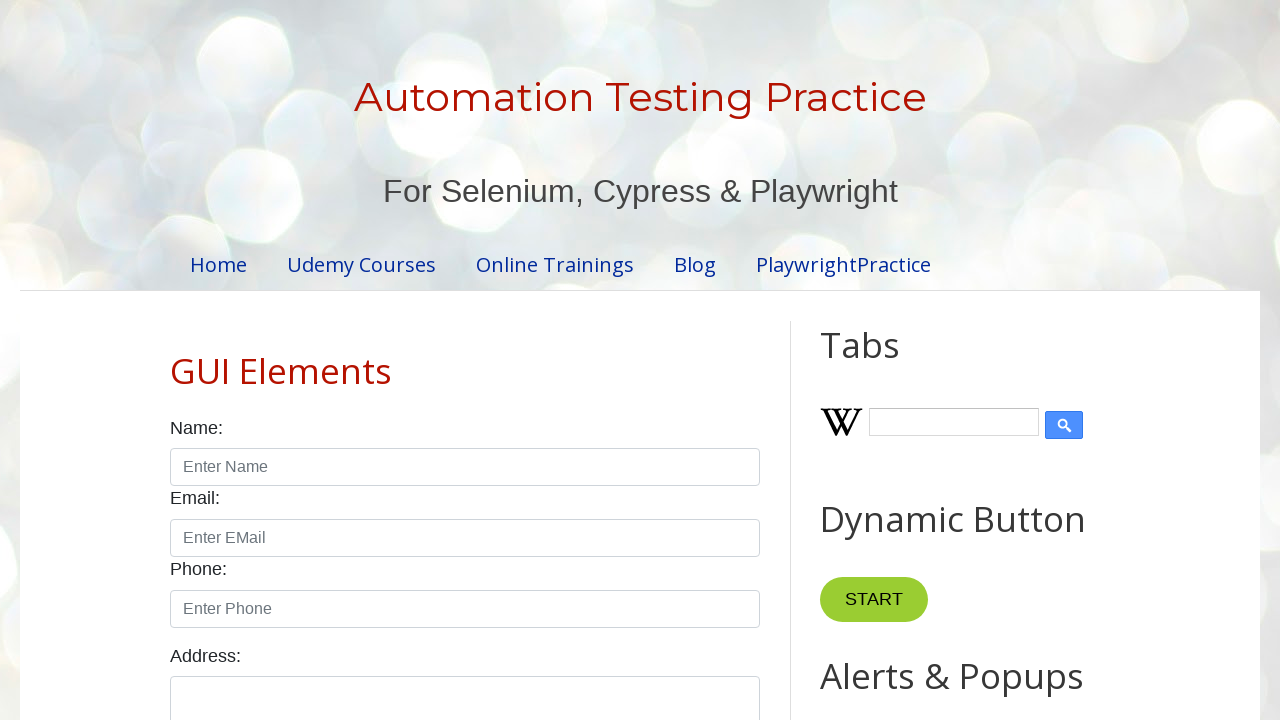

Verified table has 5 rows on current page
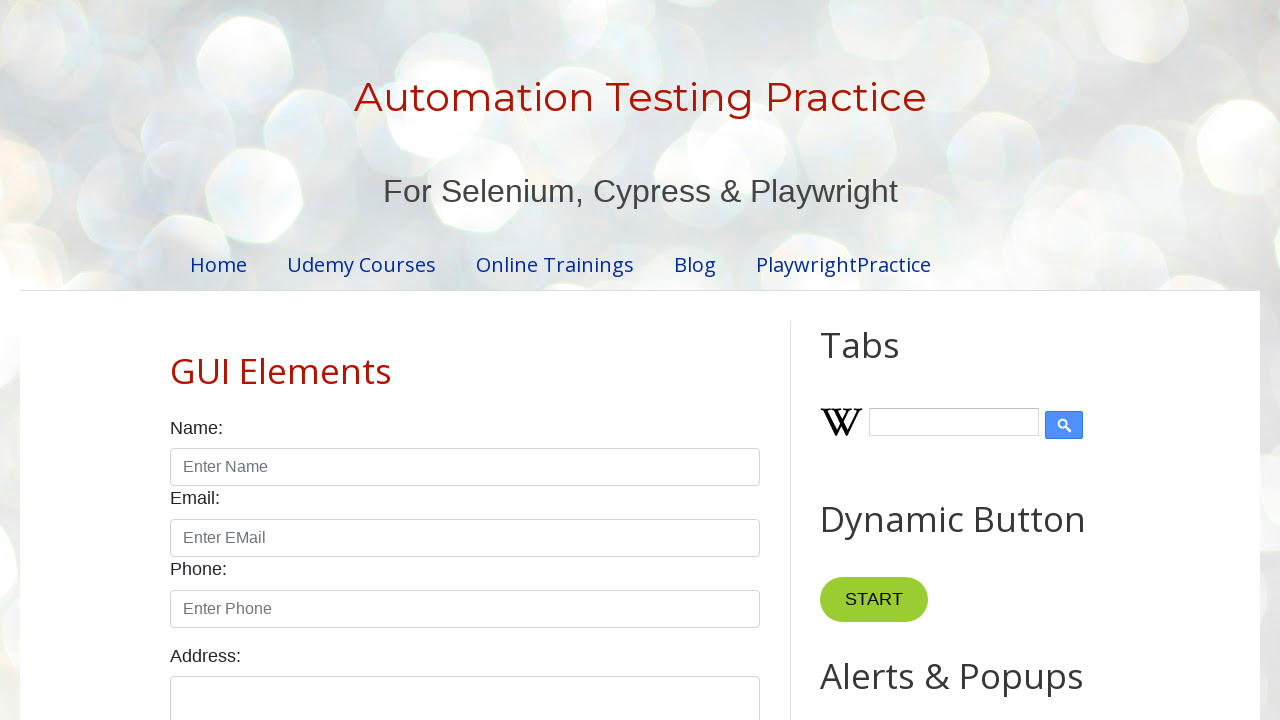

Located pagination links
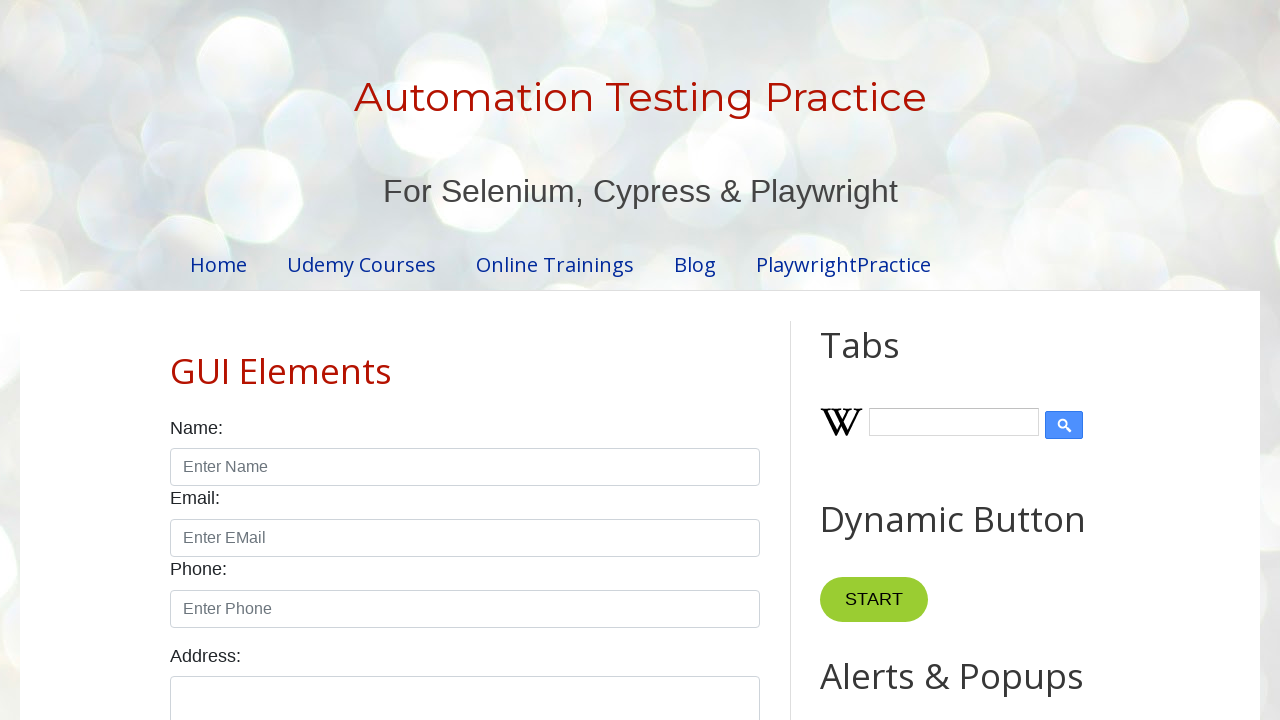

Found 4 pagination pages
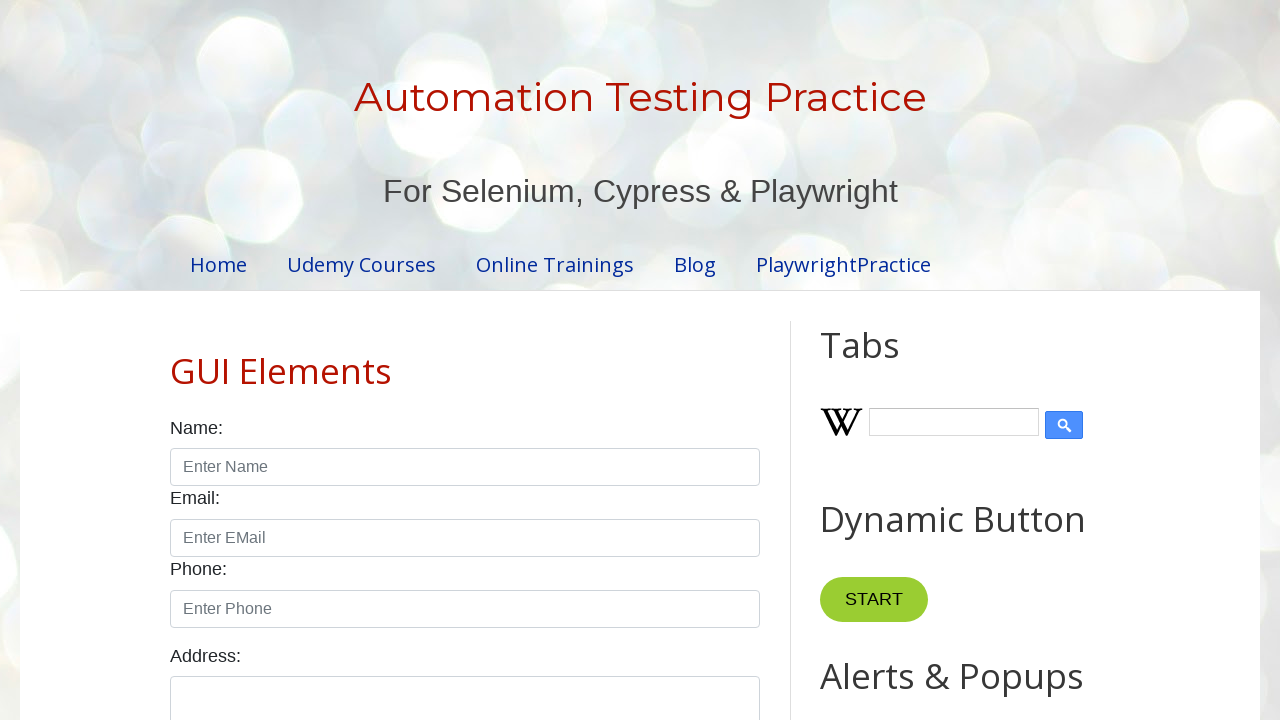

Located row 1 in table
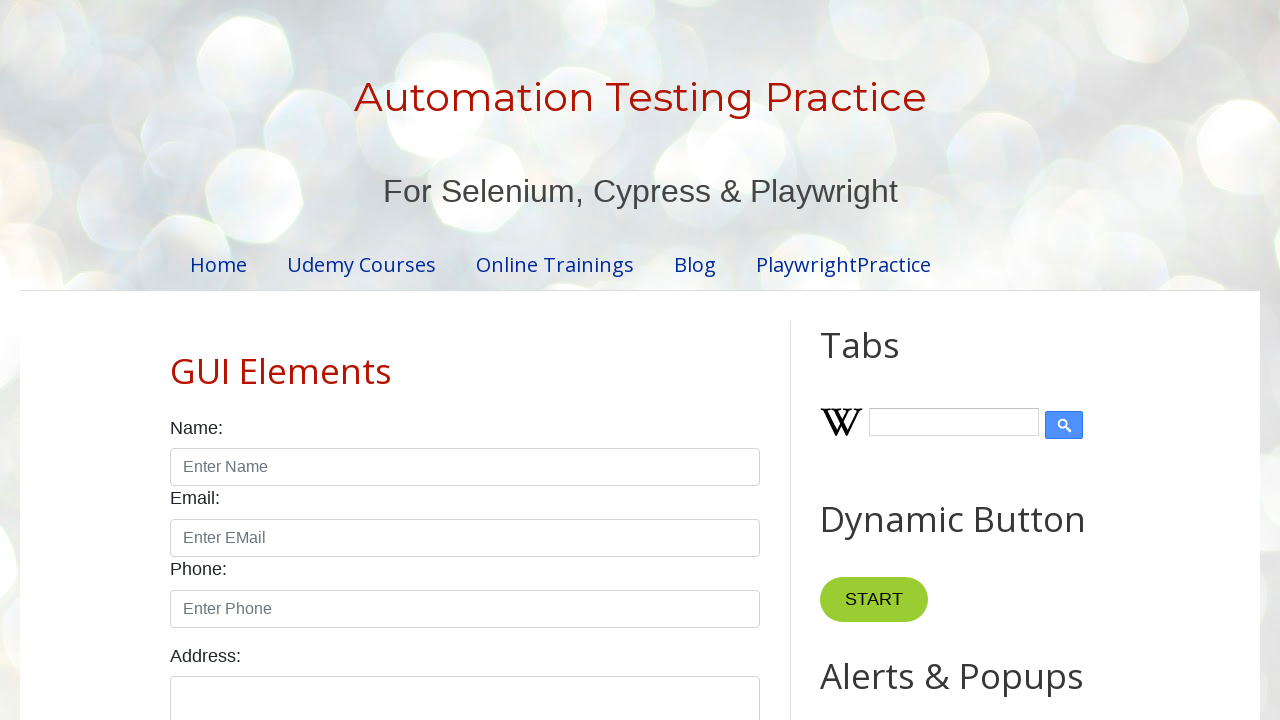

Located cells in row 1
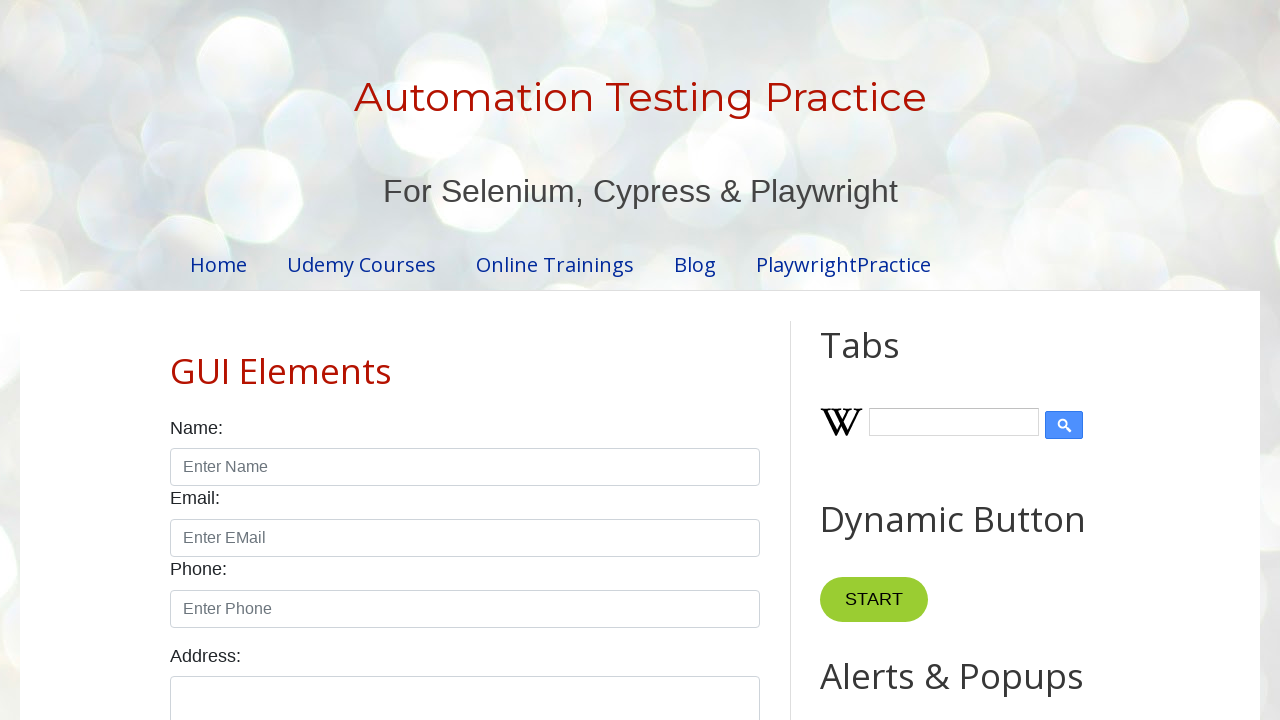

Read data from row 1, column 1: 1
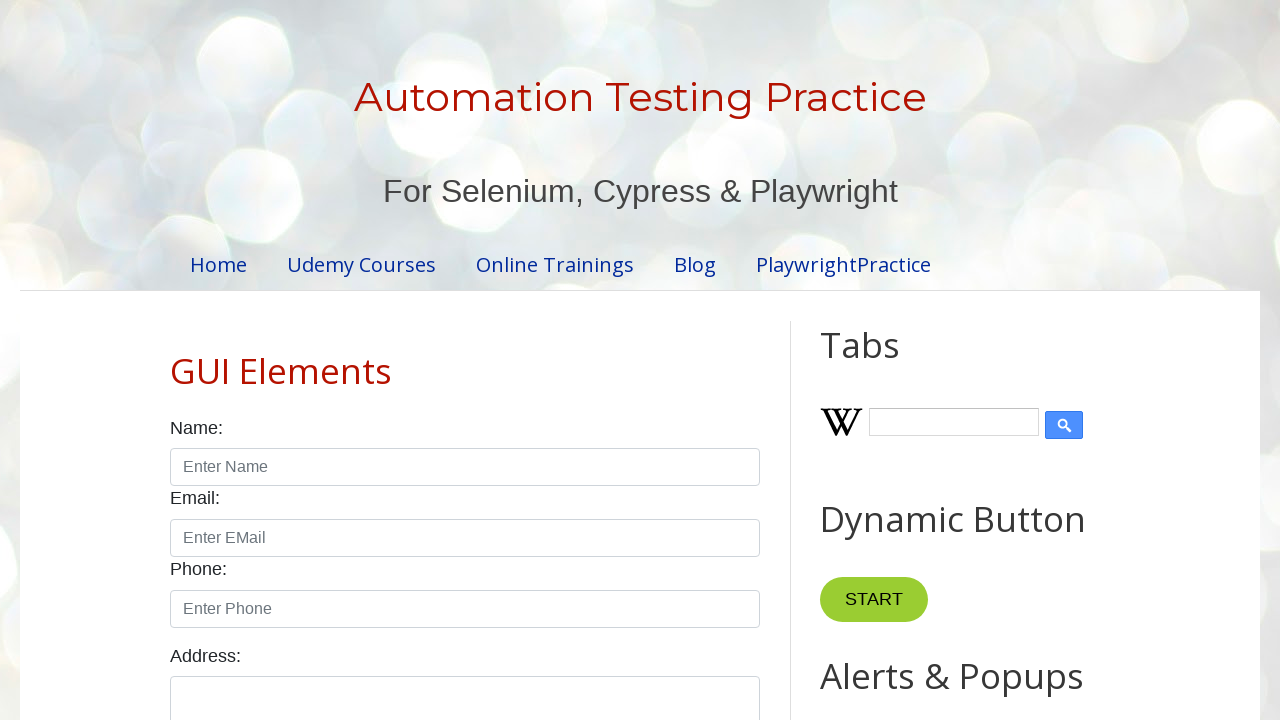

Read data from row 1, column 2: Smartphone
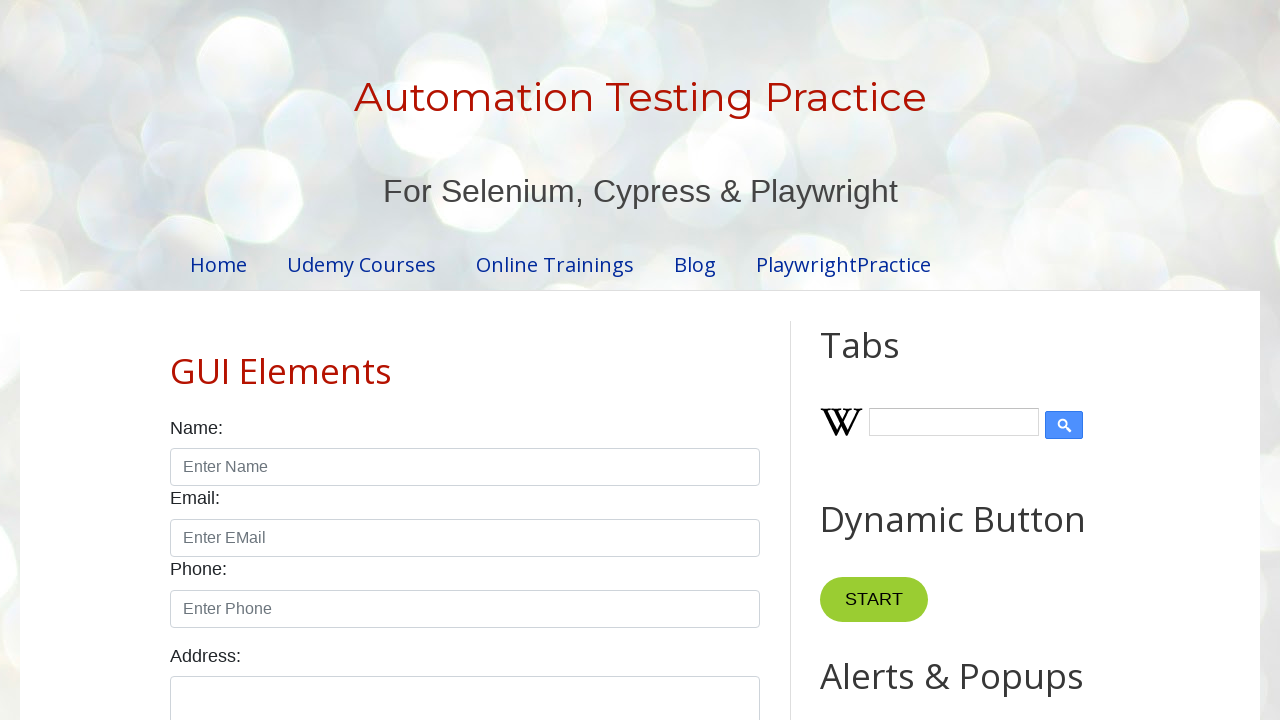

Read data from row 1, column 3: $10.99
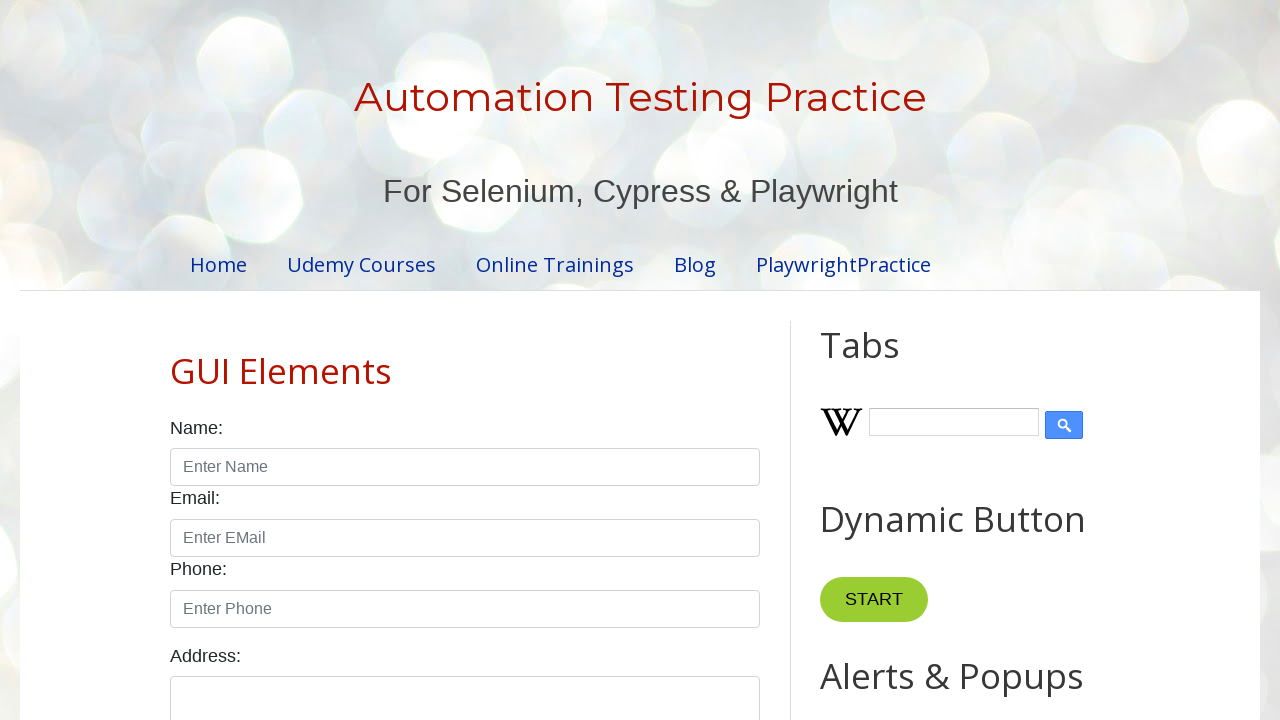

Located row 2 in table
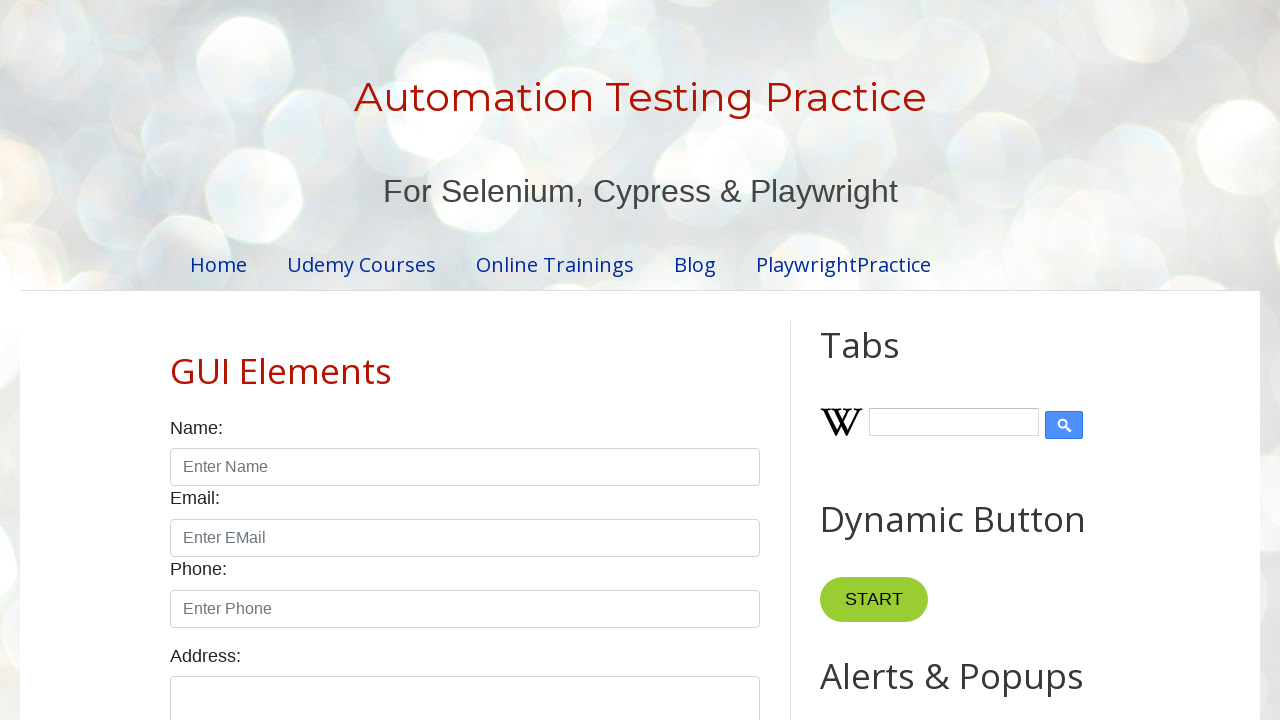

Located cells in row 2
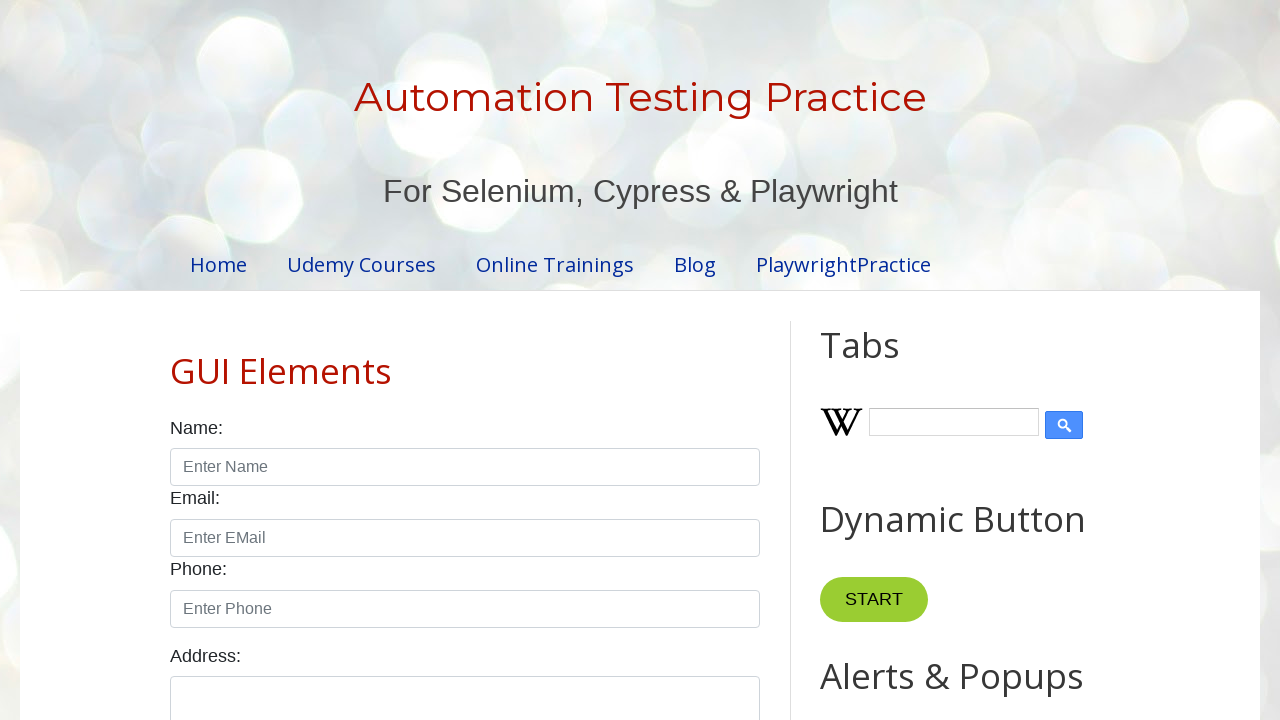

Read data from row 2, column 1: 2
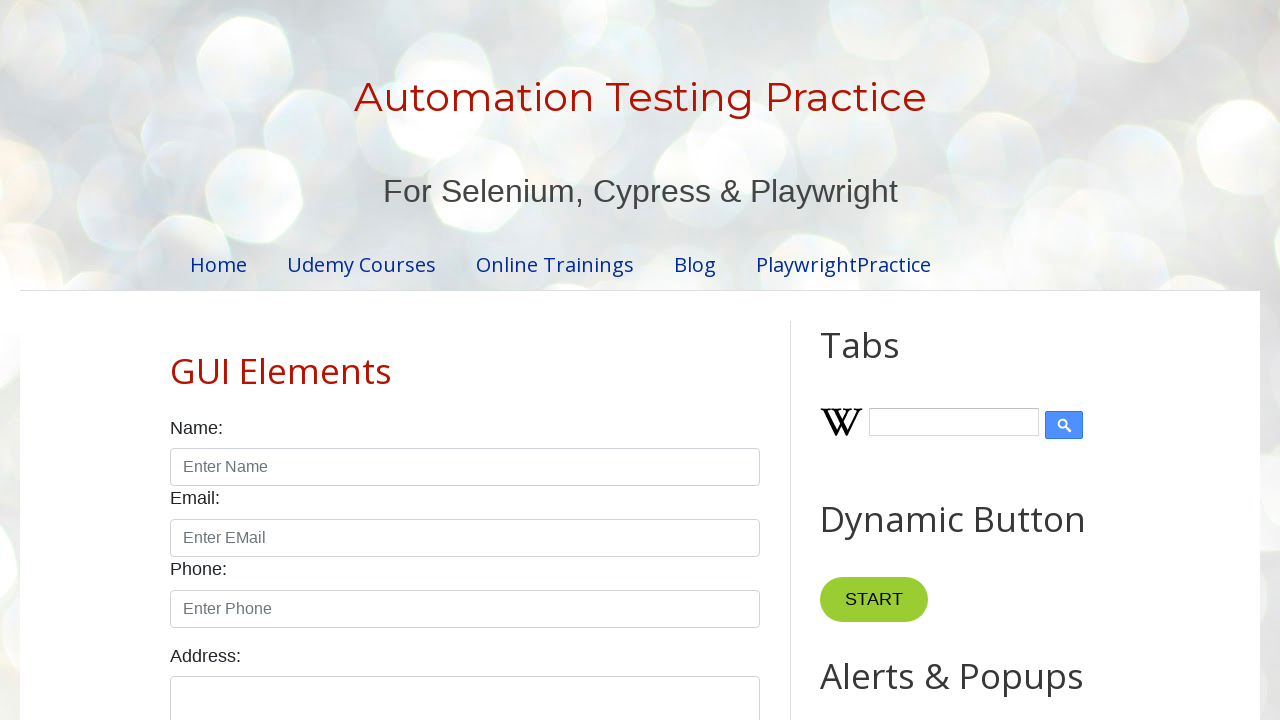

Read data from row 2, column 2: Laptop
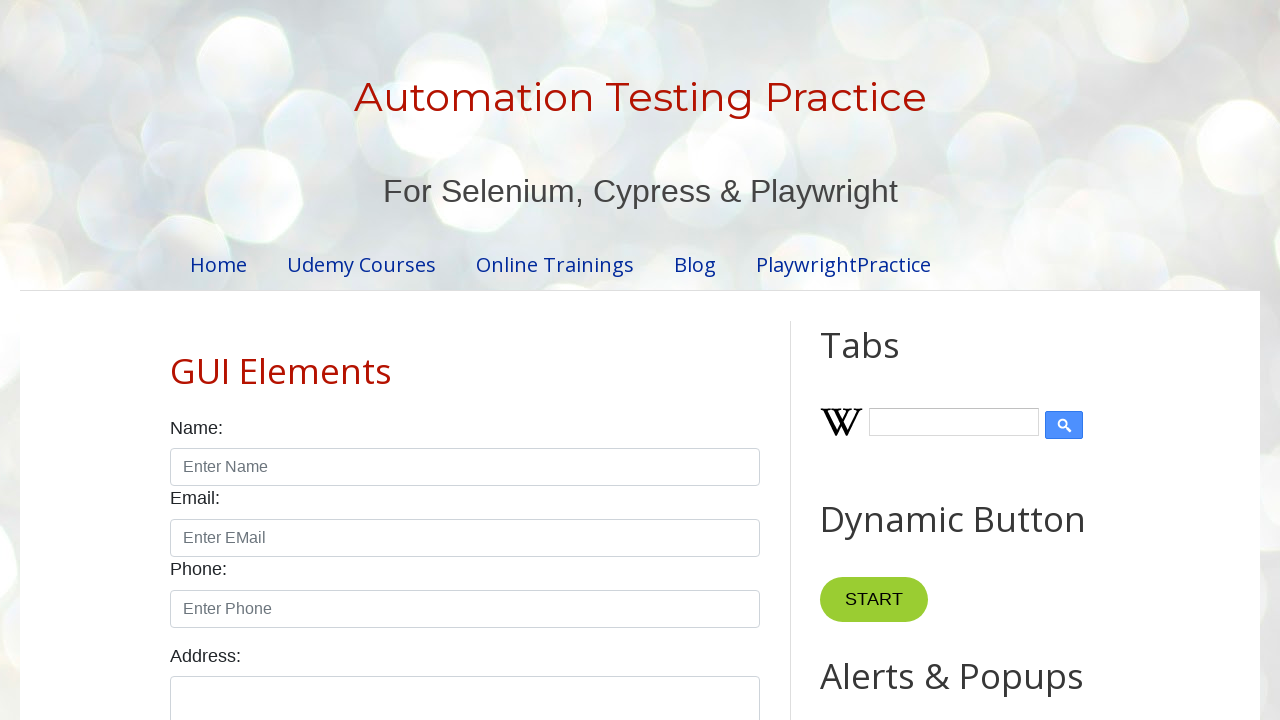

Read data from row 2, column 3: $19.99
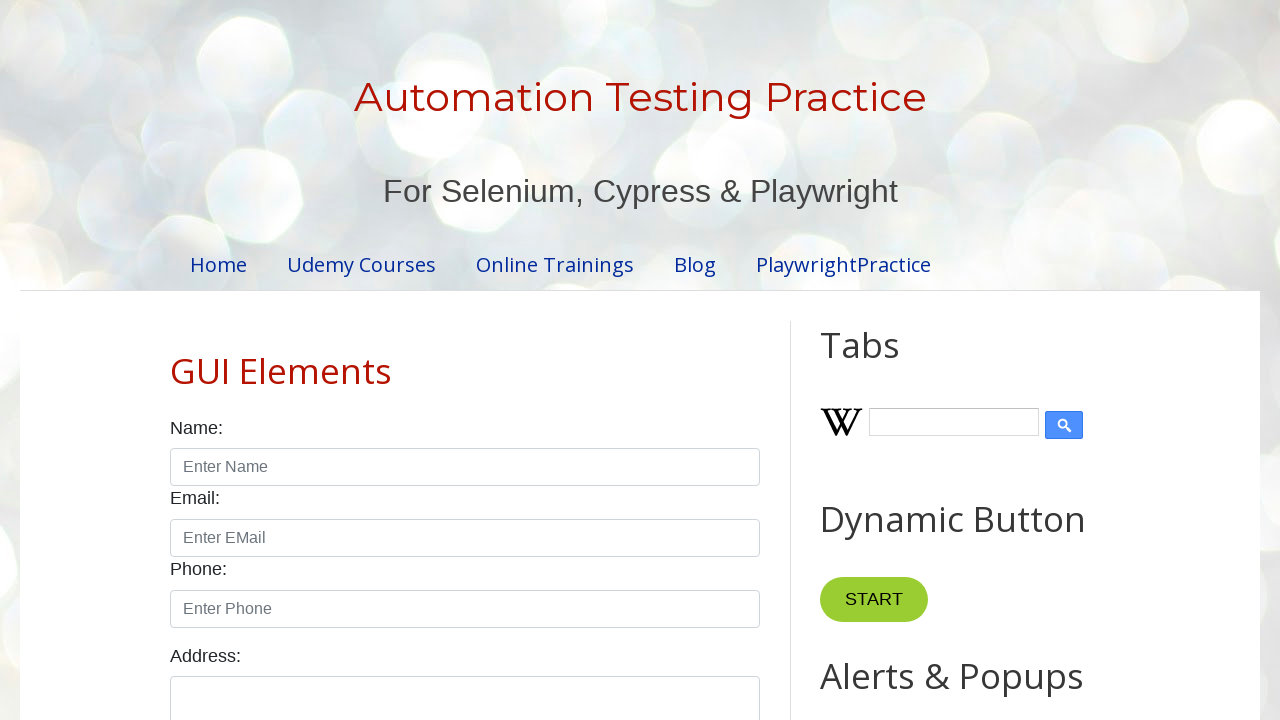

Located row 3 in table
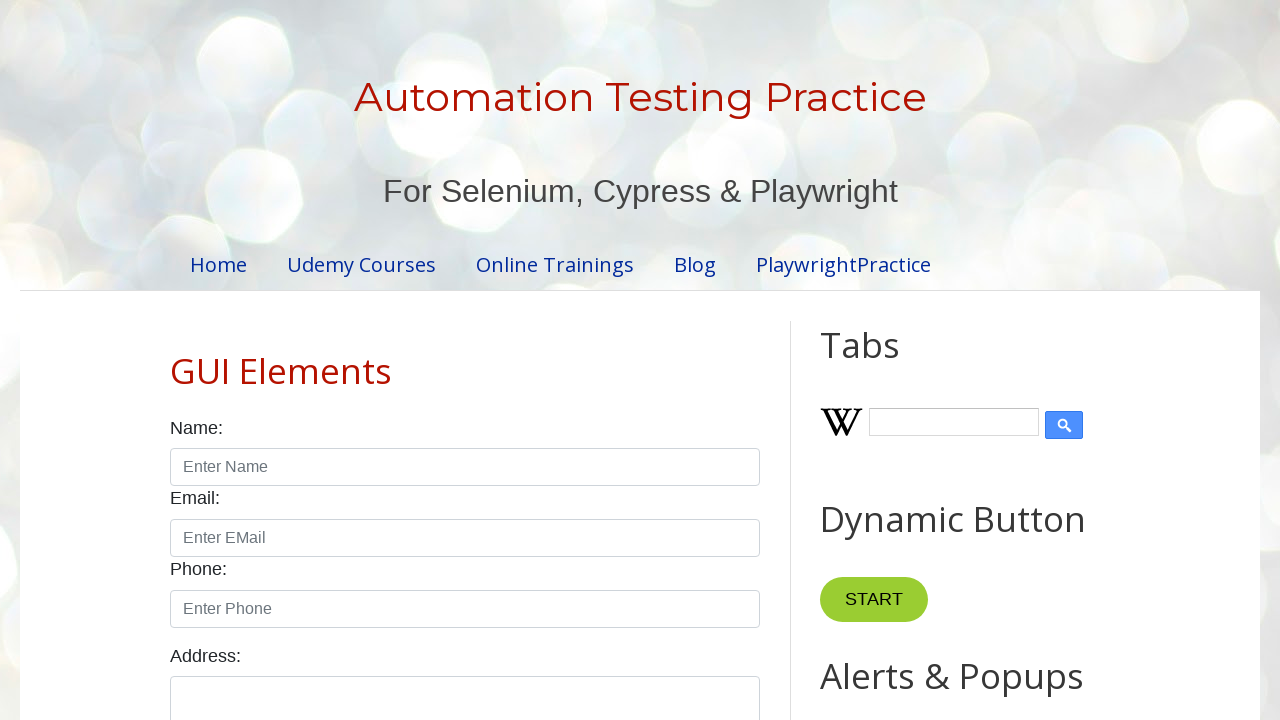

Located cells in row 3
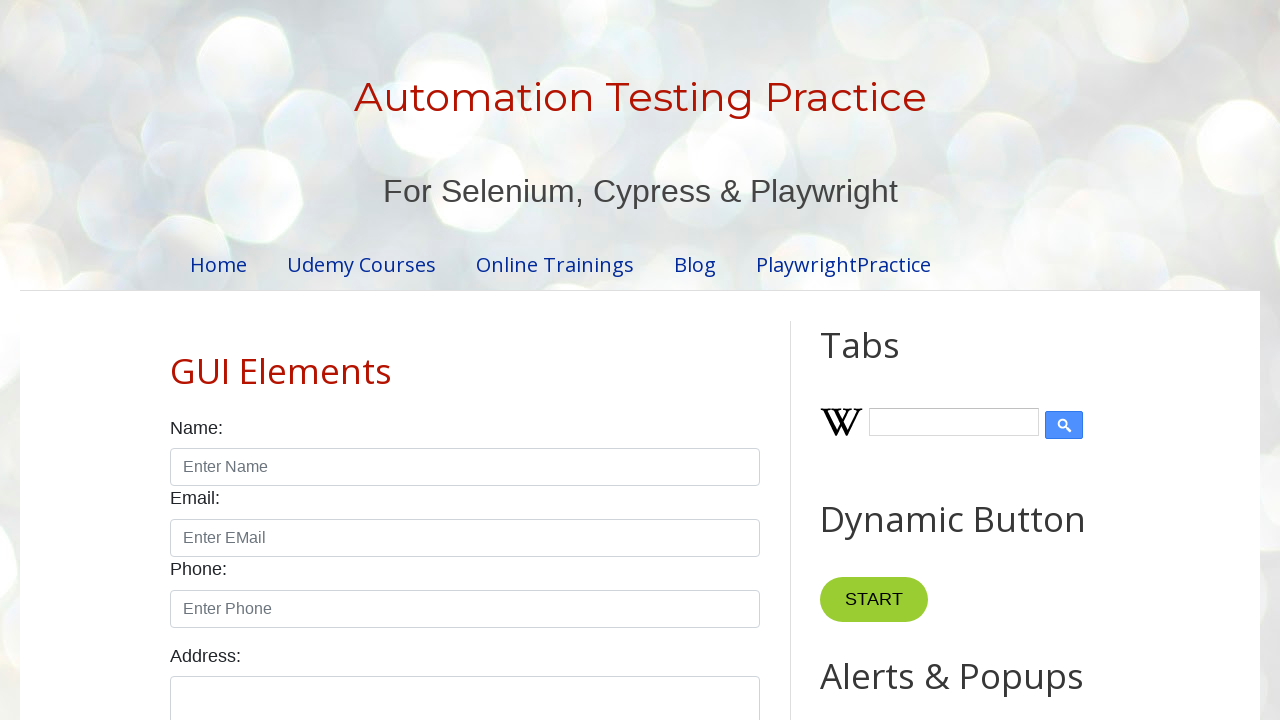

Read data from row 3, column 1: 3
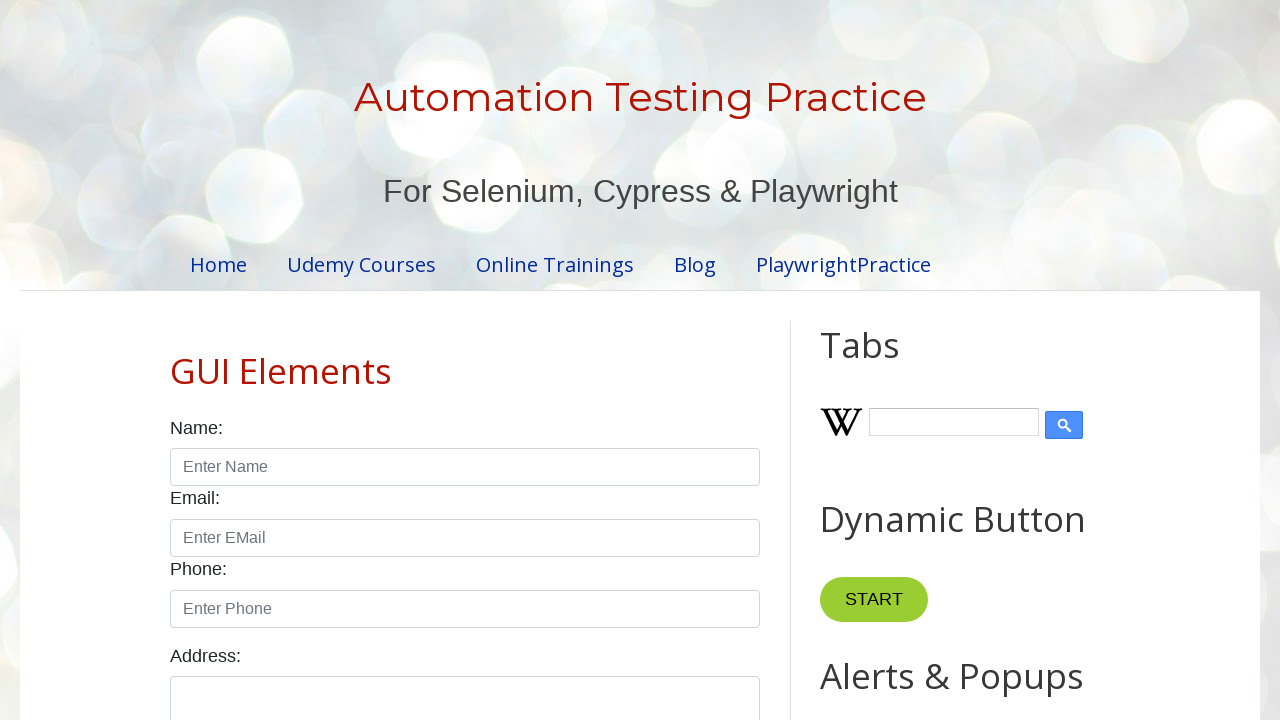

Read data from row 3, column 2: Tablet 
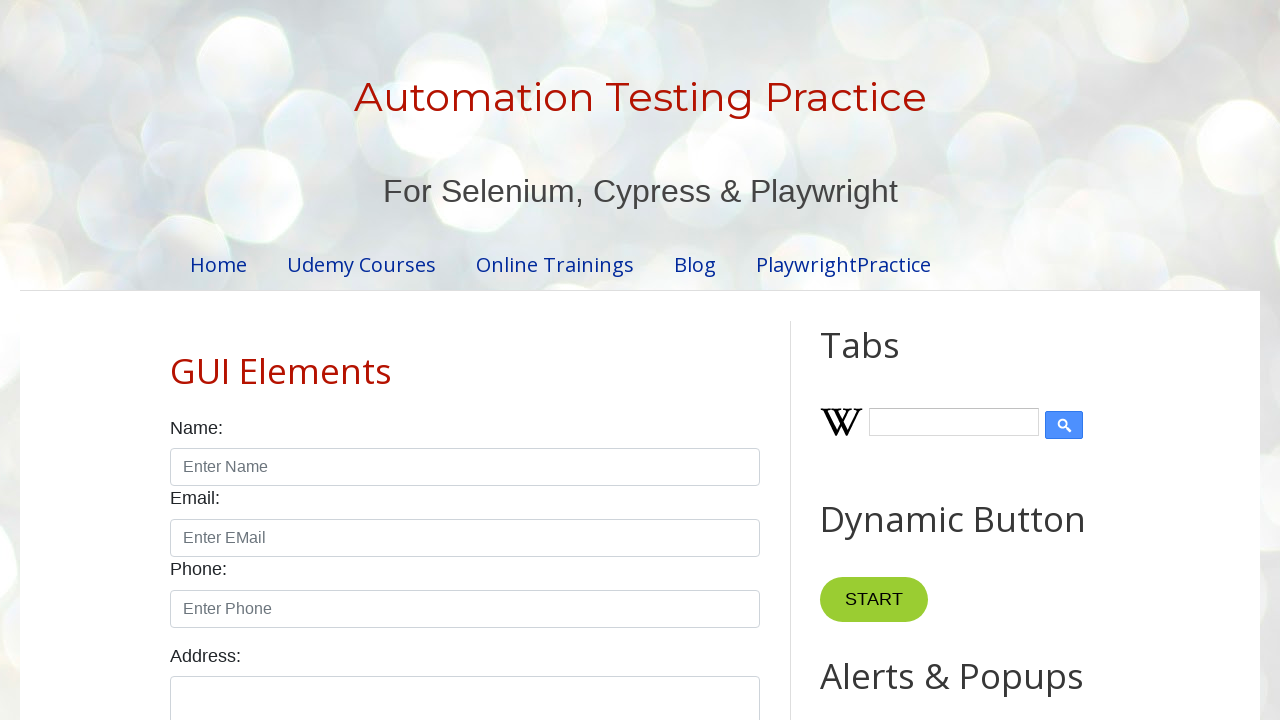

Read data from row 3, column 3: $5.99
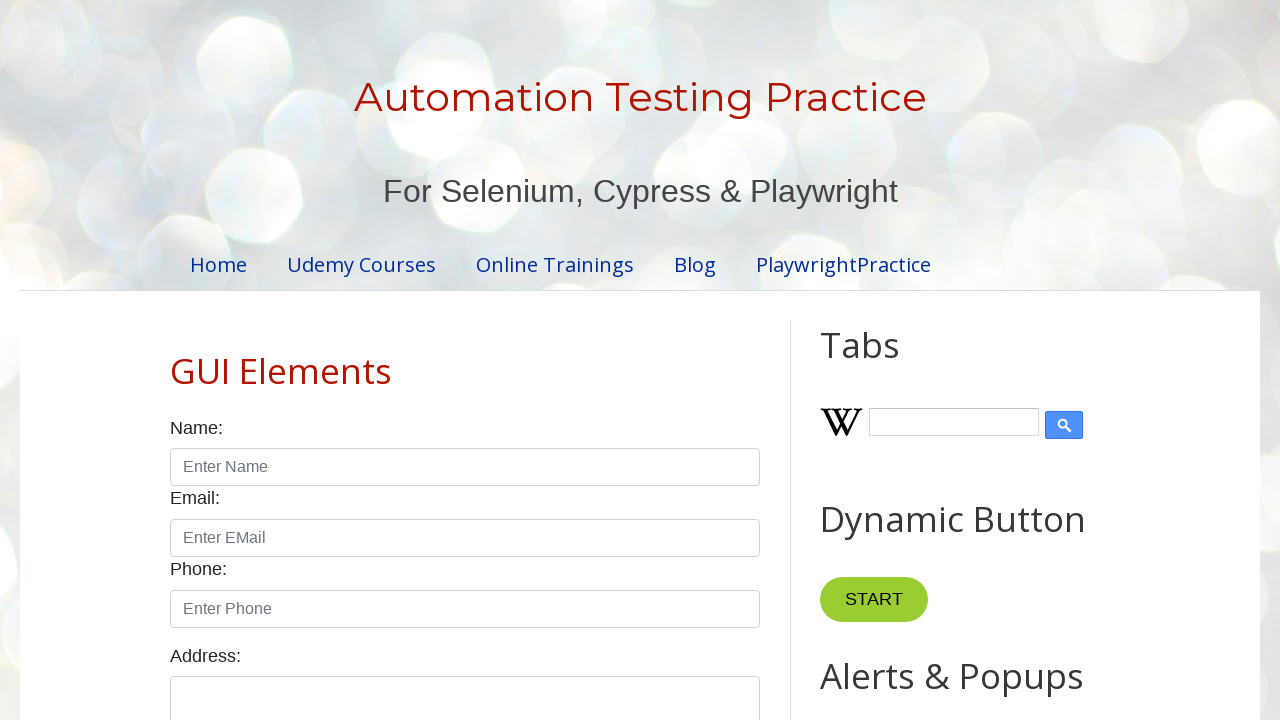

Located row 4 in table
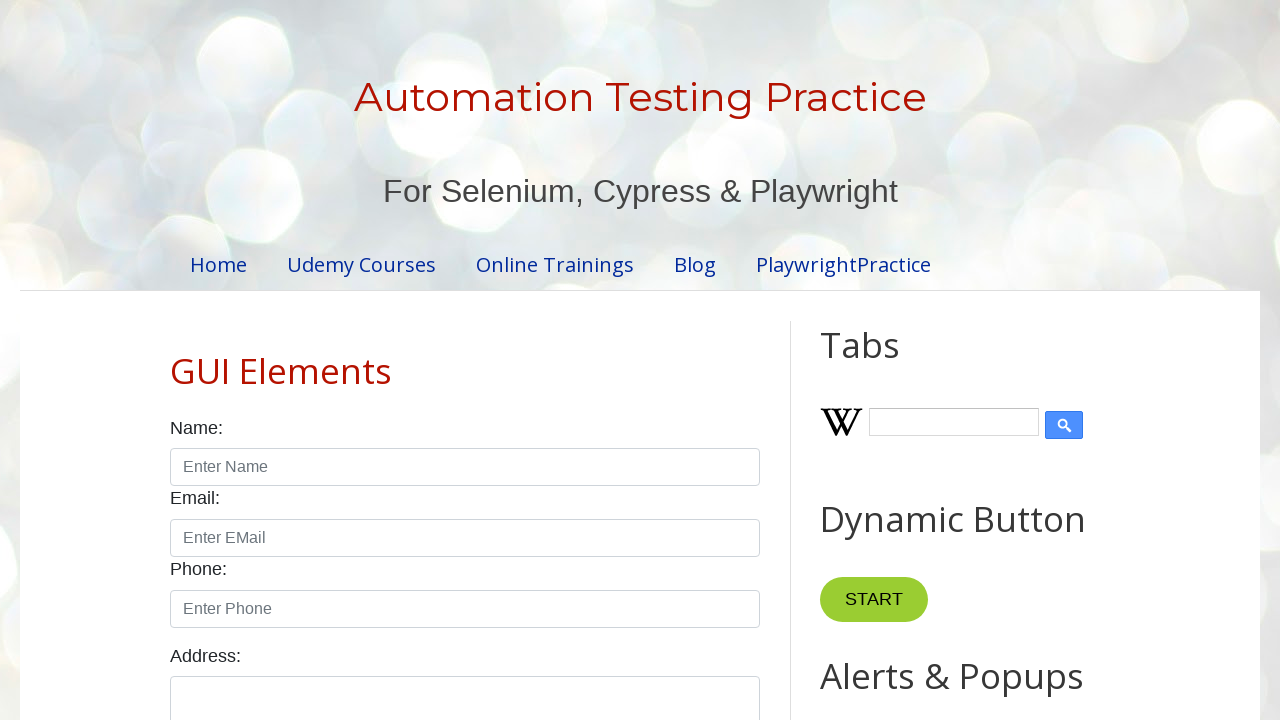

Located cells in row 4
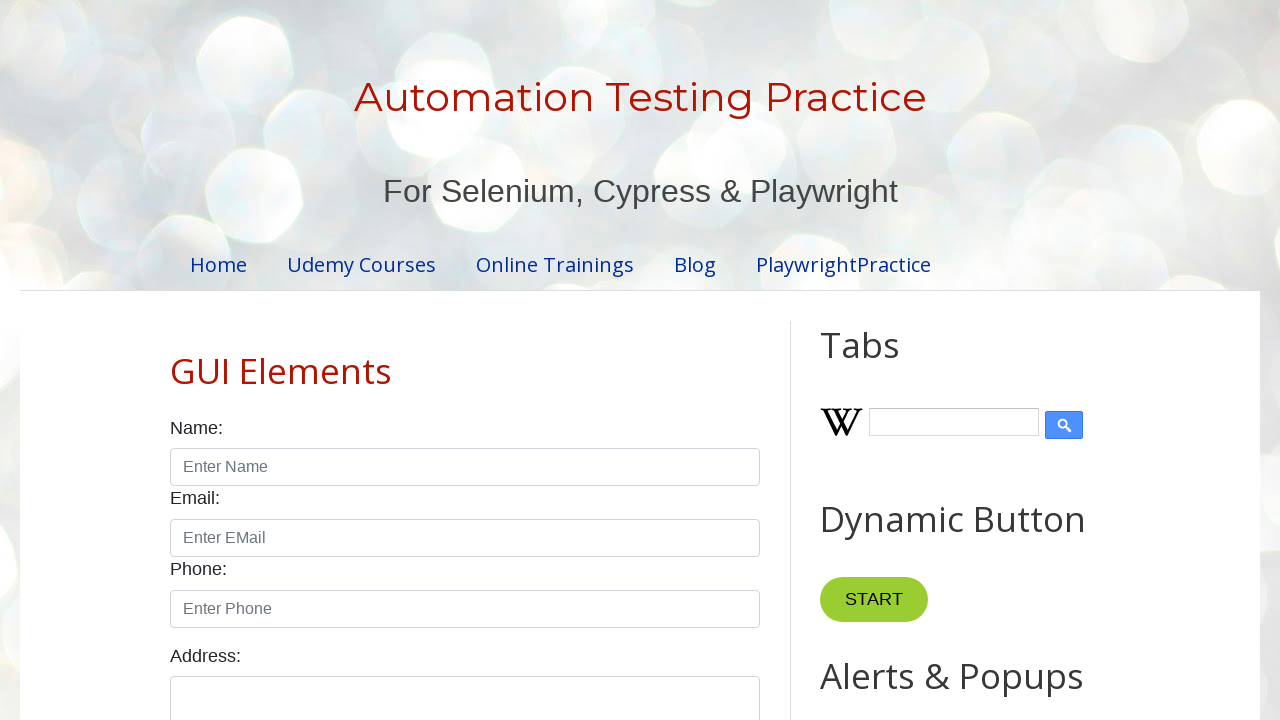

Read data from row 4, column 1: 4
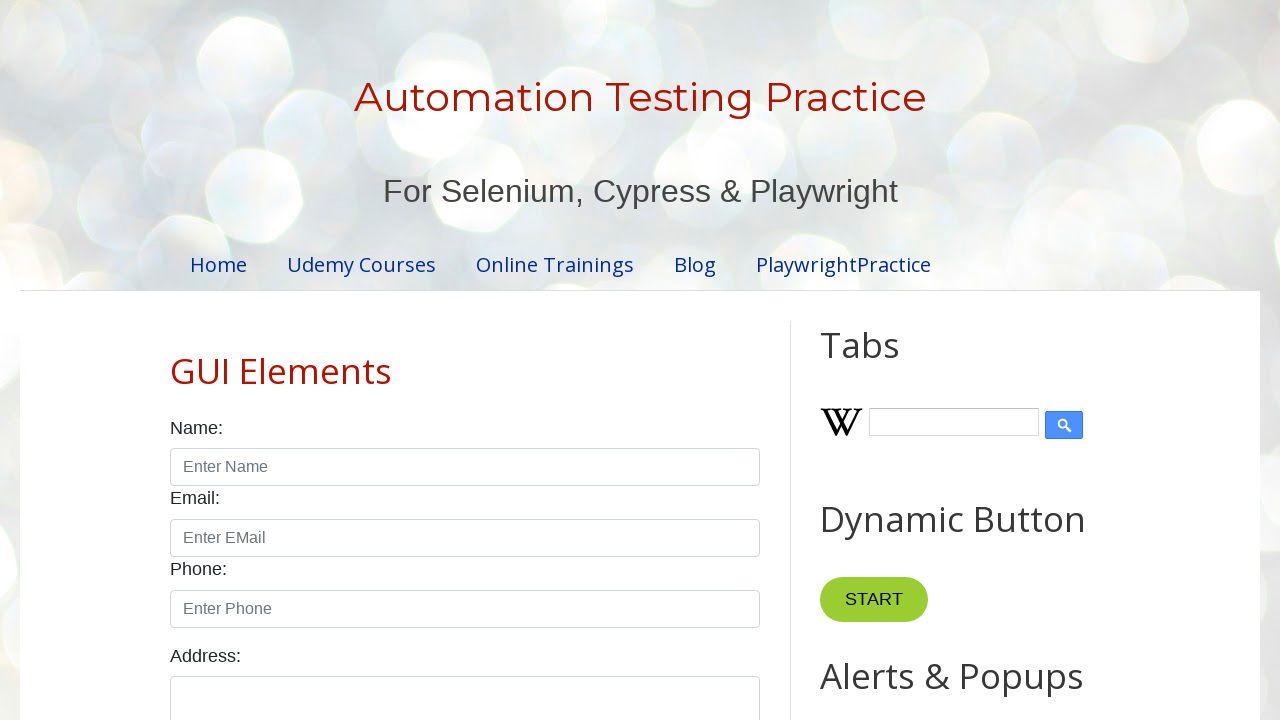

Read data from row 4, column 2: Smartwatch
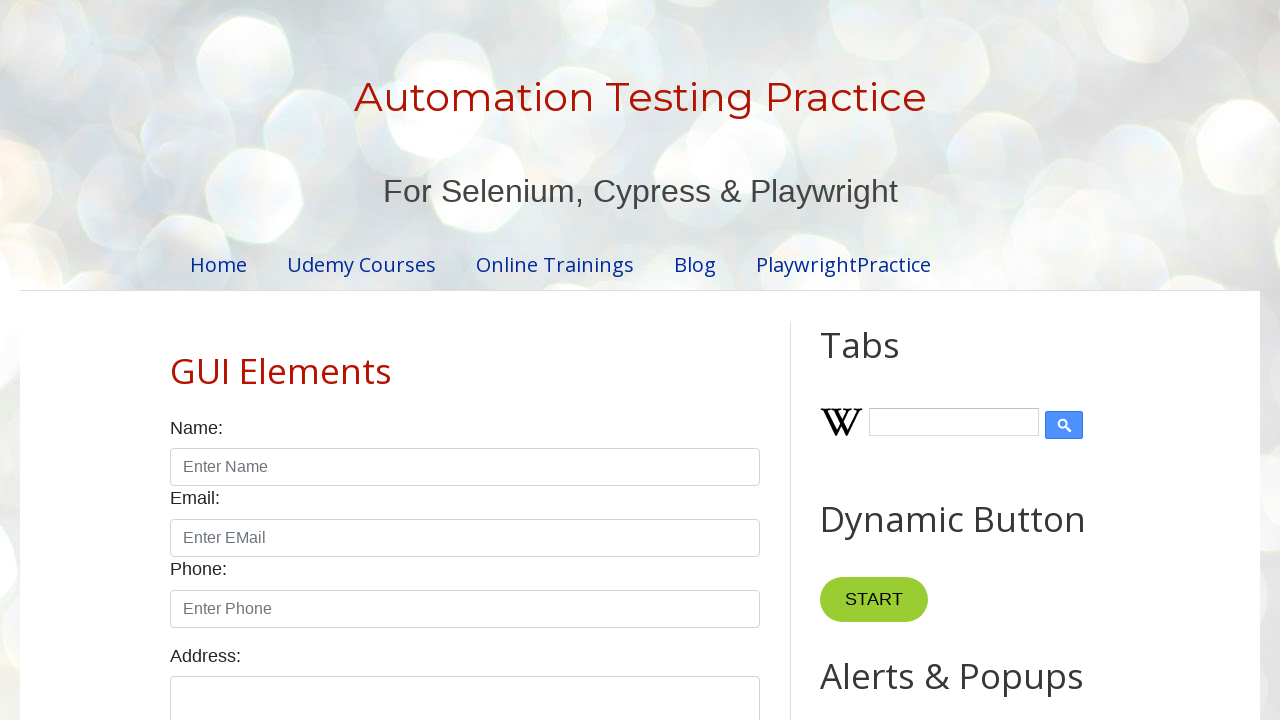

Read data from row 4, column 3: $7.99
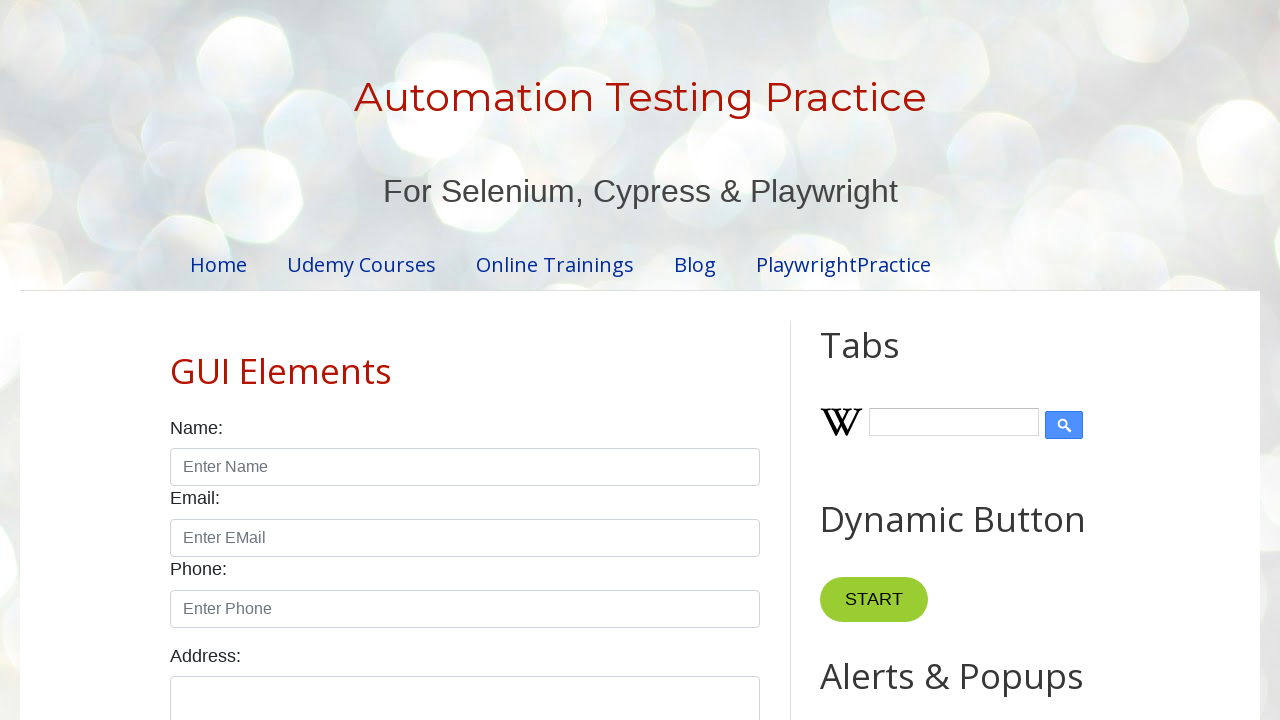

Located row 5 in table
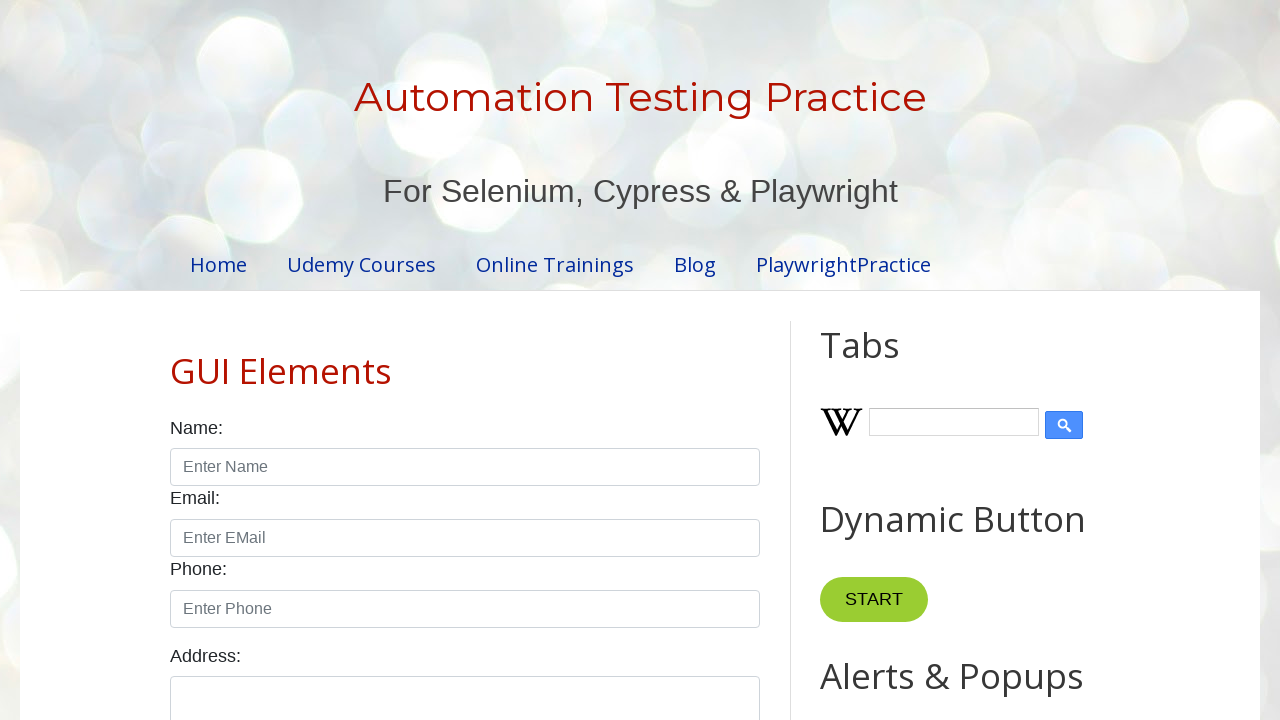

Located cells in row 5
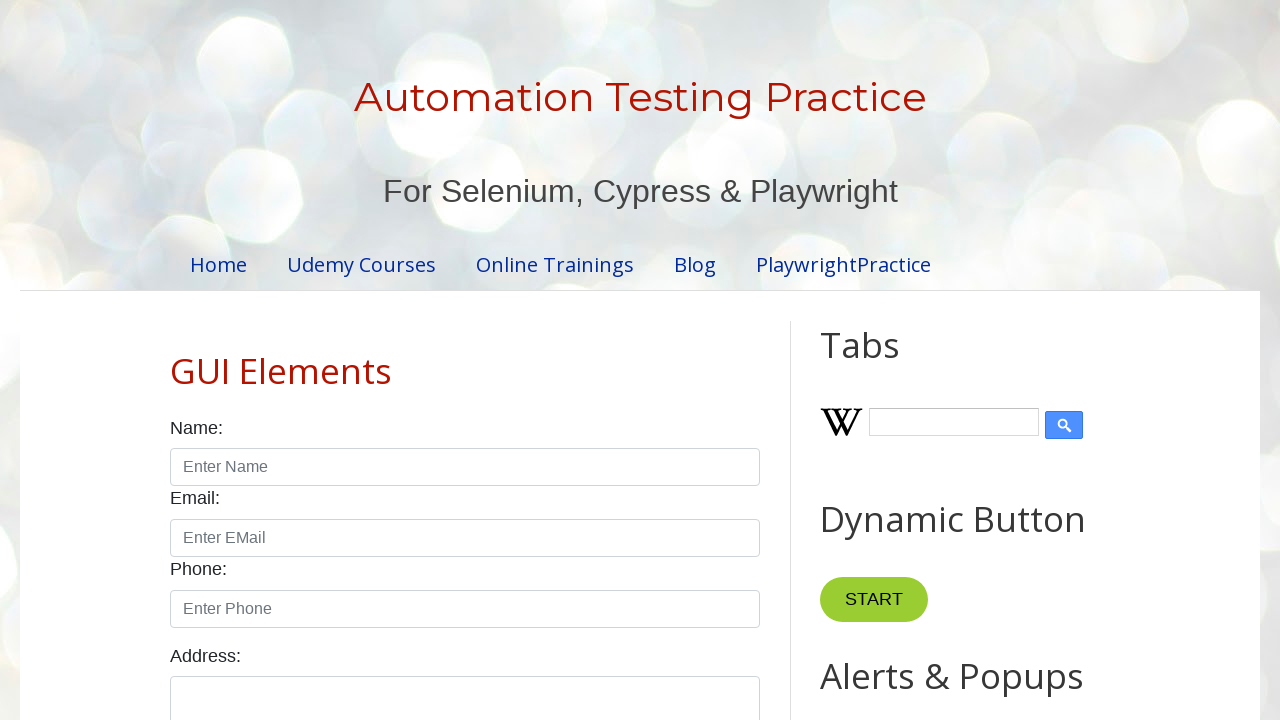

Read data from row 5, column 1: 5
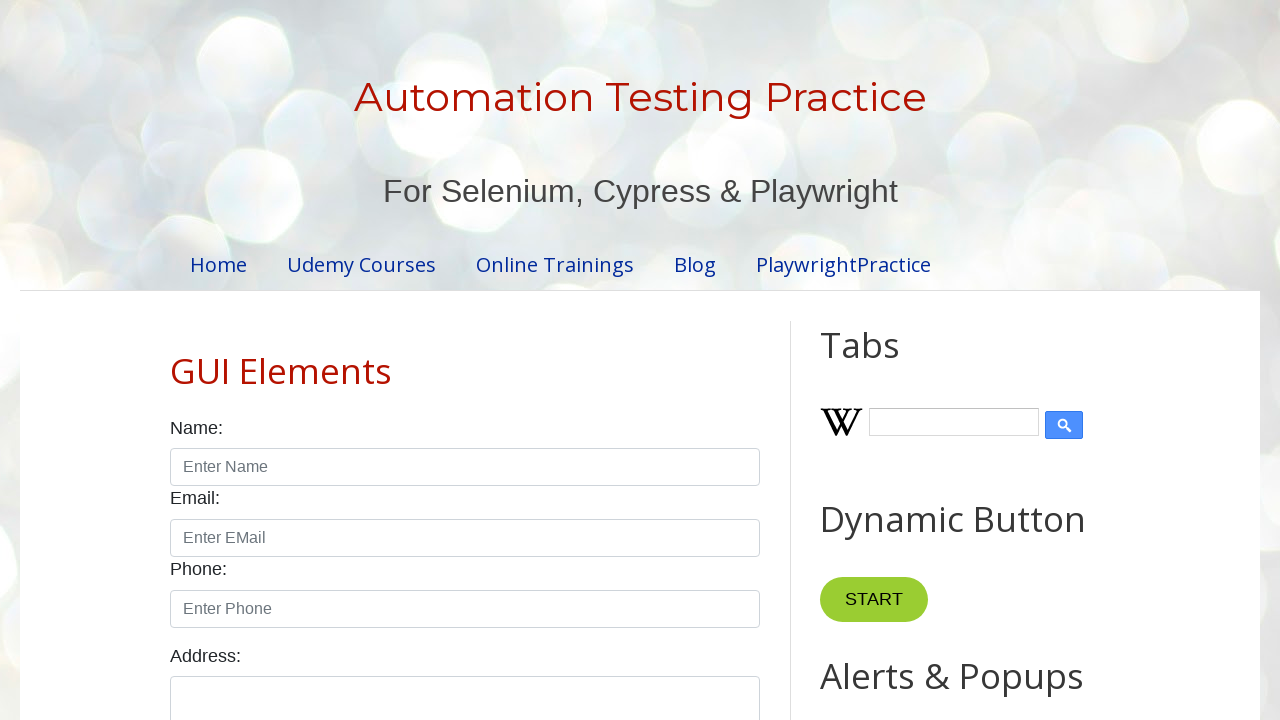

Read data from row 5, column 2: Wireless Earbuds
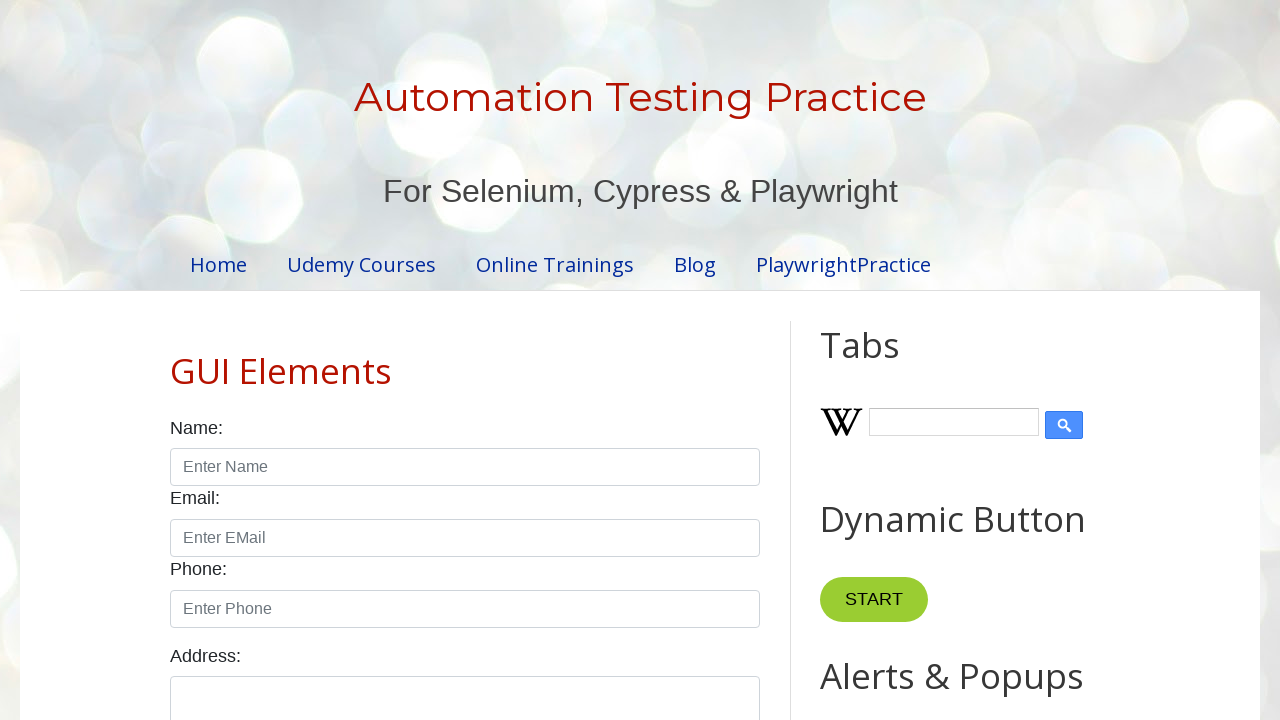

Read data from row 5, column 3: $8.99
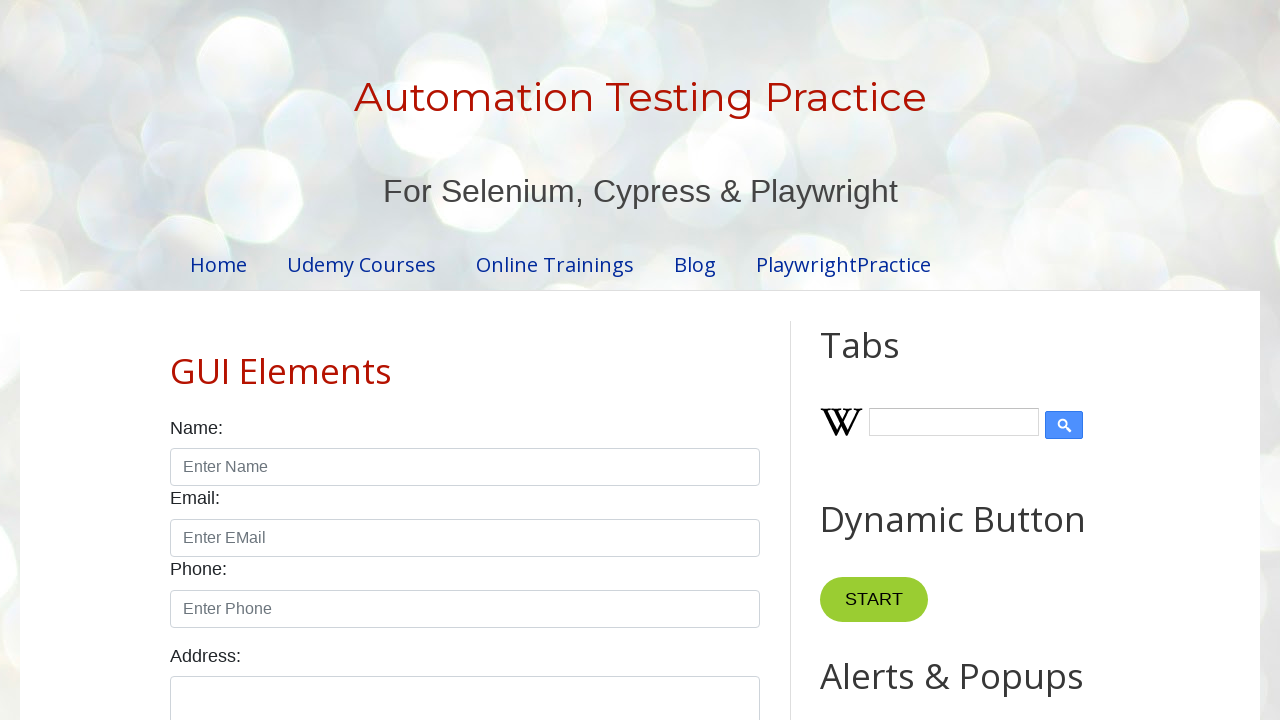

Clicked pagination link for page 2 at (456, 361) on #pagination a >> nth=1
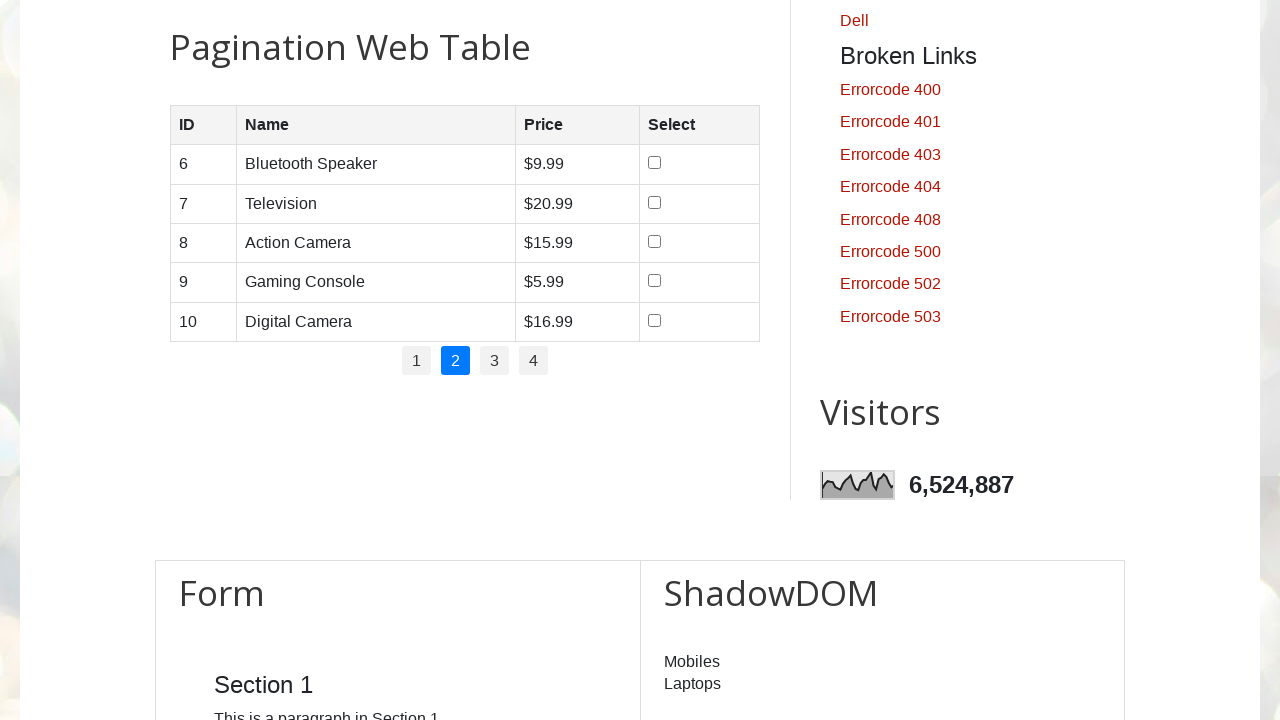

Waited for table to update after pagination
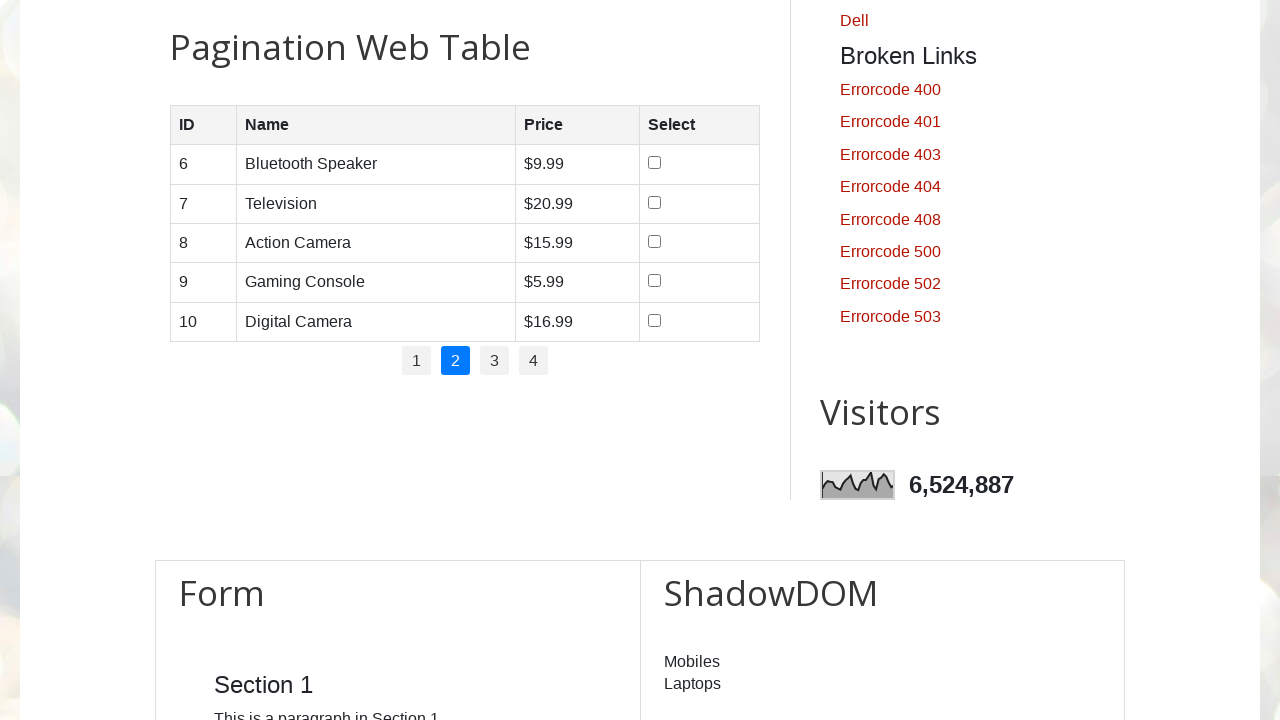

Located row 1 in table
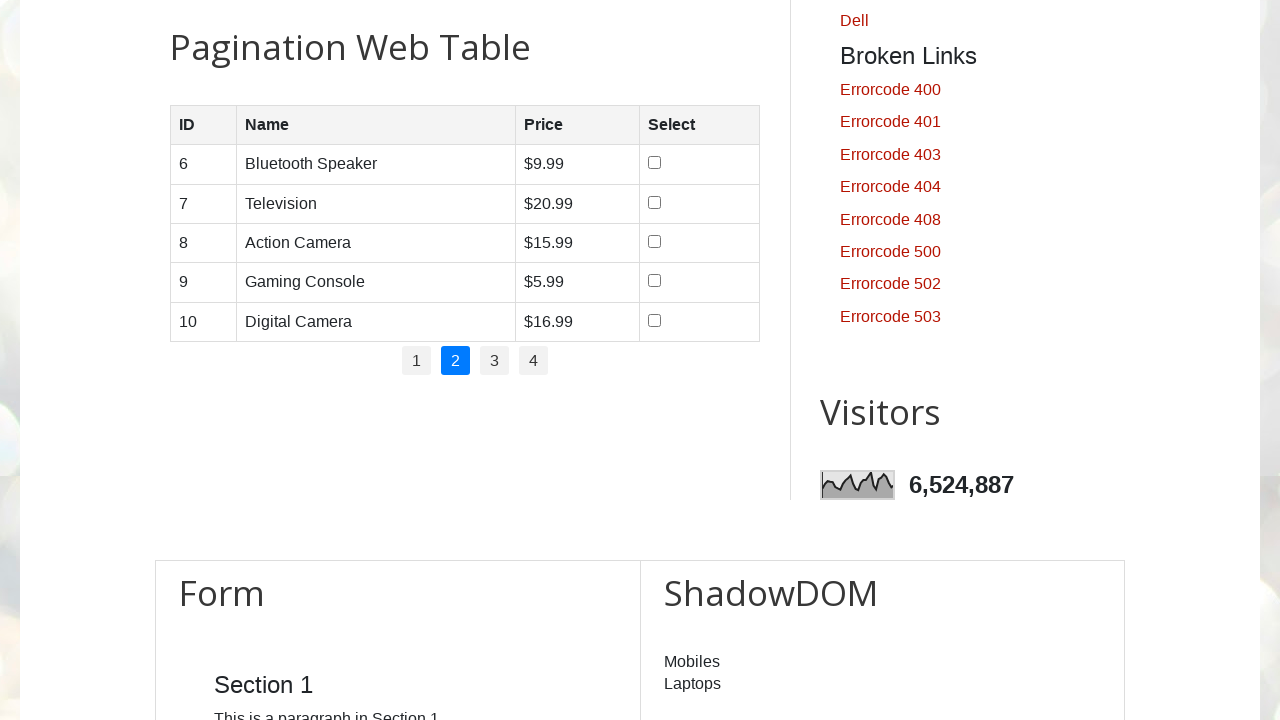

Located cells in row 1
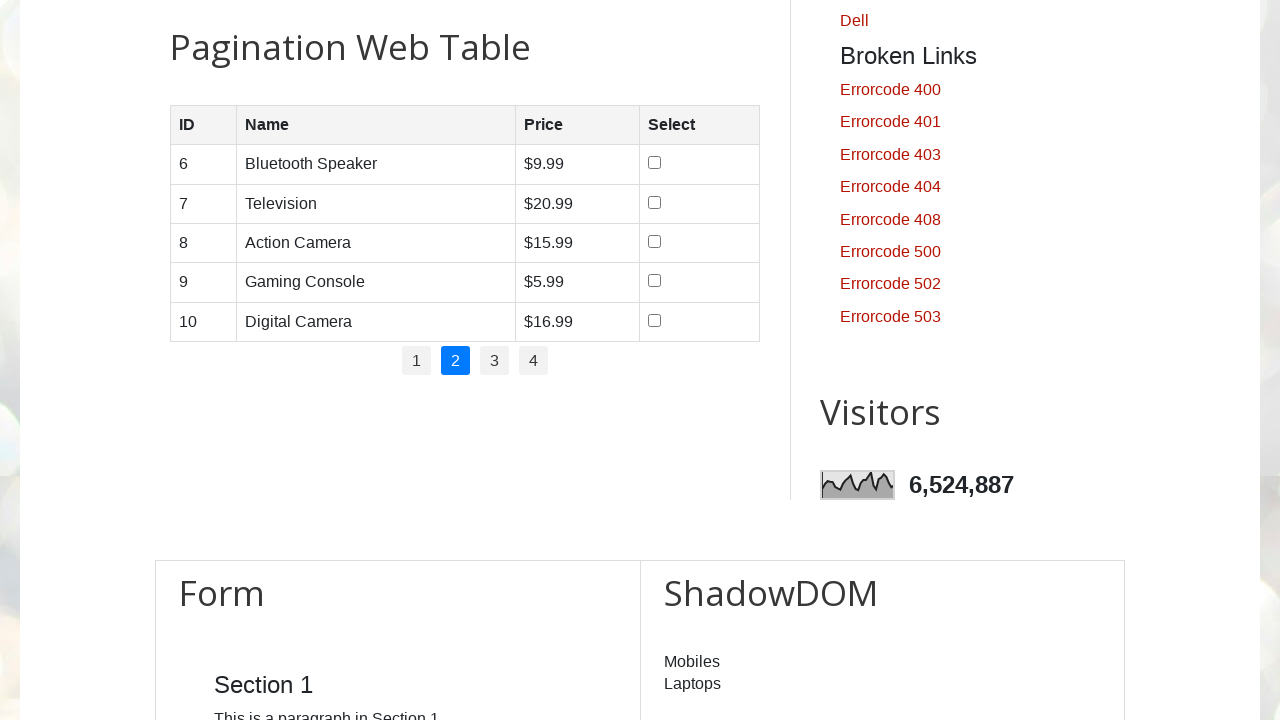

Read data from row 1, column 1: 6
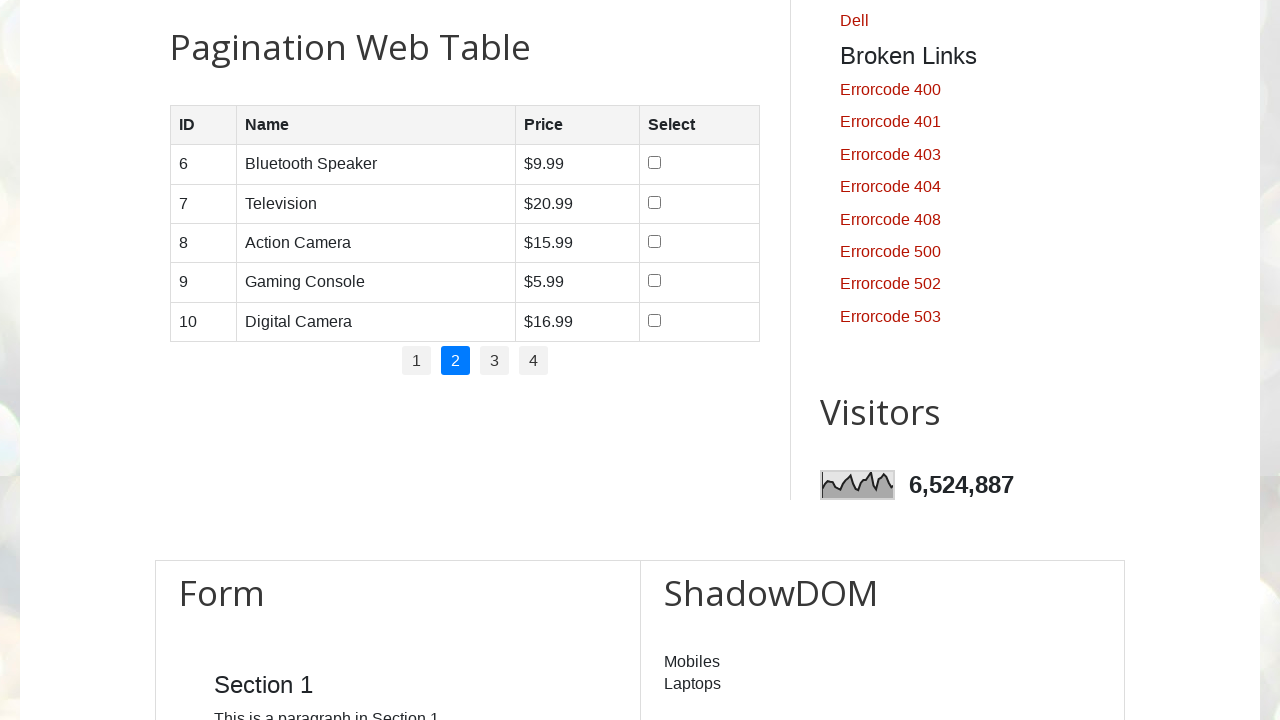

Read data from row 1, column 2: Bluetooth Speaker
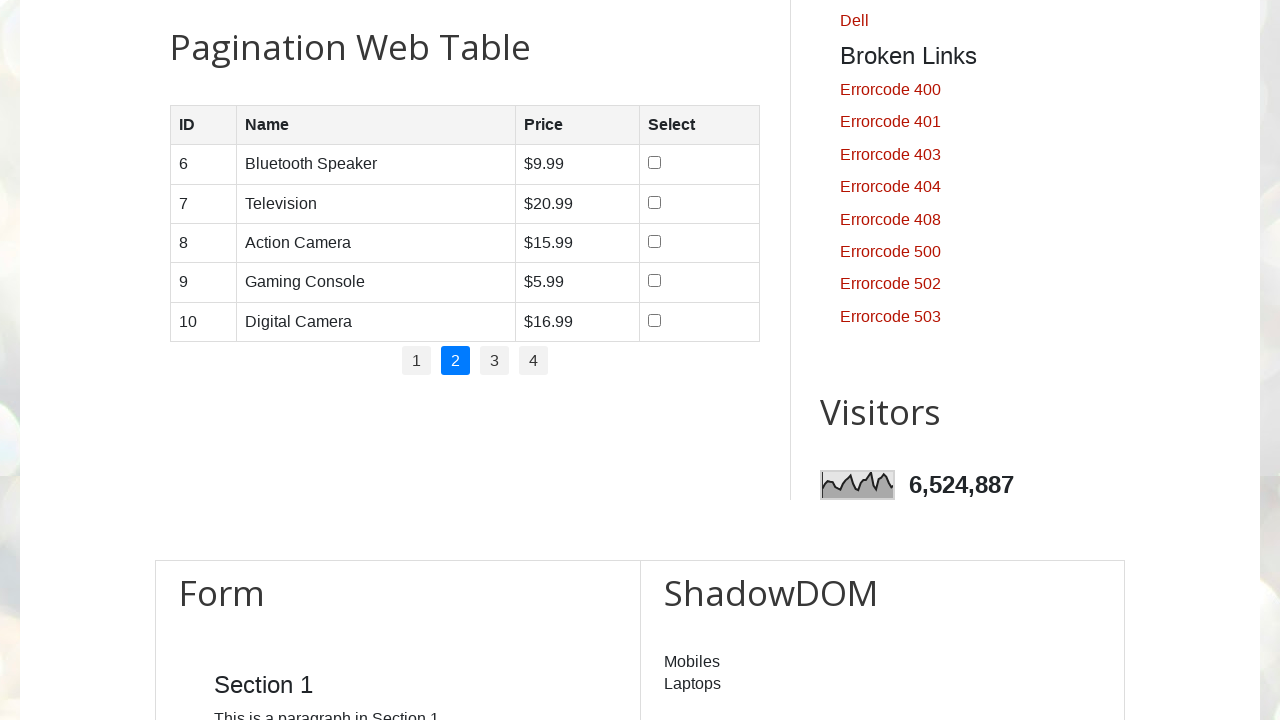

Read data from row 1, column 3: $9.99
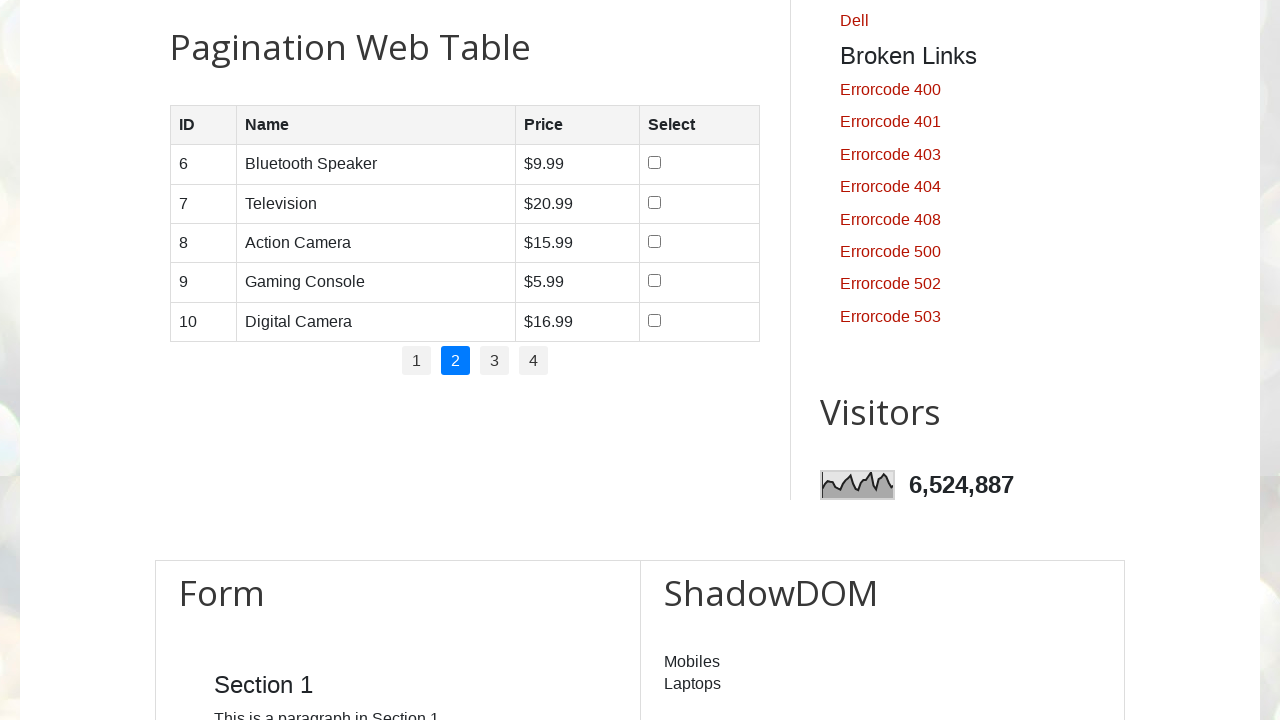

Located row 2 in table
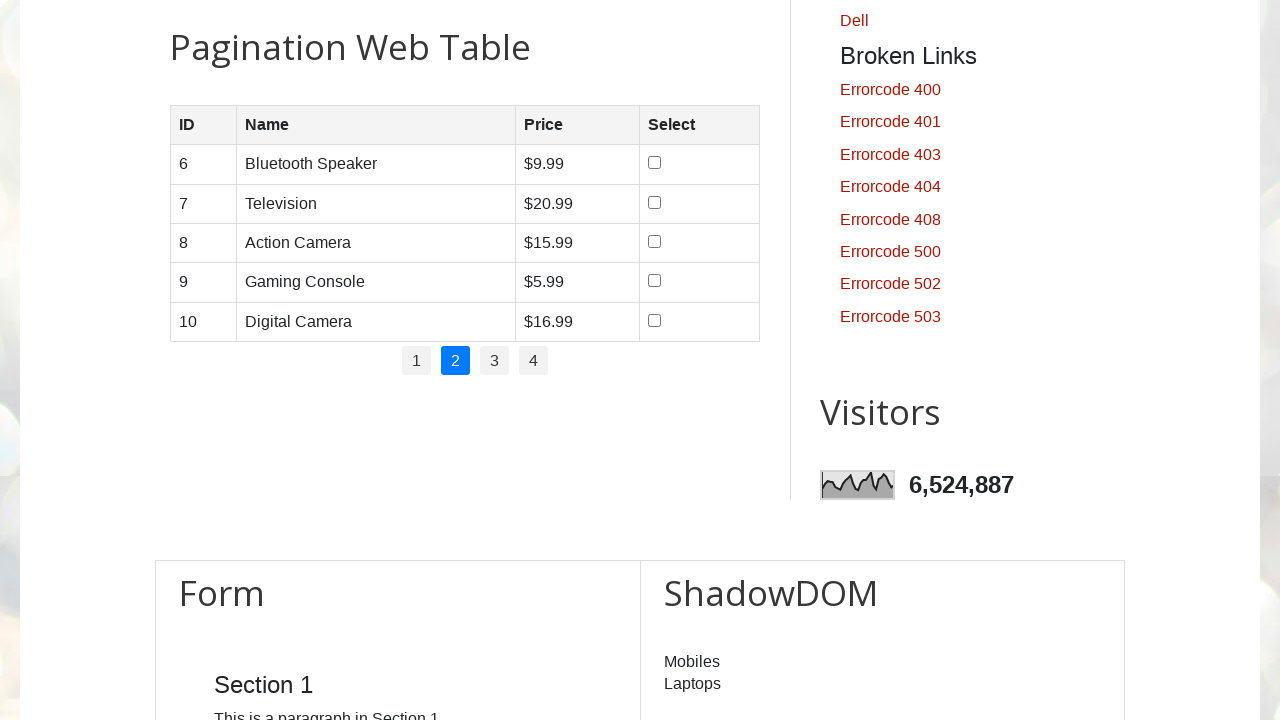

Located cells in row 2
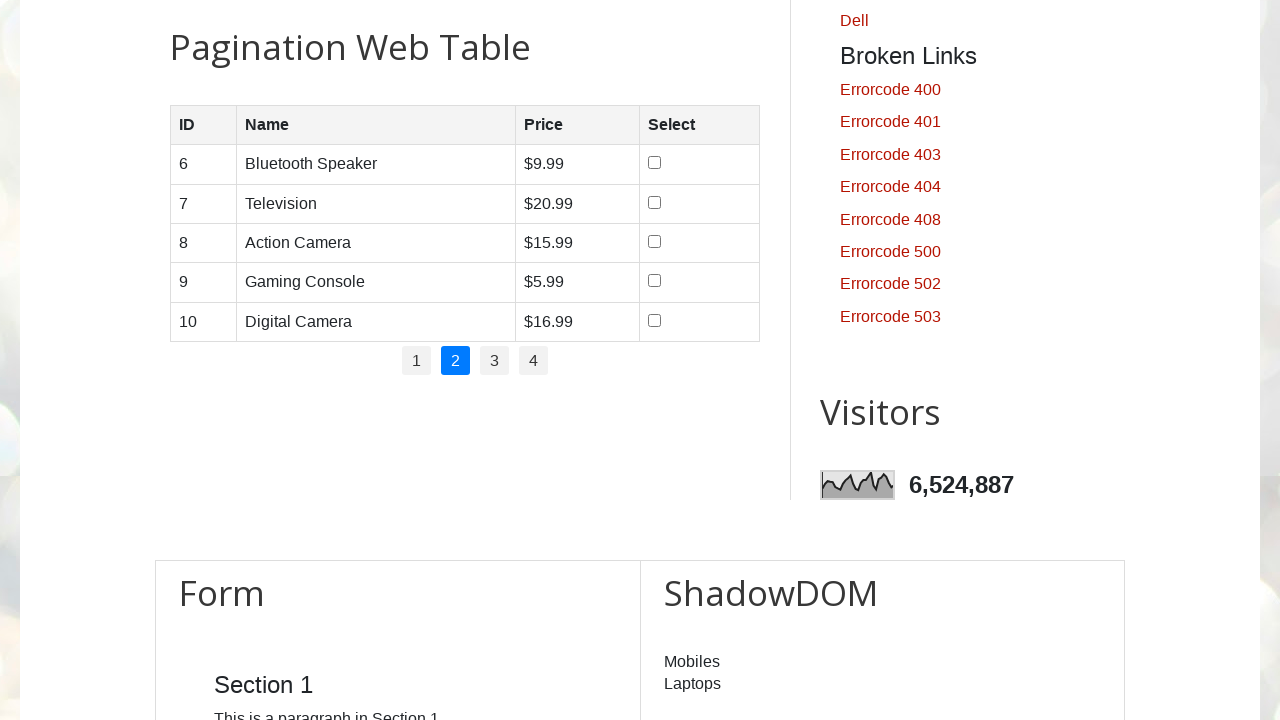

Read data from row 2, column 1: 7
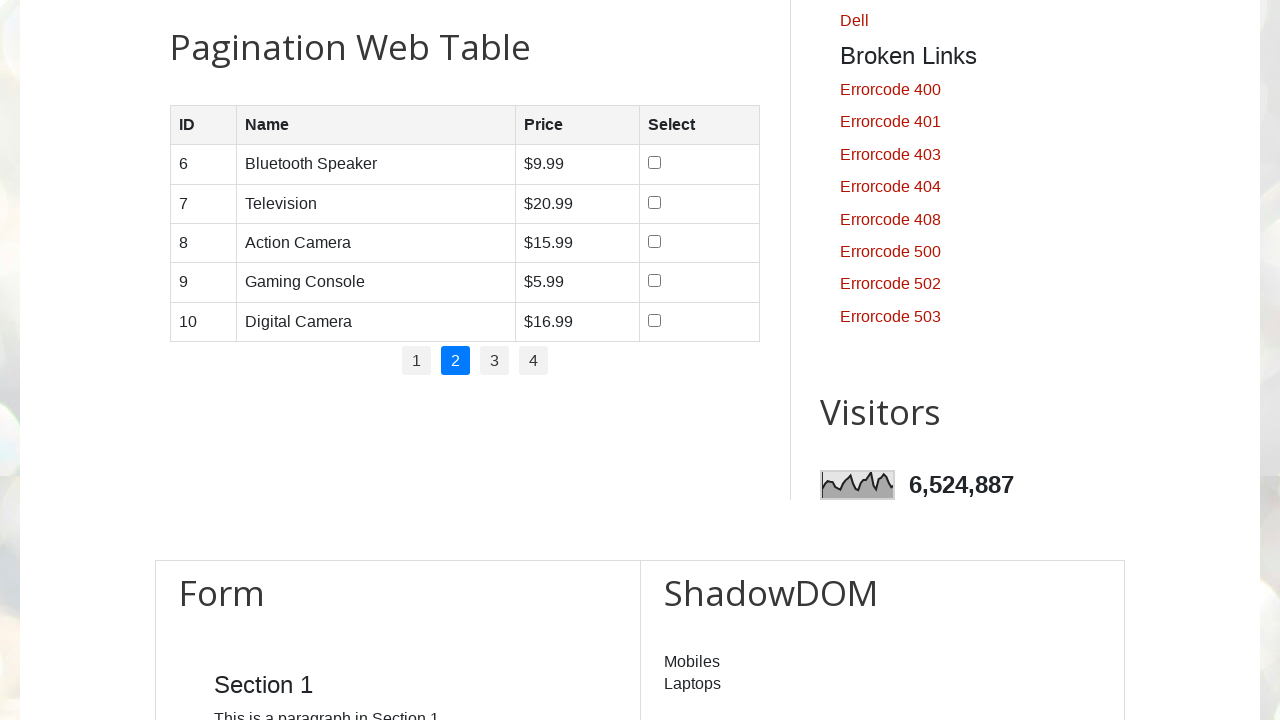

Read data from row 2, column 2: Television
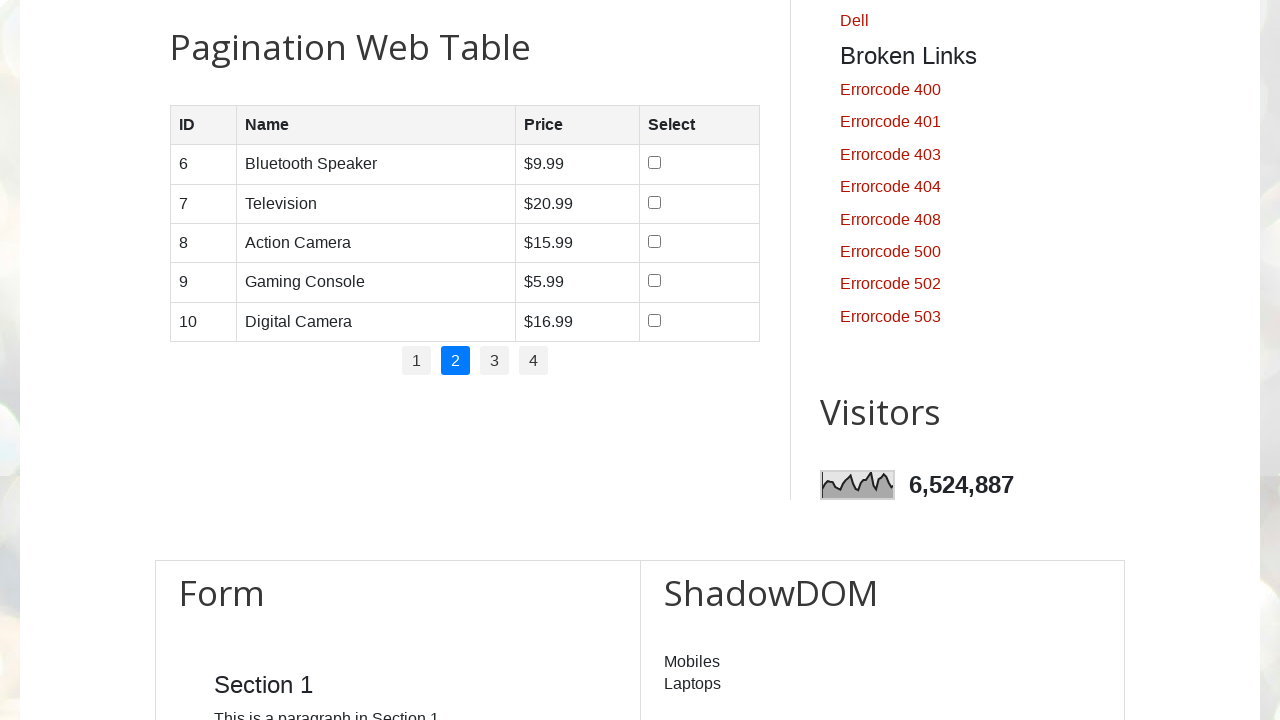

Read data from row 2, column 3: $20.99
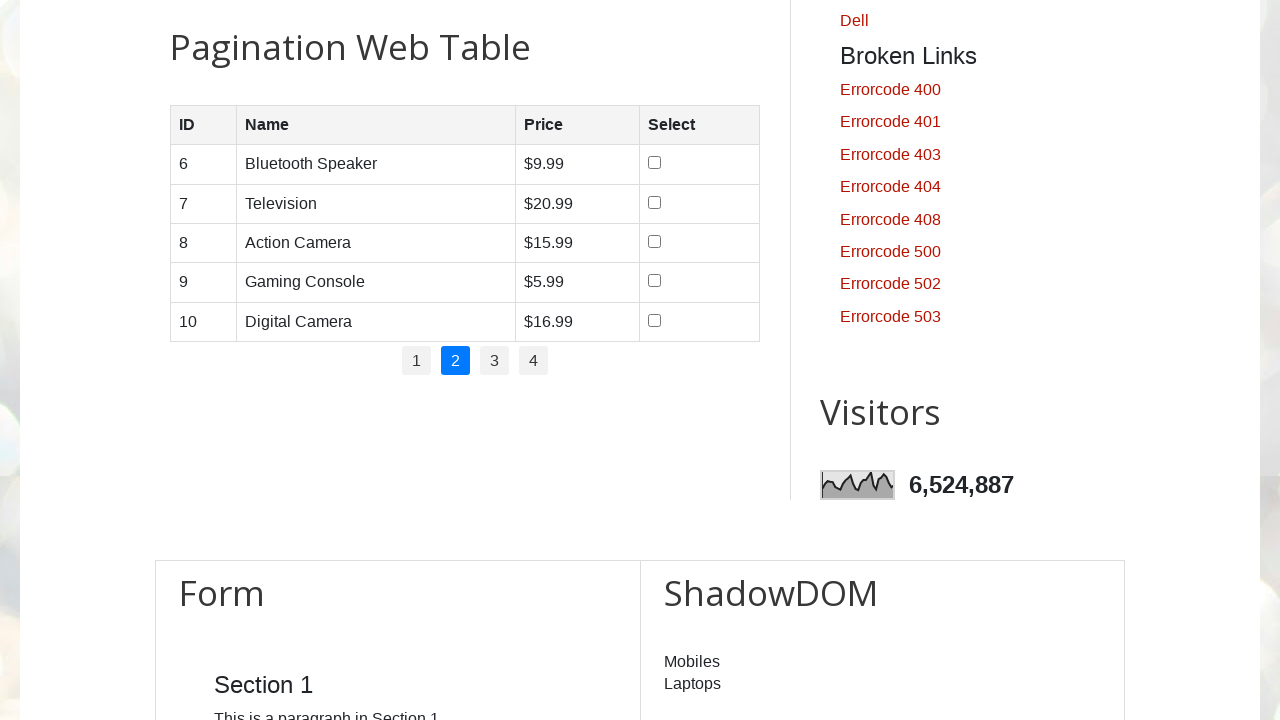

Located row 3 in table
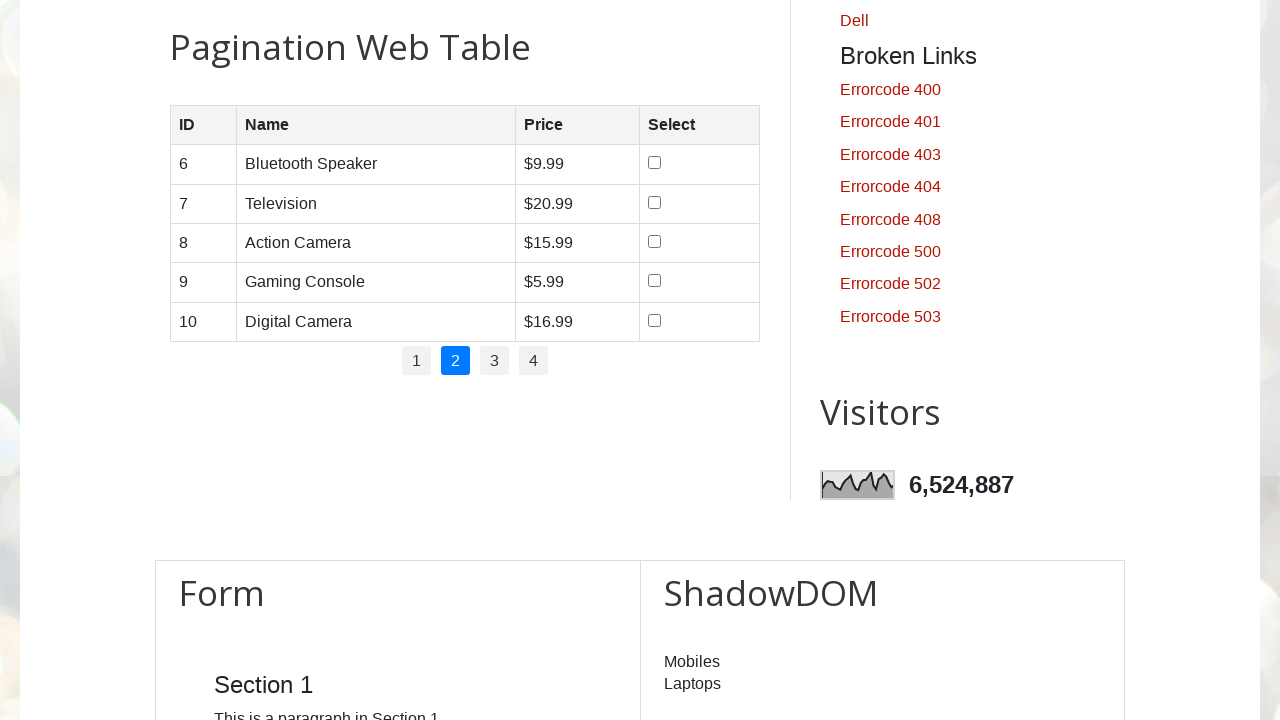

Located cells in row 3
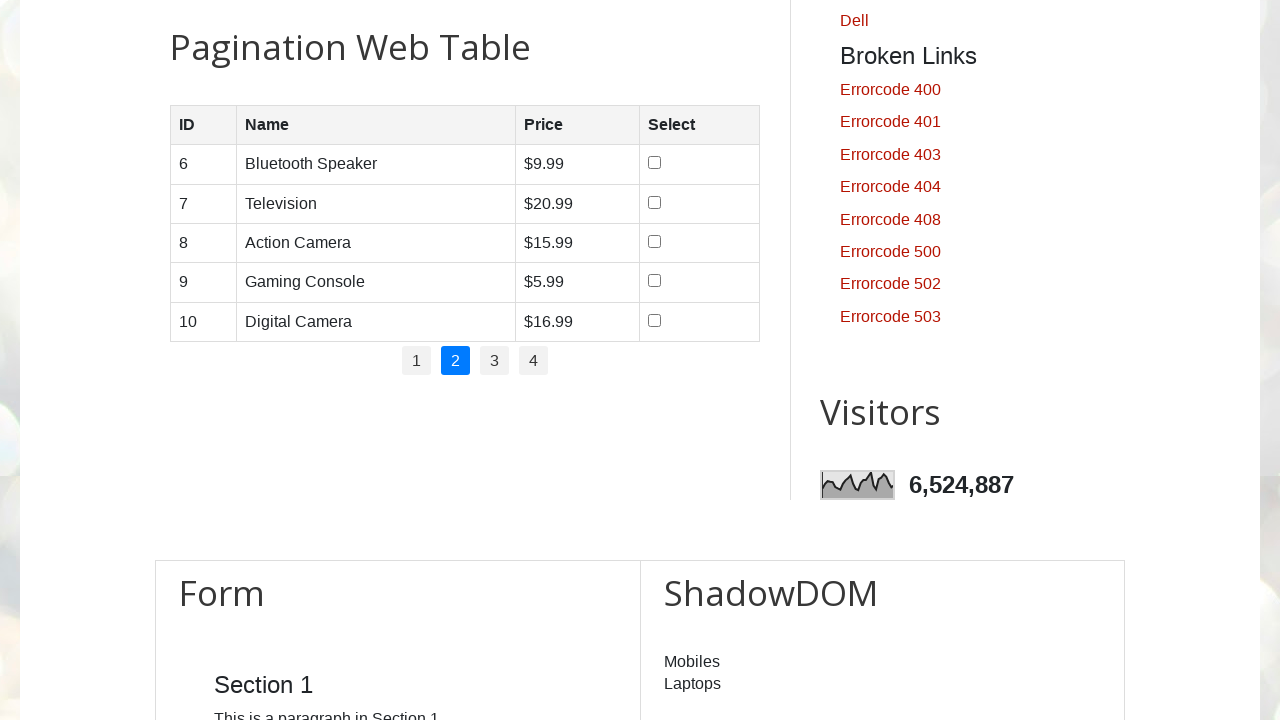

Read data from row 3, column 1: 8
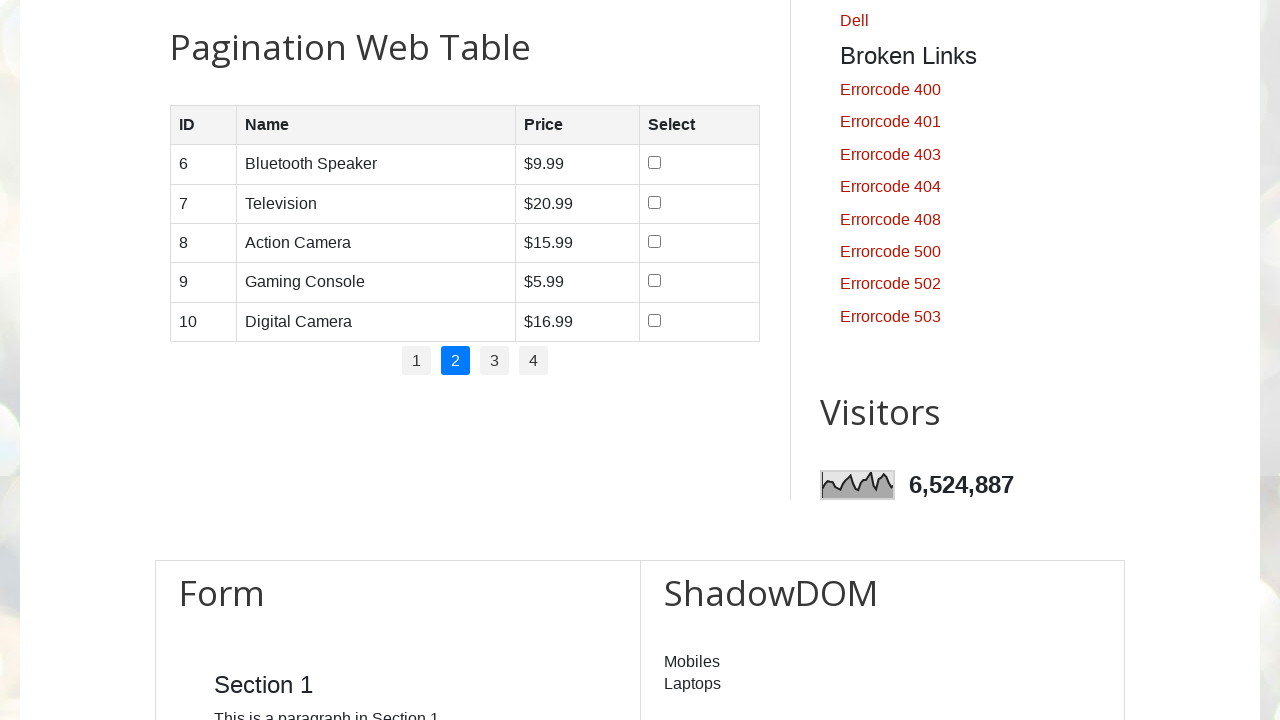

Read data from row 3, column 2: Action Camera
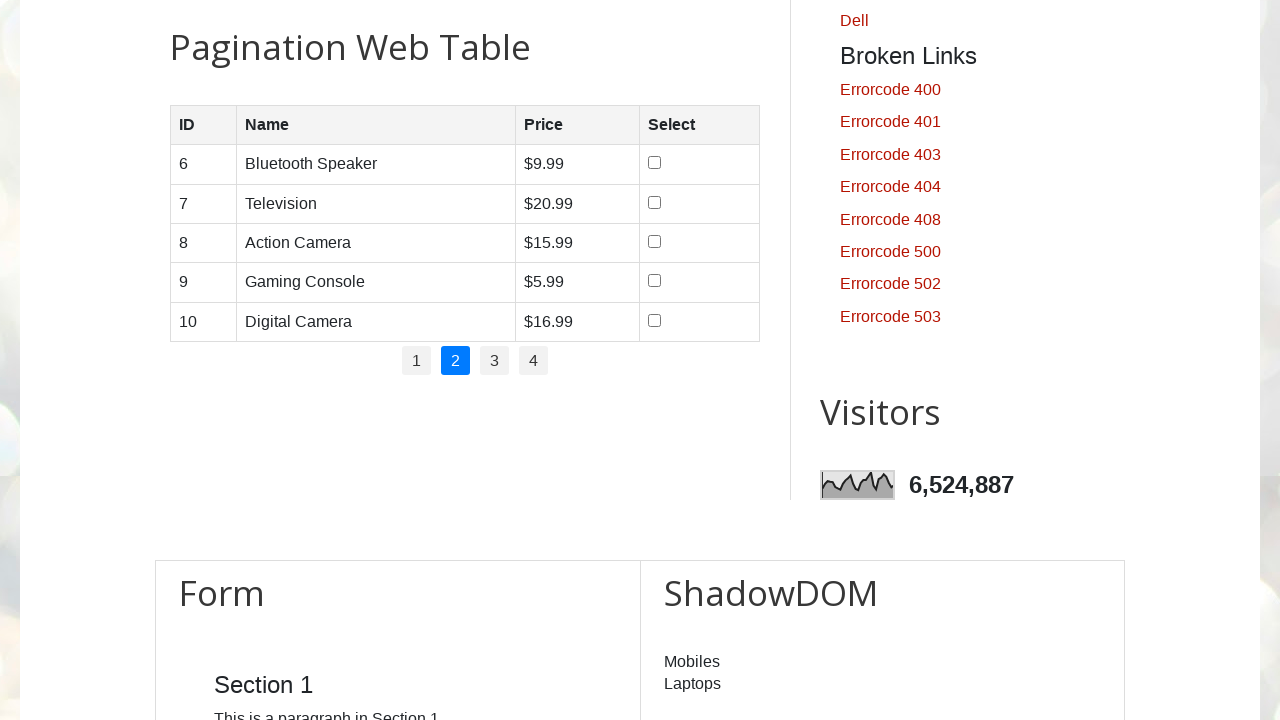

Read data from row 3, column 3: $15.99
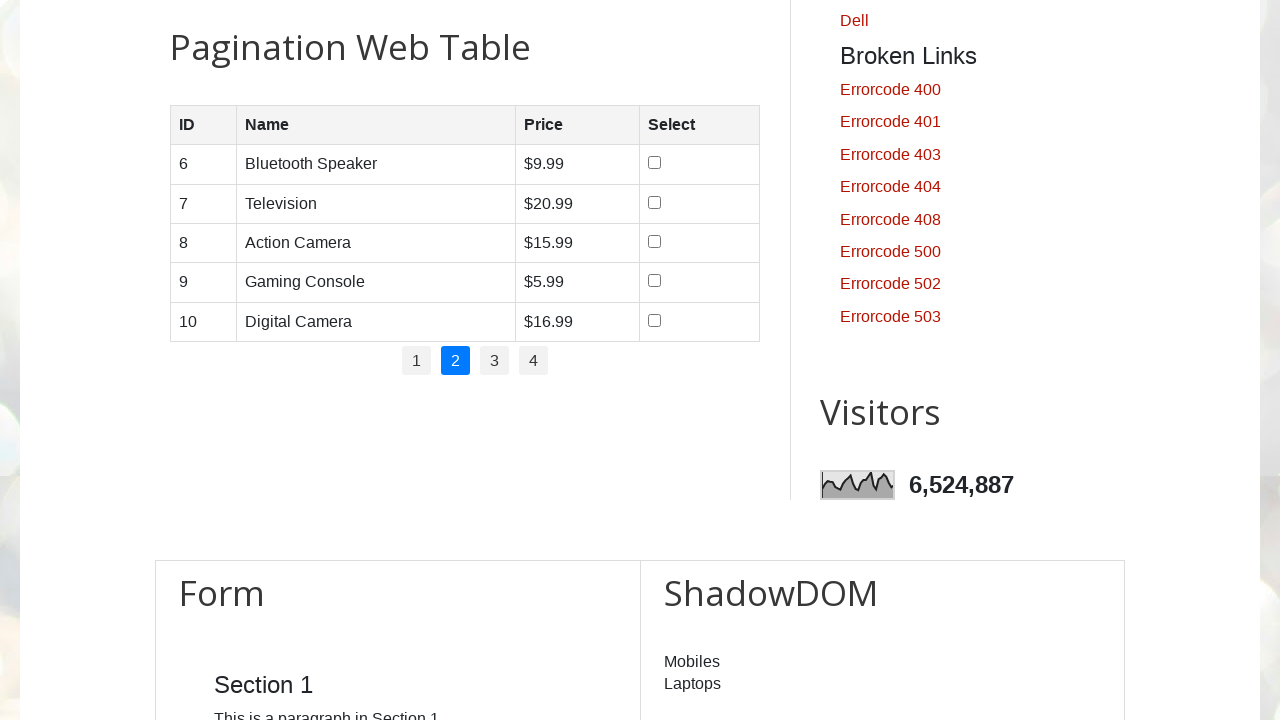

Located row 4 in table
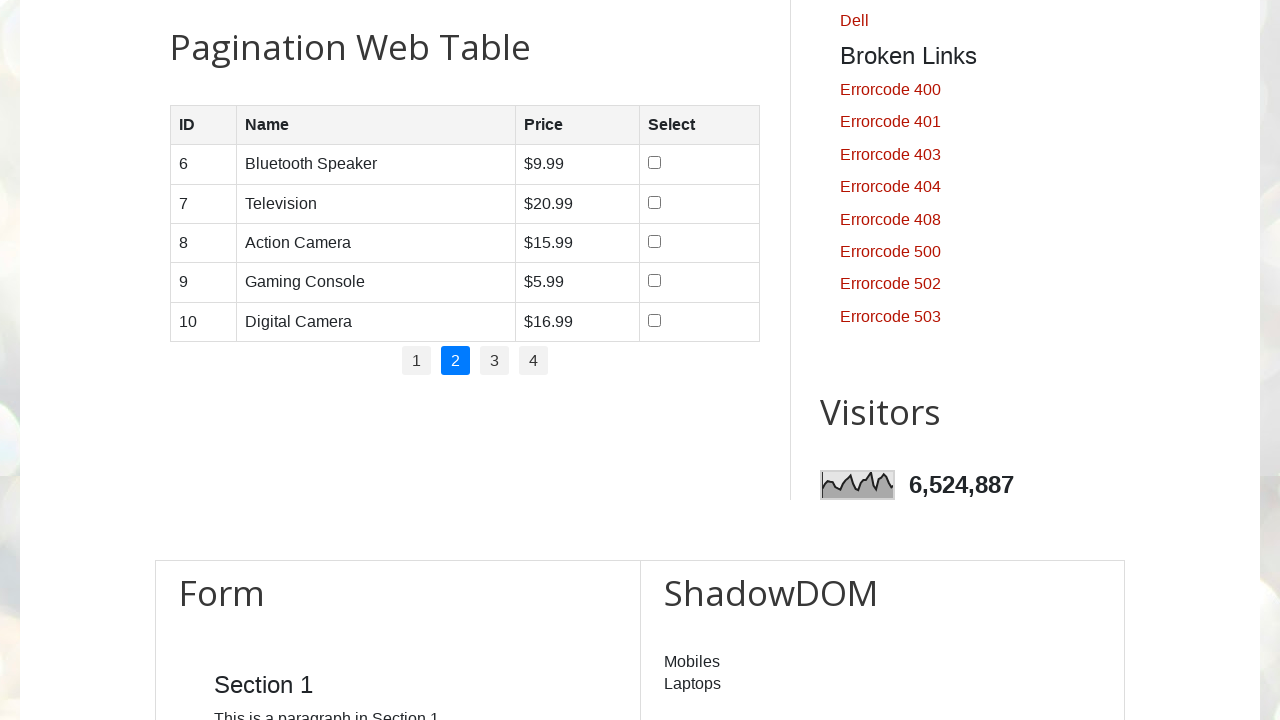

Located cells in row 4
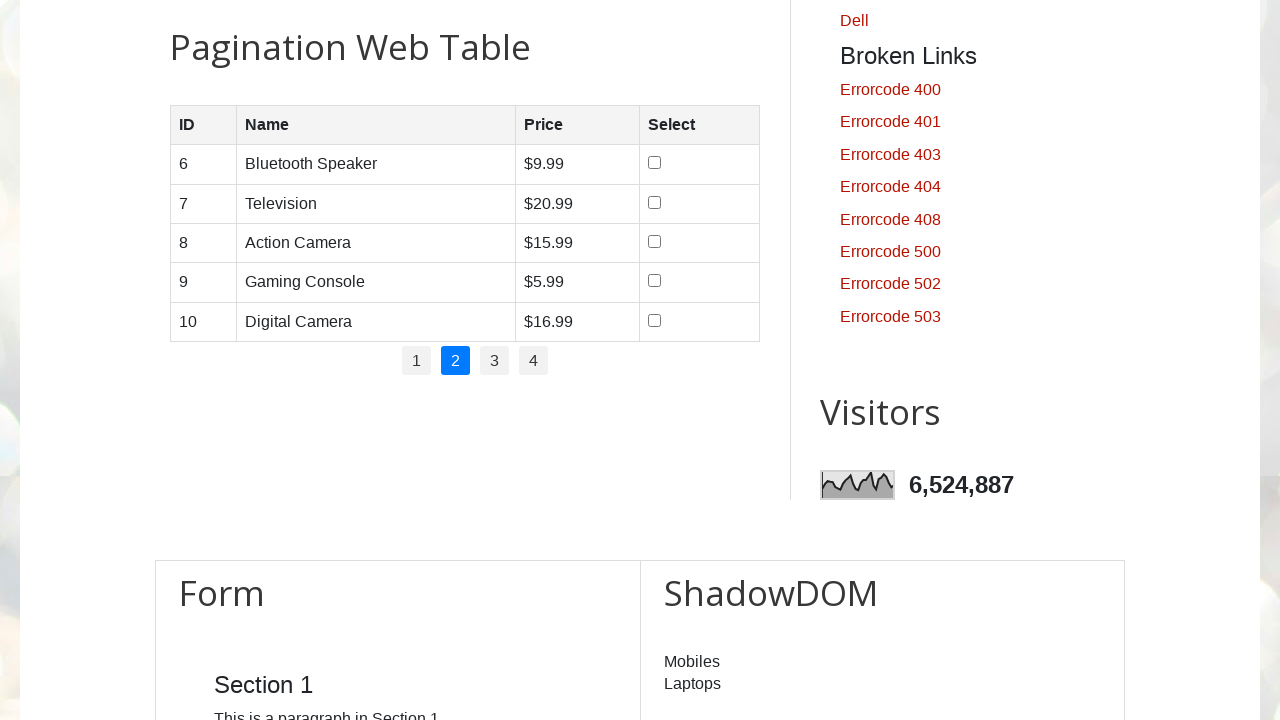

Read data from row 4, column 1: 9
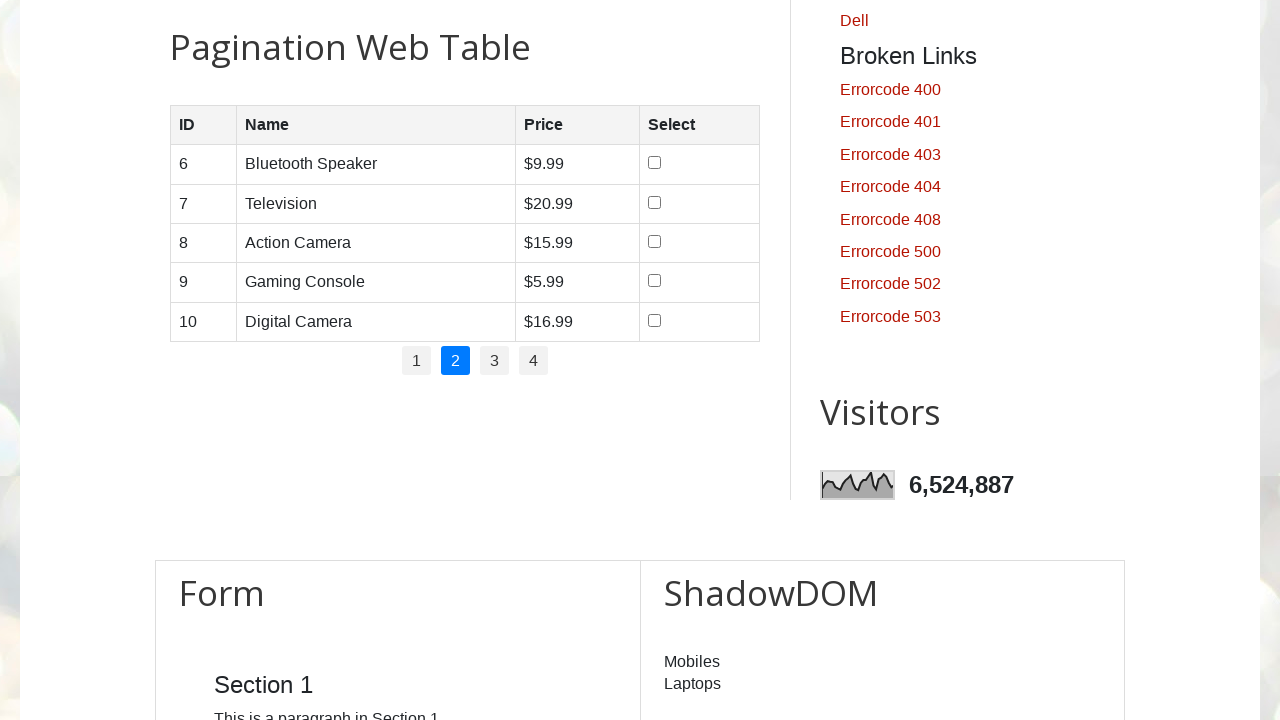

Read data from row 4, column 2: Gaming Console
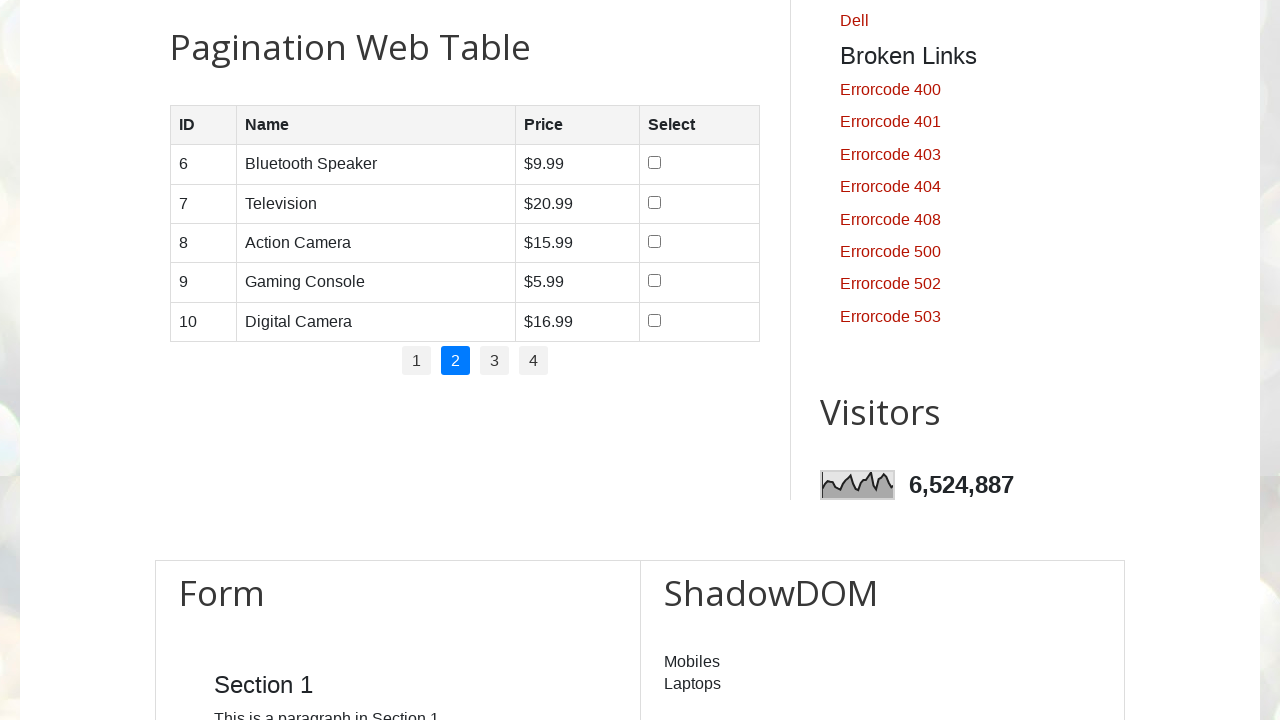

Read data from row 4, column 3: $5.99
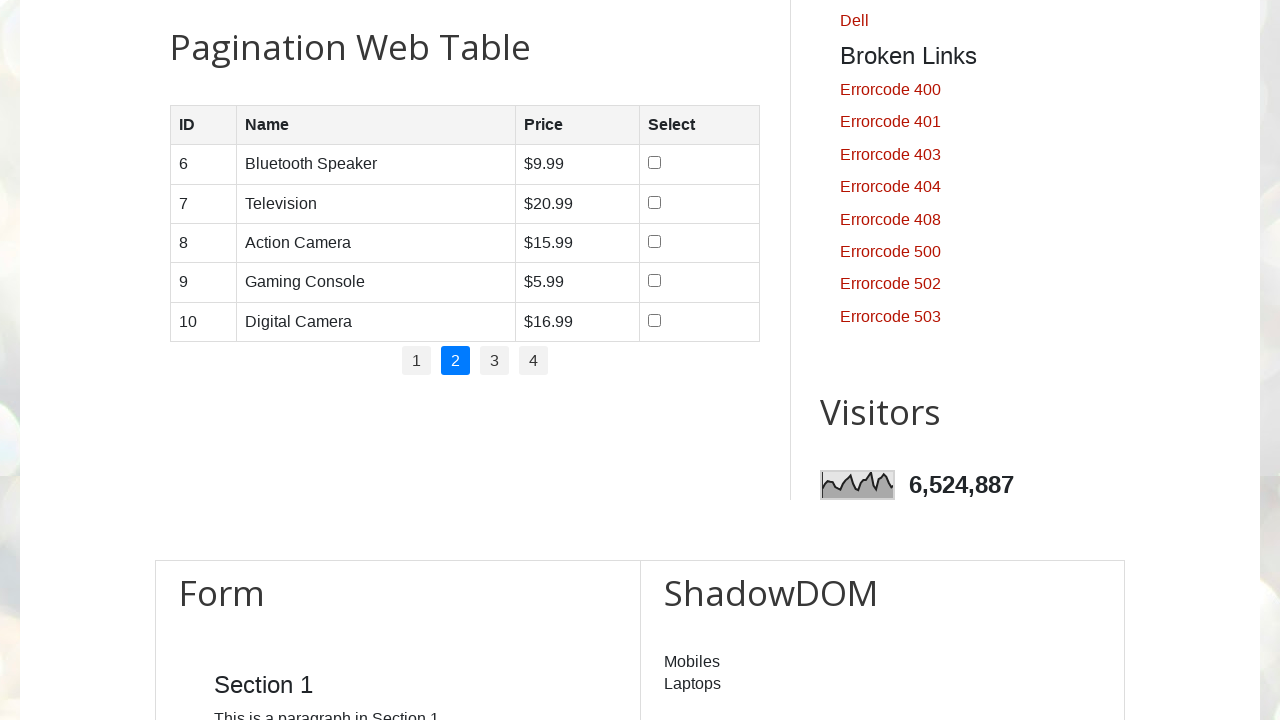

Located row 5 in table
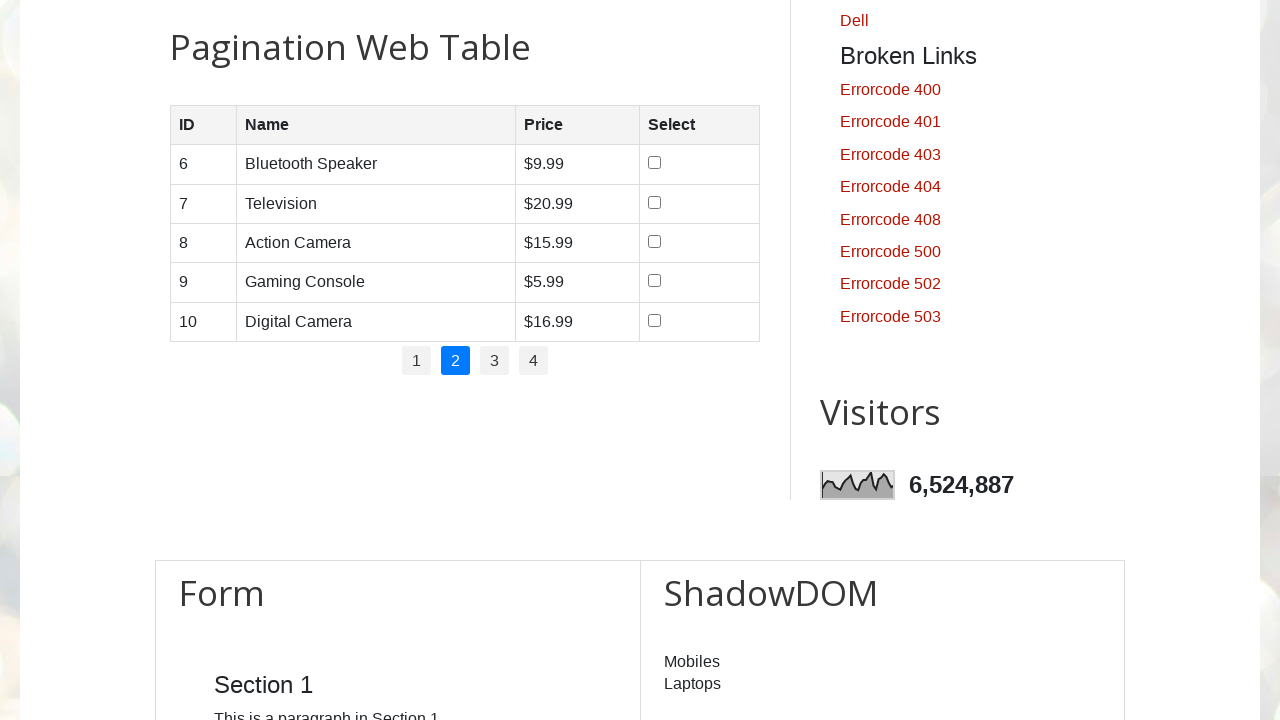

Located cells in row 5
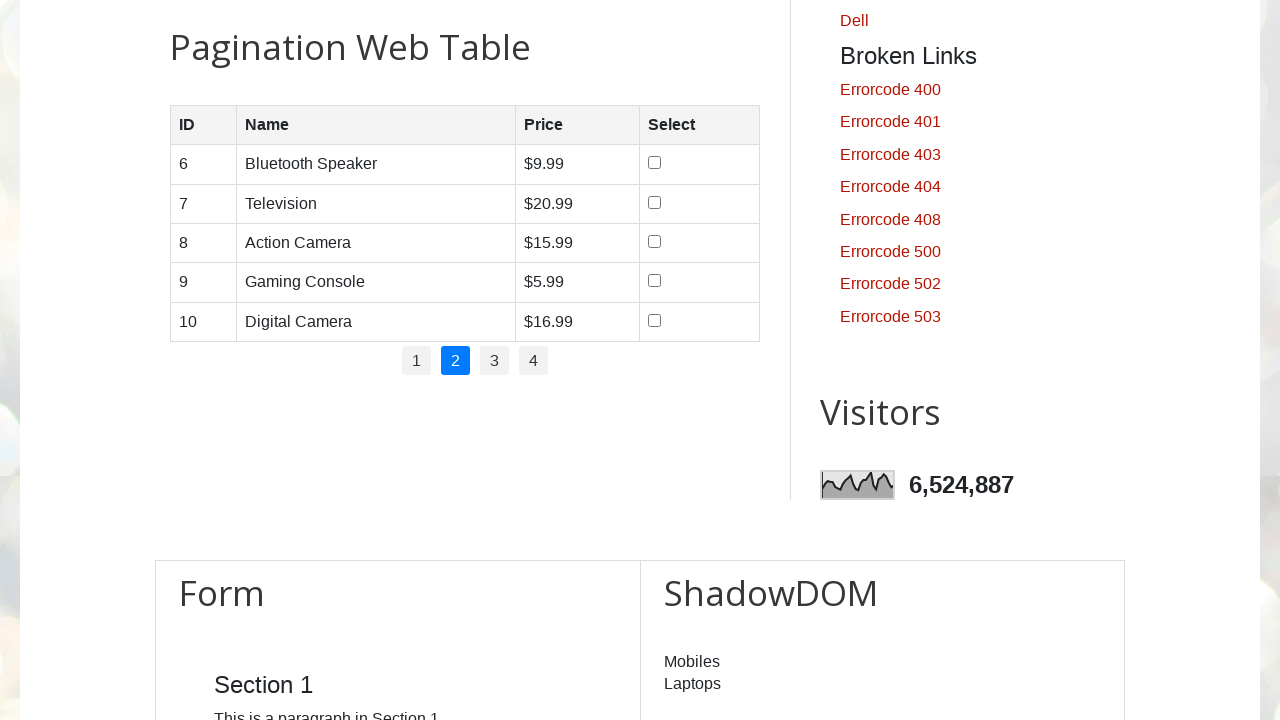

Read data from row 5, column 1: 10
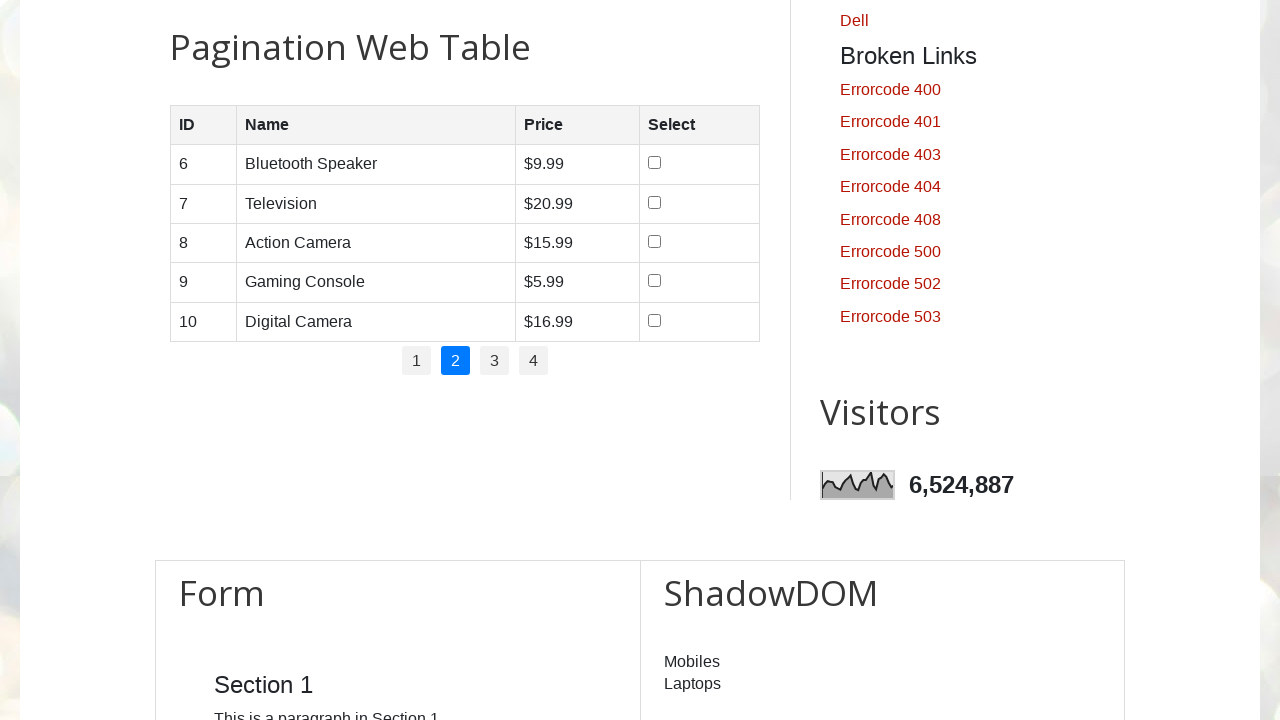

Read data from row 5, column 2: Digital Camera
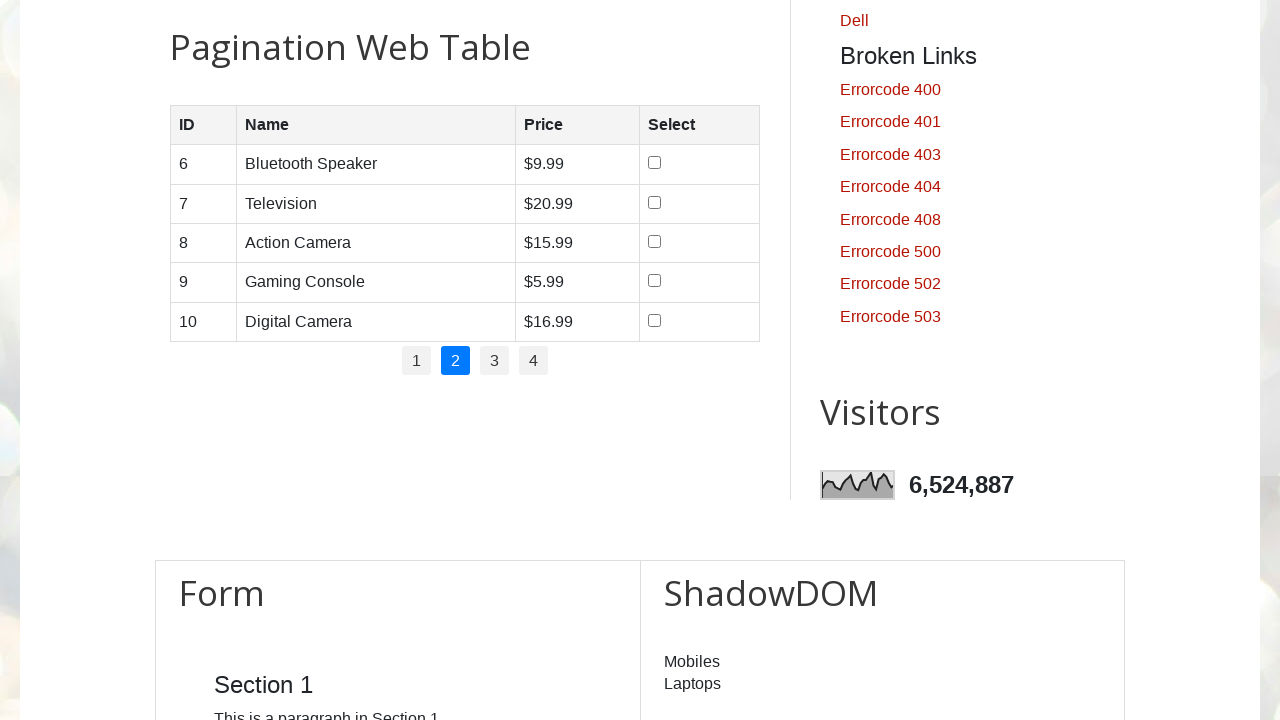

Read data from row 5, column 3: $16.99
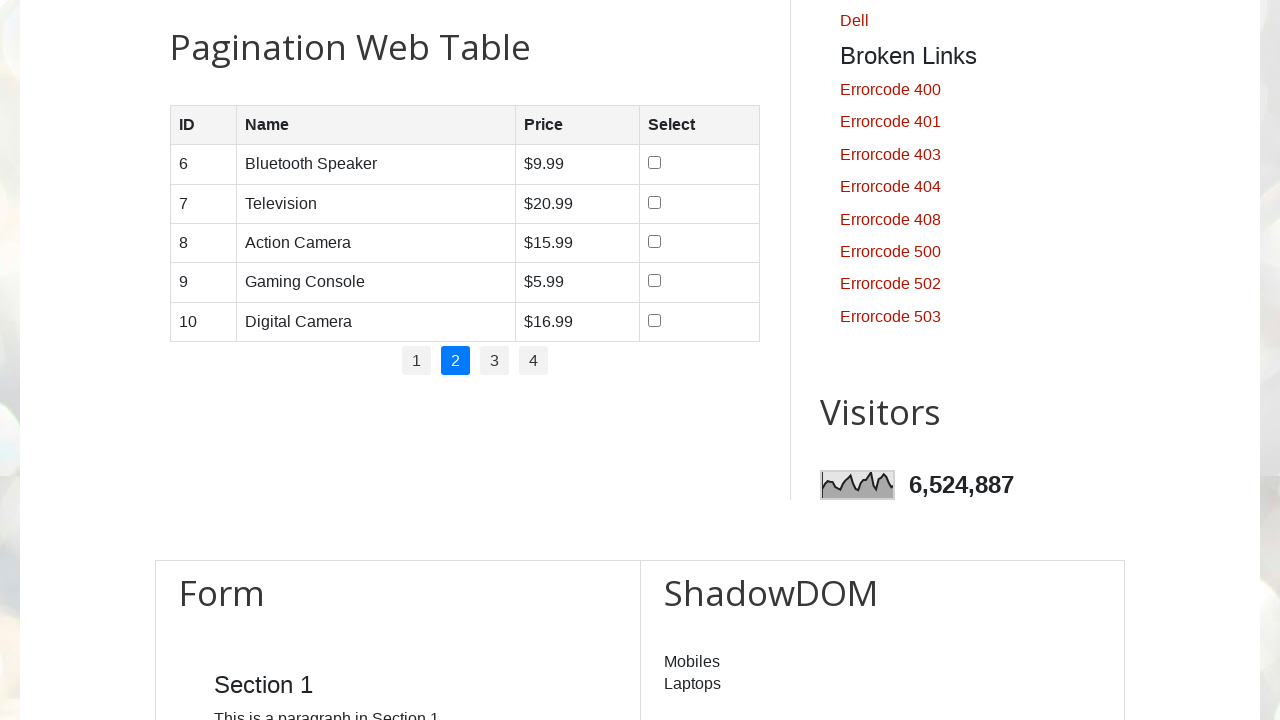

Clicked pagination link for page 3 at (494, 361) on #pagination a >> nth=2
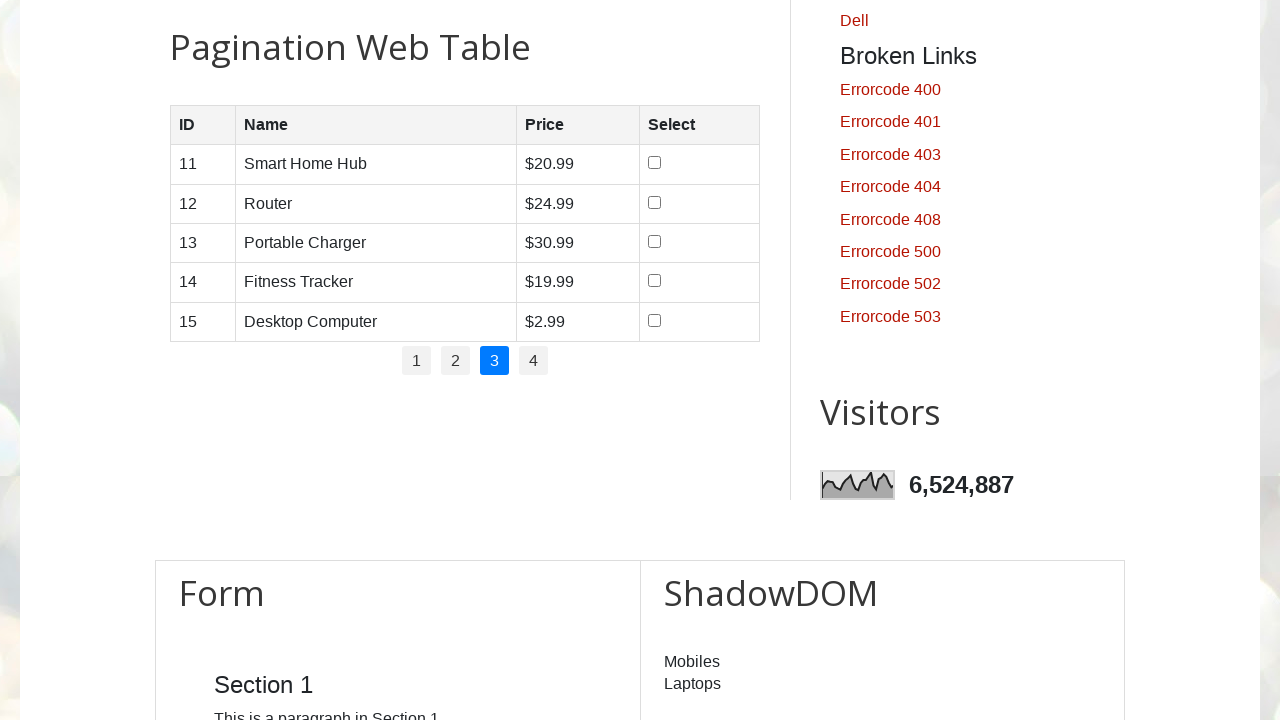

Waited for table to update after pagination
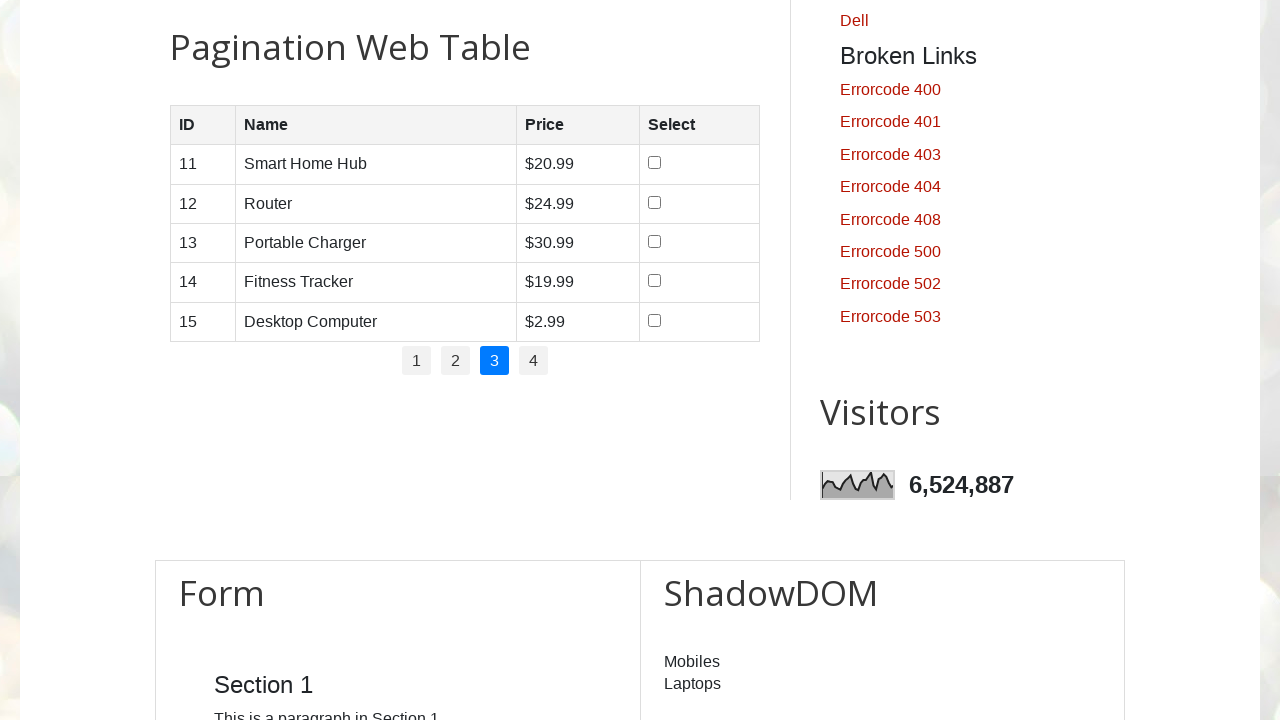

Located row 1 in table
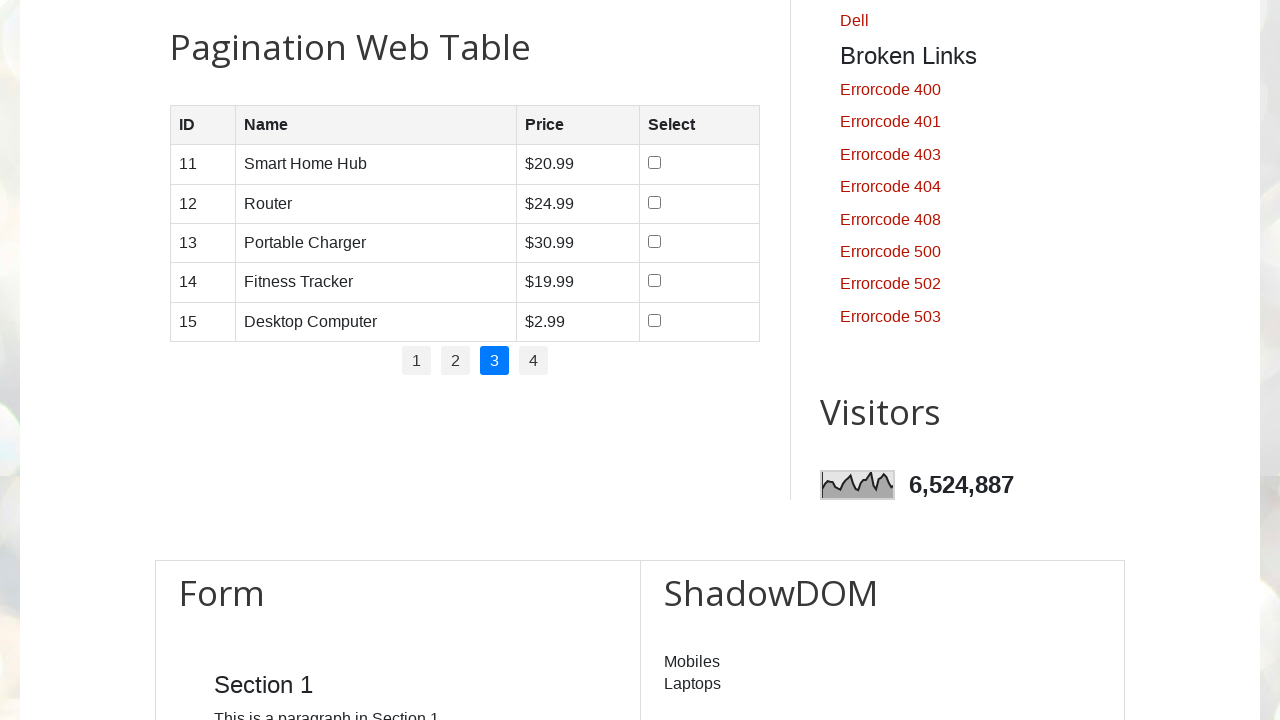

Located cells in row 1
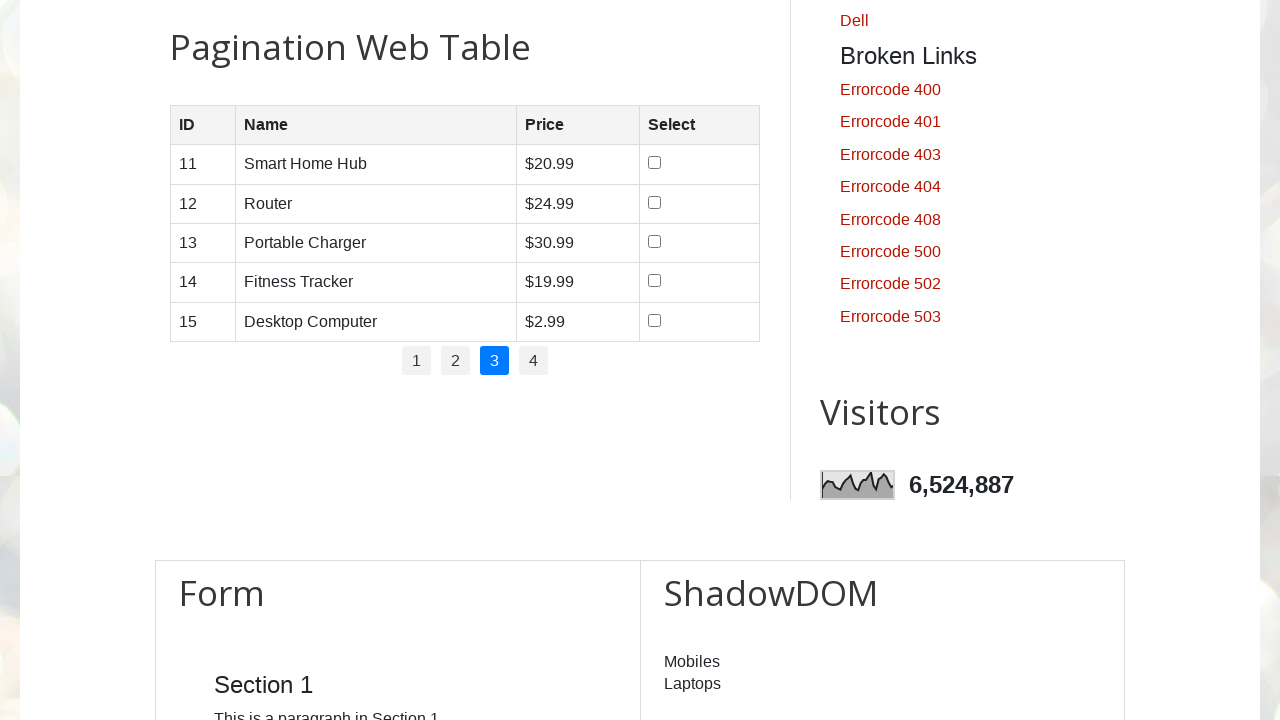

Read data from row 1, column 1: 11
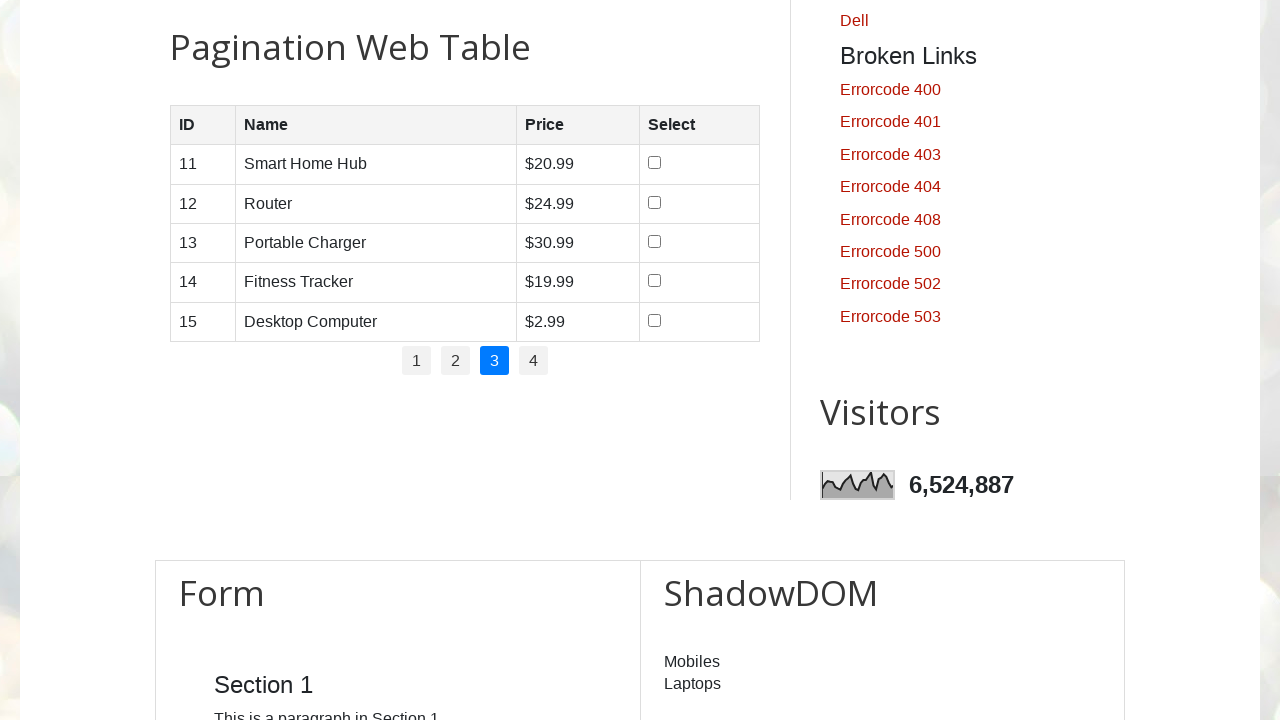

Read data from row 1, column 2: Smart Home Hub
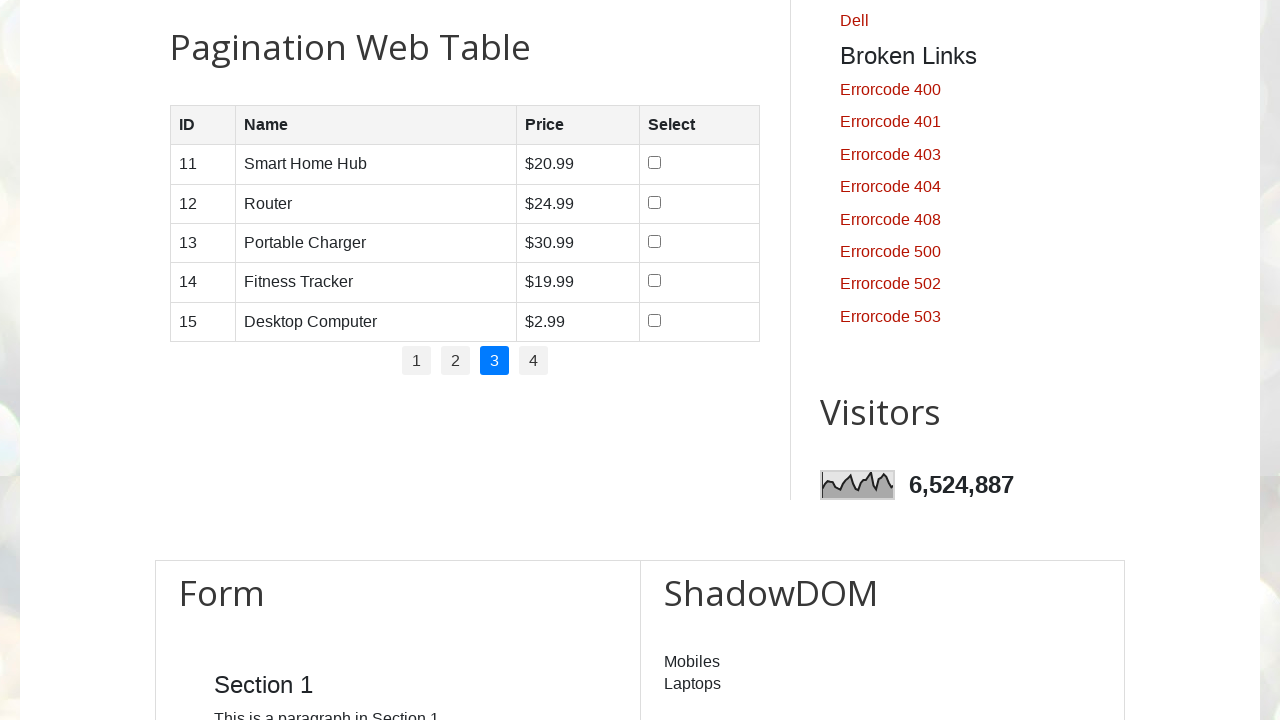

Read data from row 1, column 3: $20.99
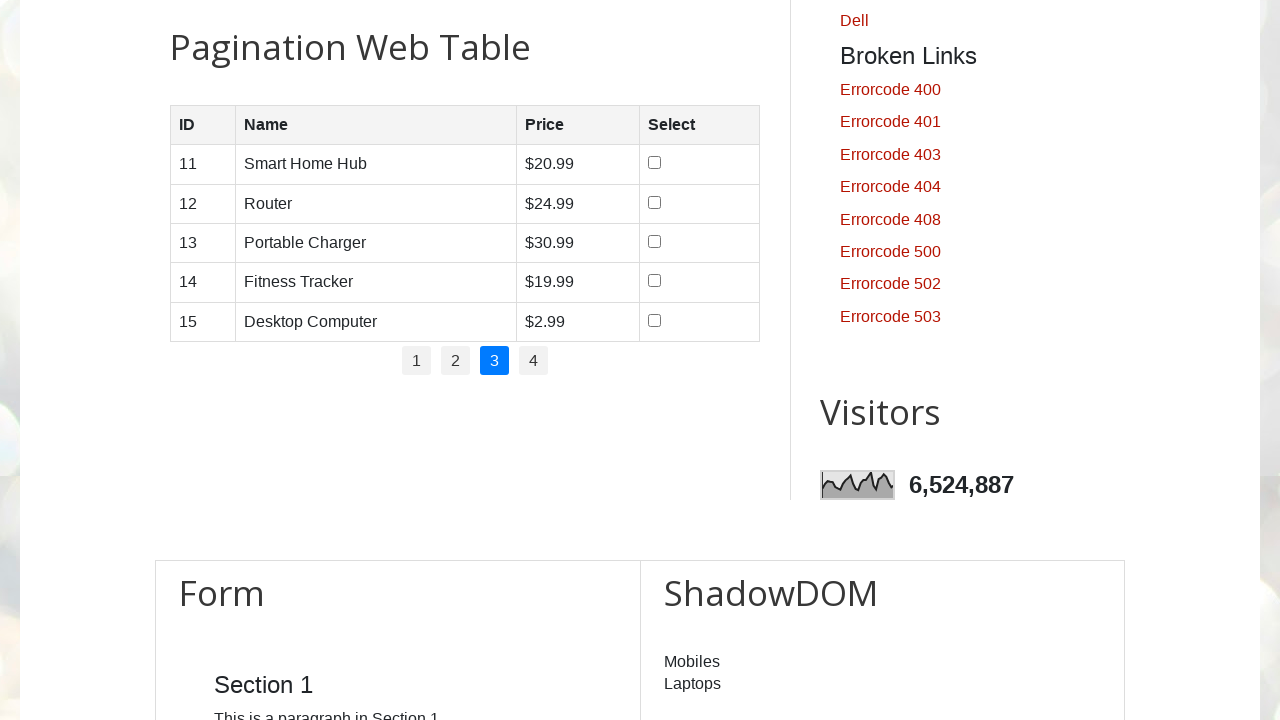

Located row 2 in table
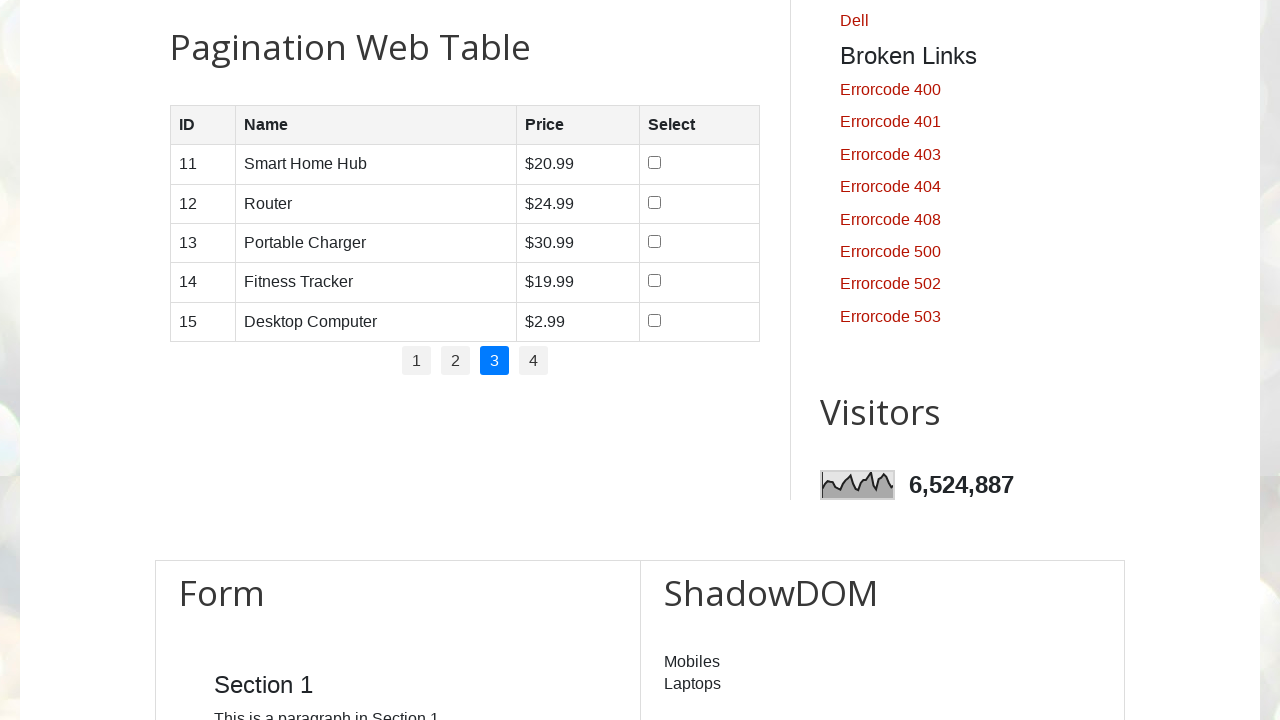

Located cells in row 2
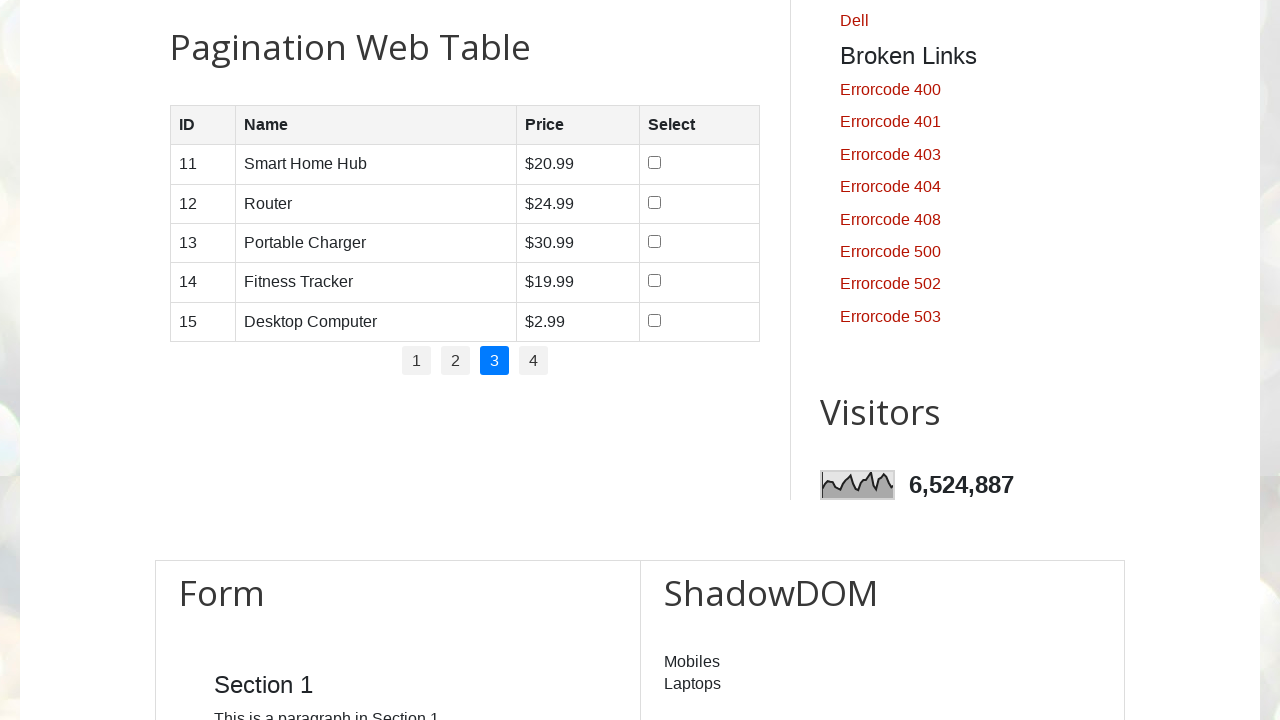

Read data from row 2, column 1: 12
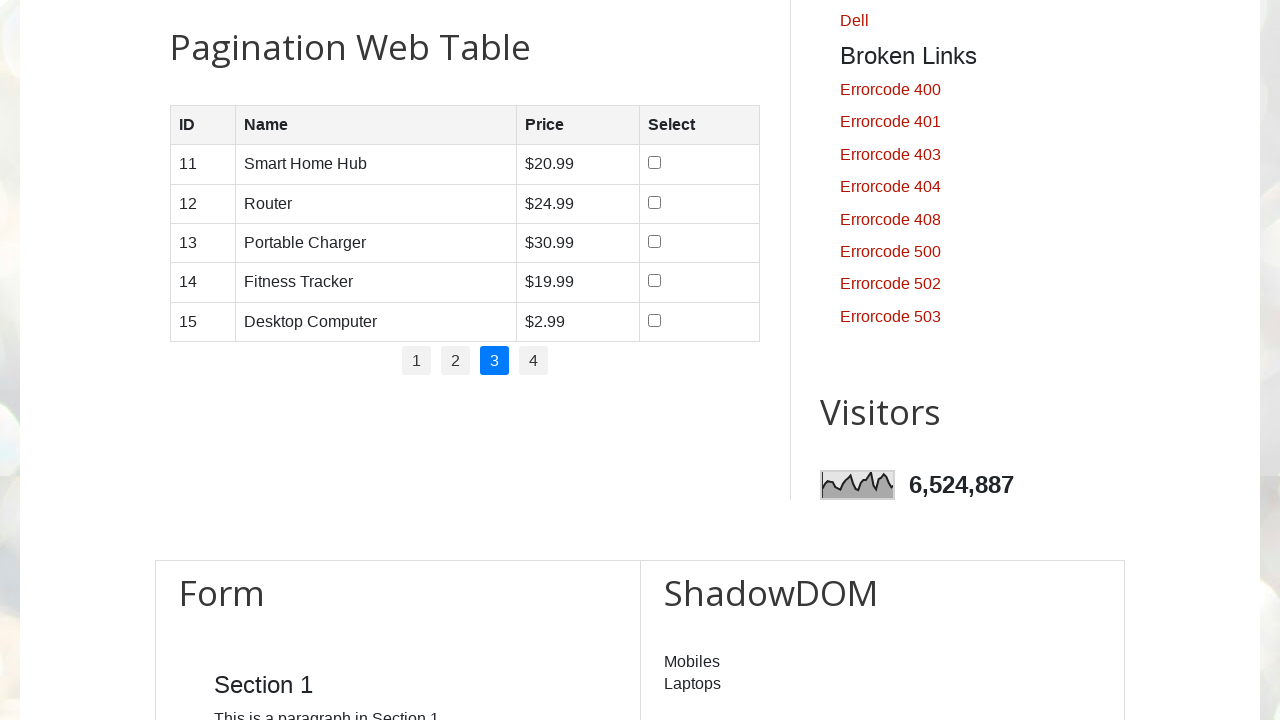

Read data from row 2, column 2: Router
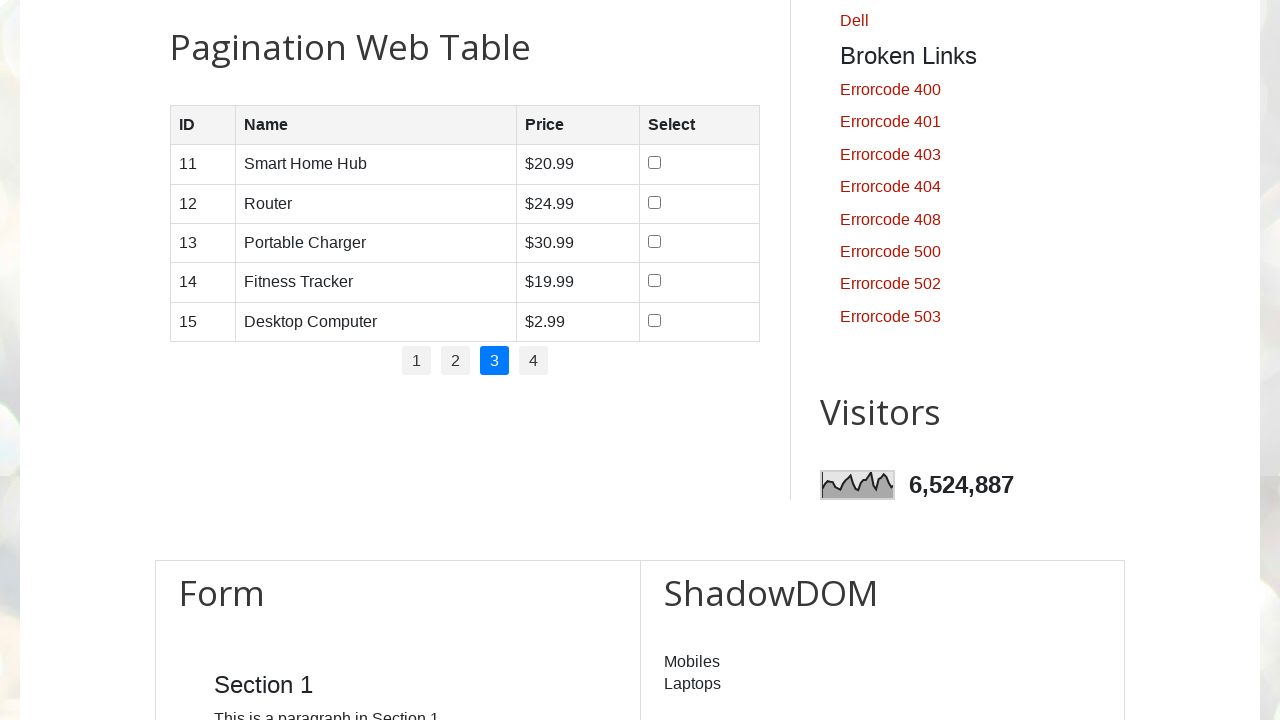

Read data from row 2, column 3: $24.99
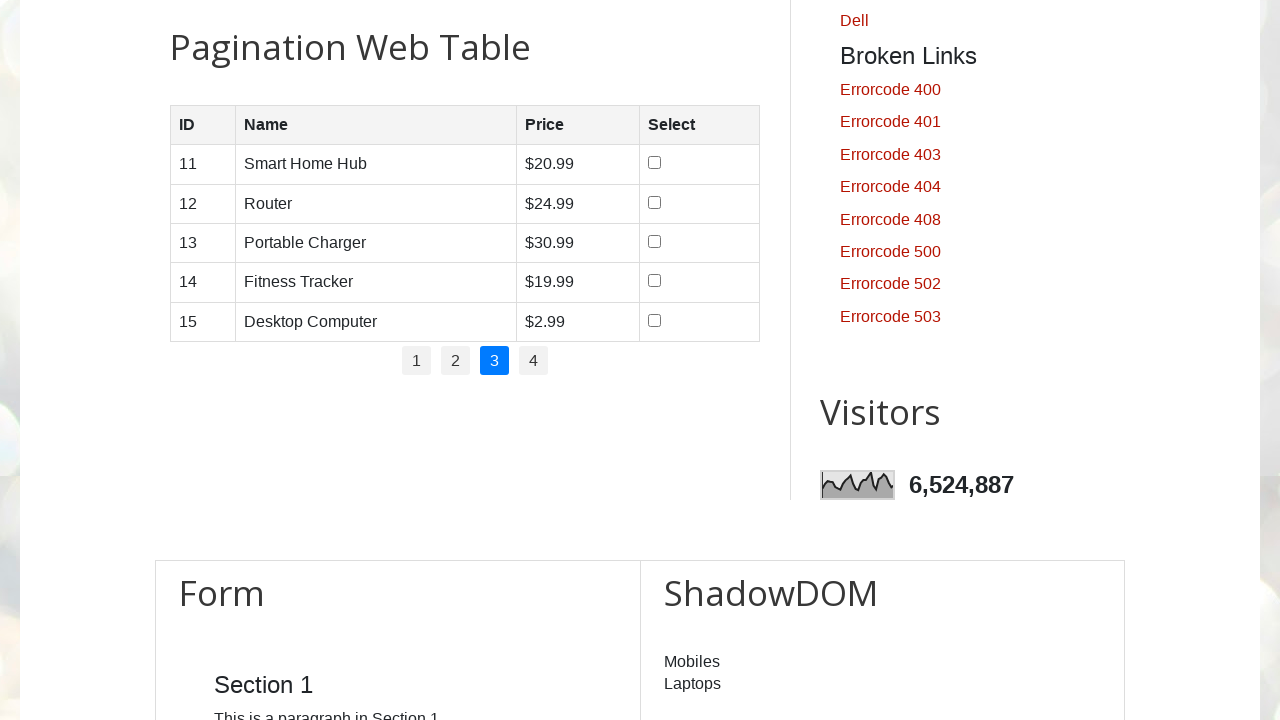

Located row 3 in table
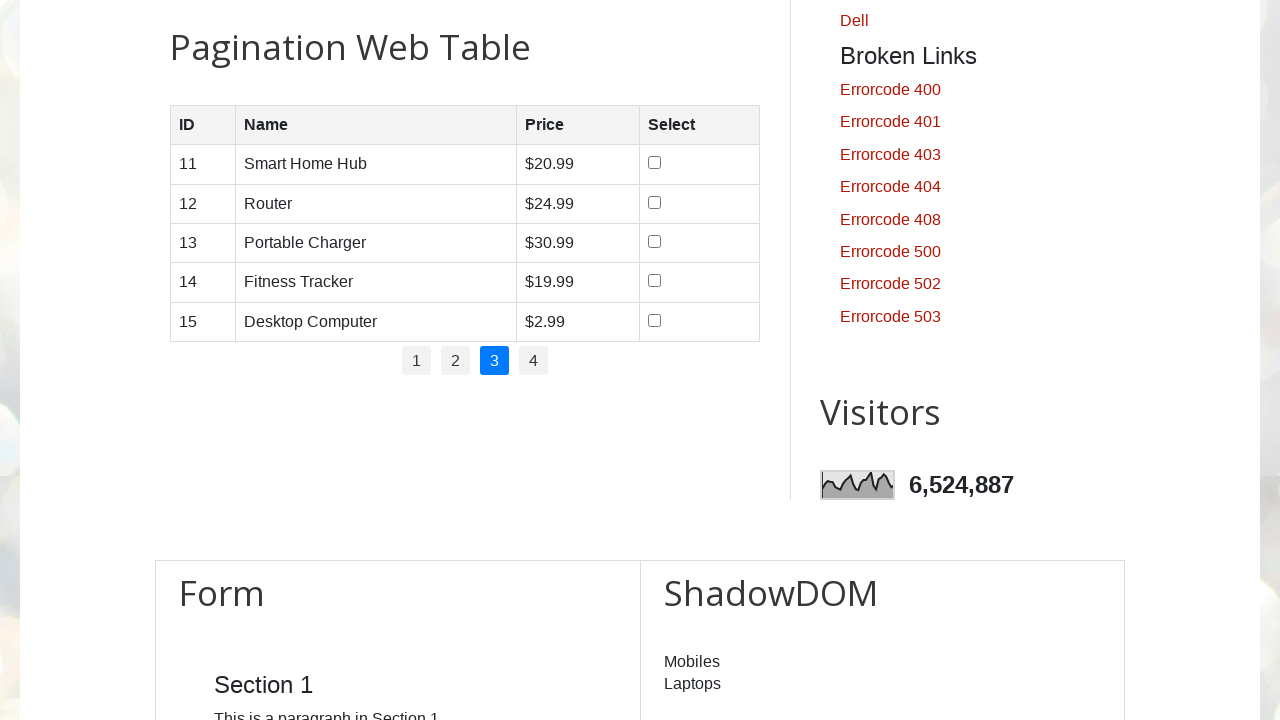

Located cells in row 3
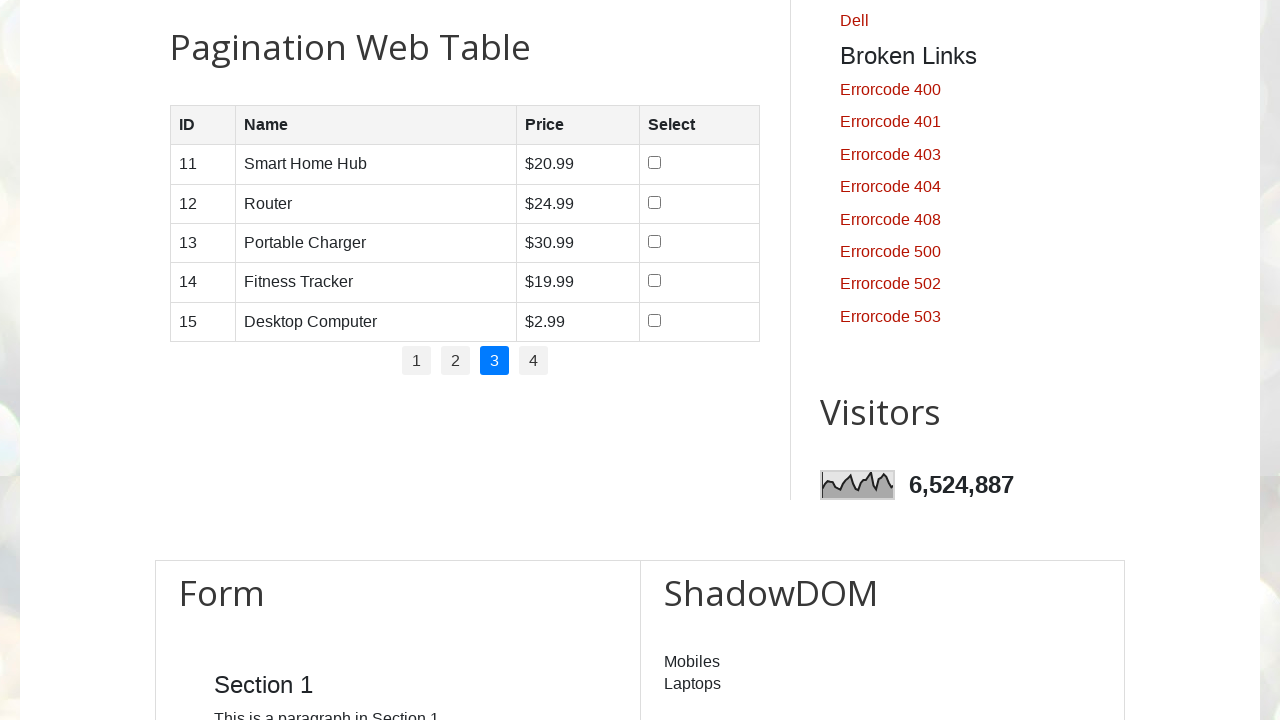

Read data from row 3, column 1: 13
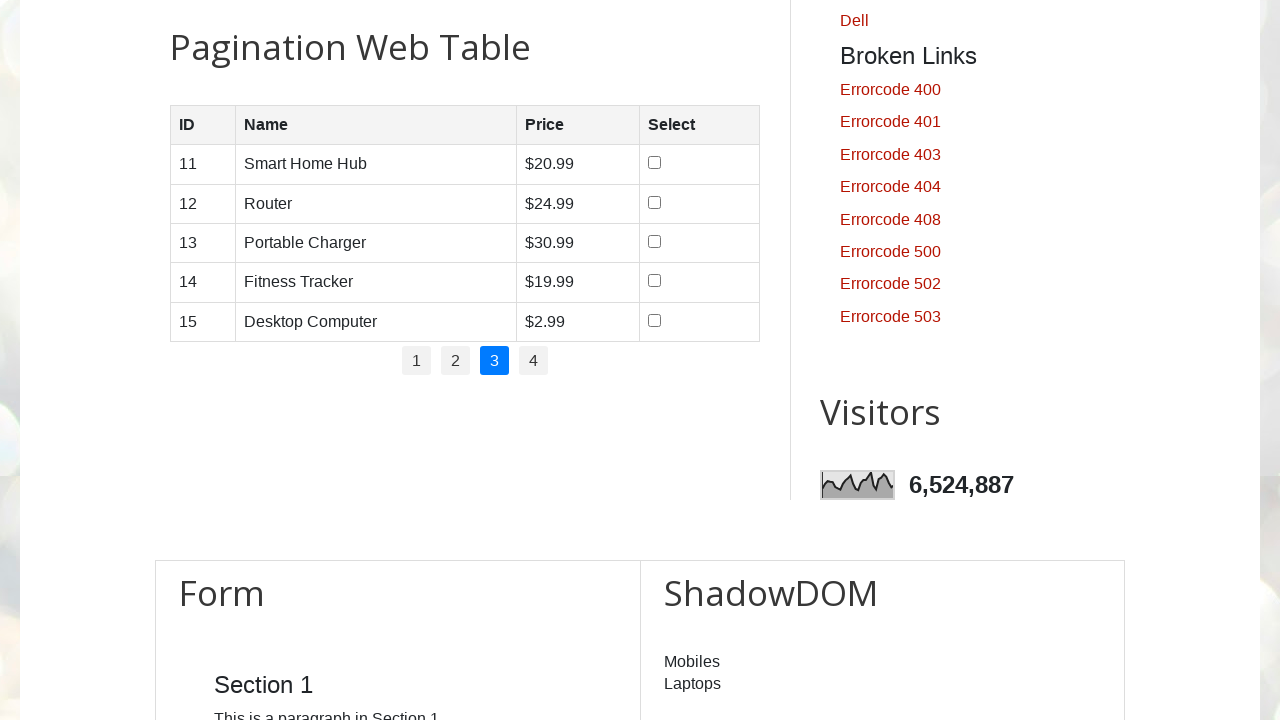

Read data from row 3, column 2: Portable Charger
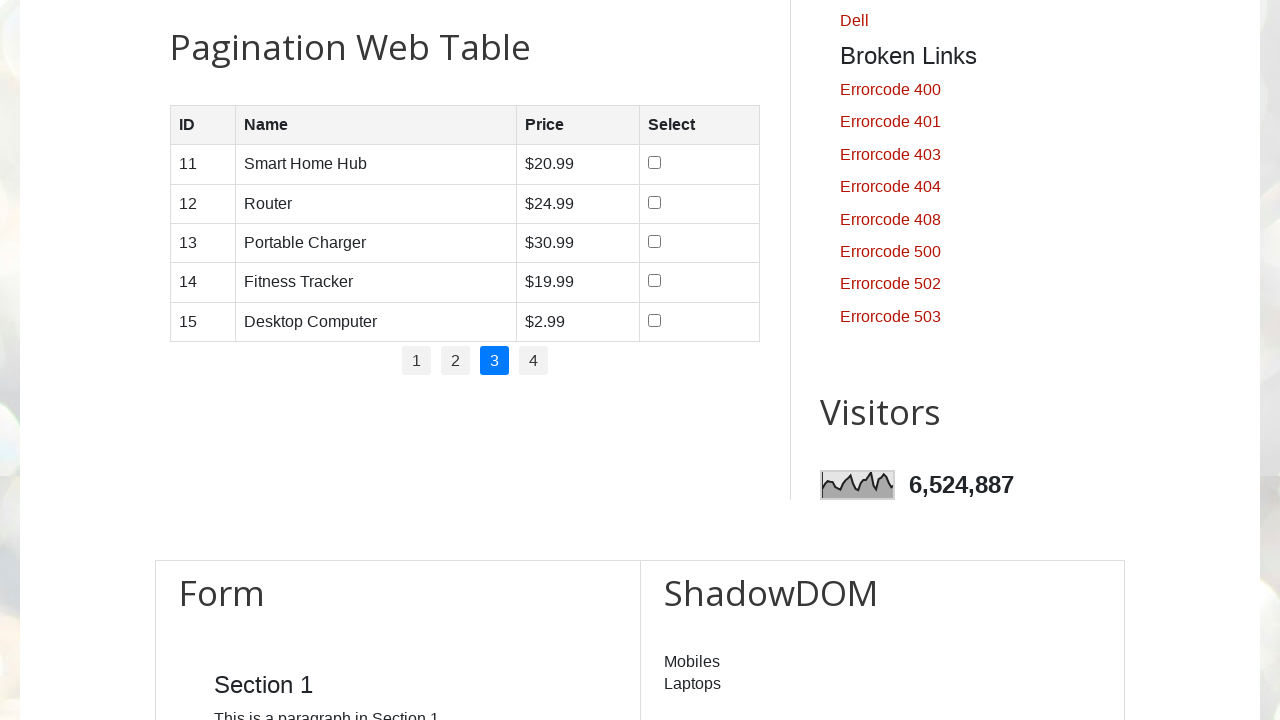

Read data from row 3, column 3: $30.99
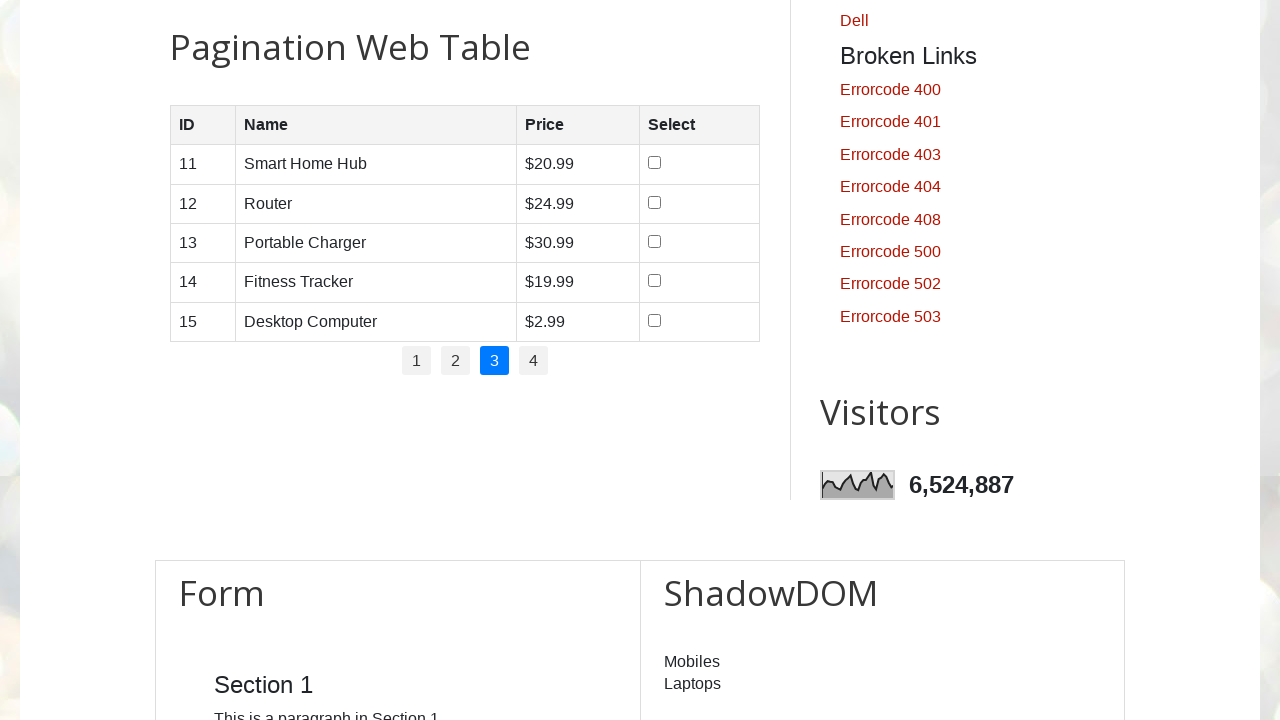

Located row 4 in table
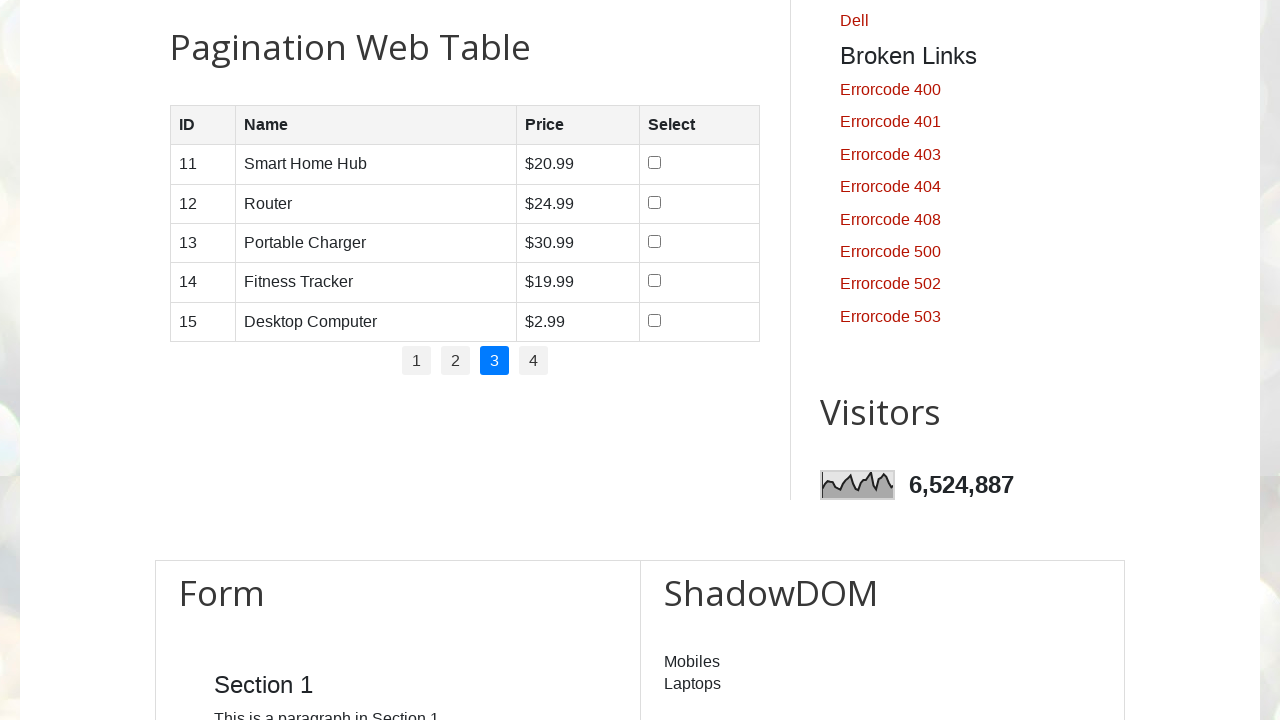

Located cells in row 4
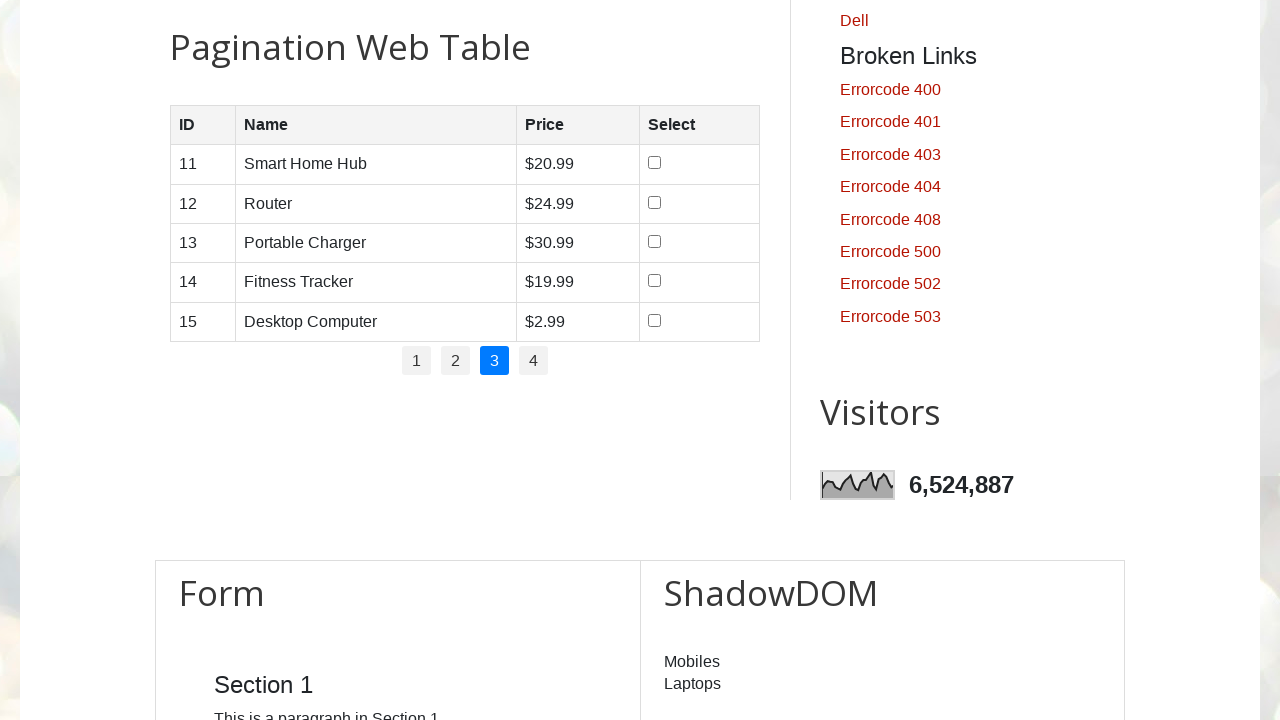

Read data from row 4, column 1: 14
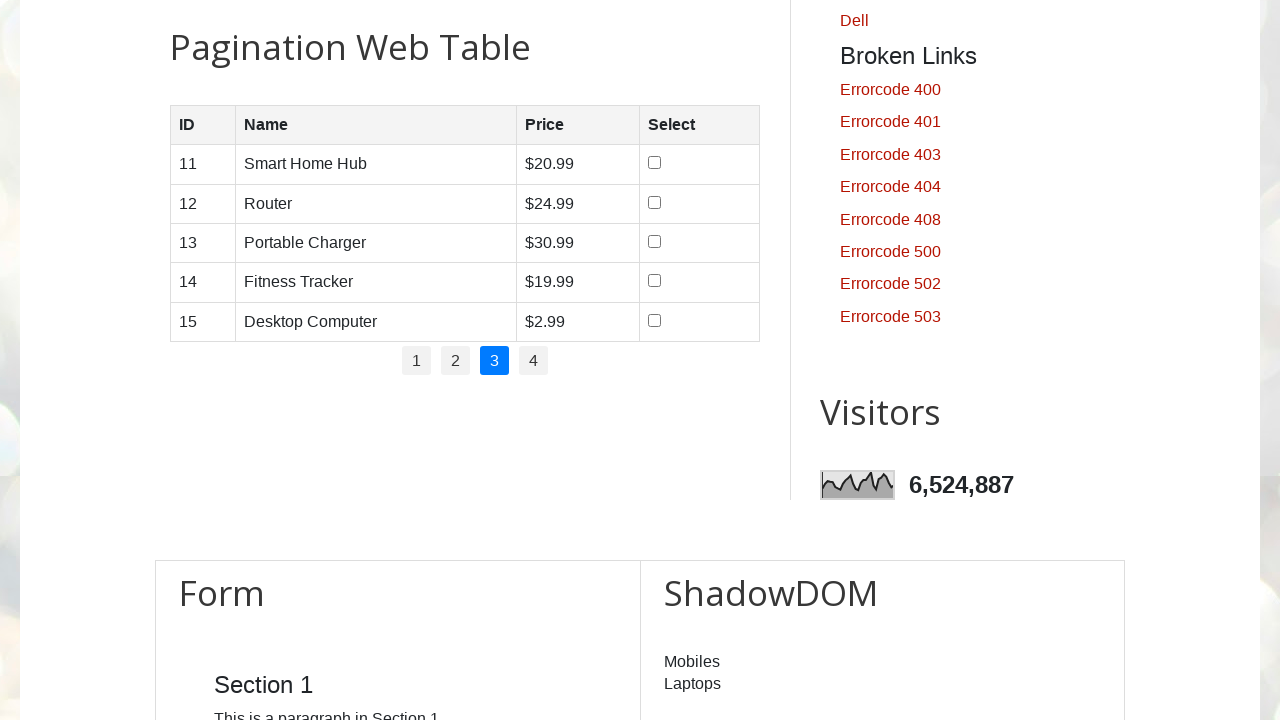

Read data from row 4, column 2: Fitness Tracker
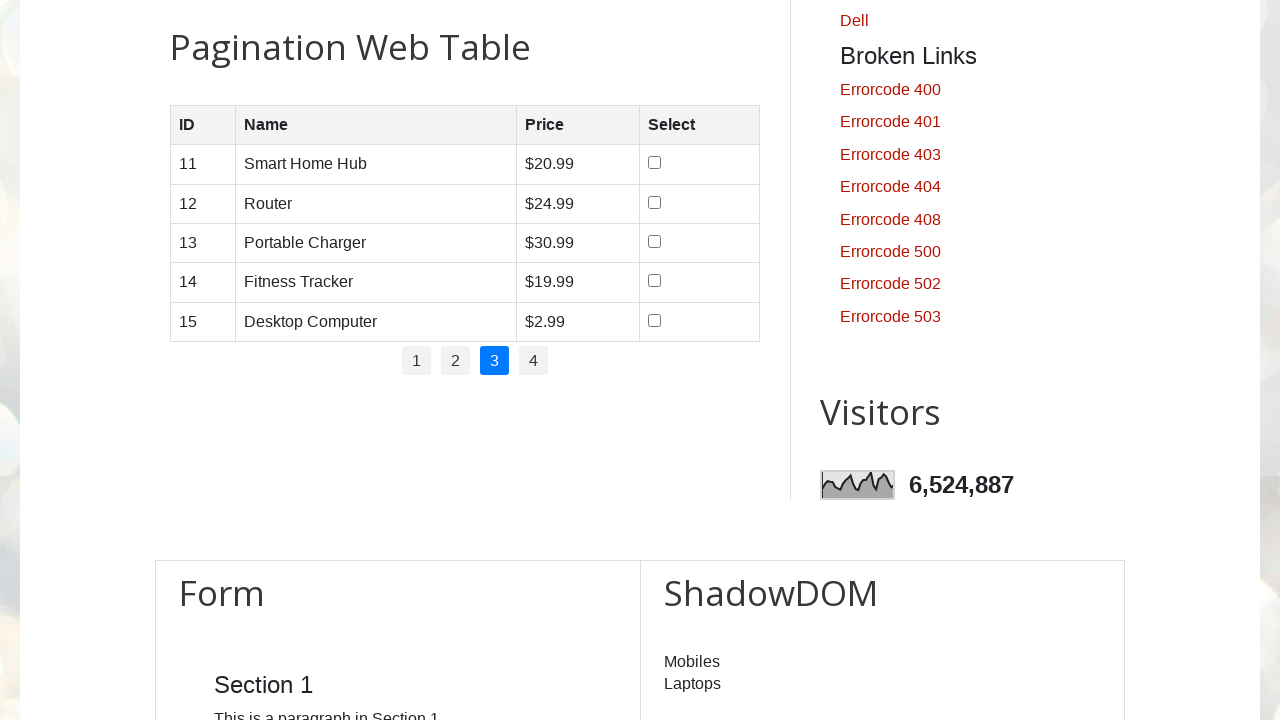

Read data from row 4, column 3: $19.99
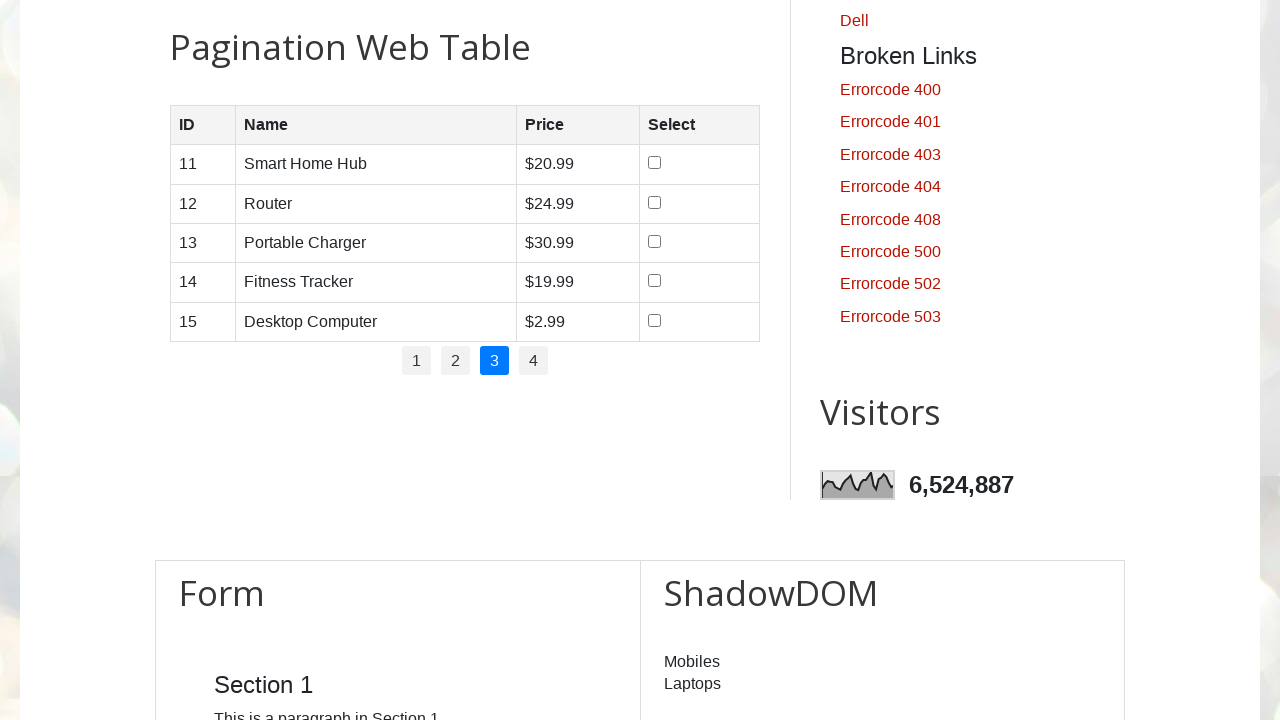

Located row 5 in table
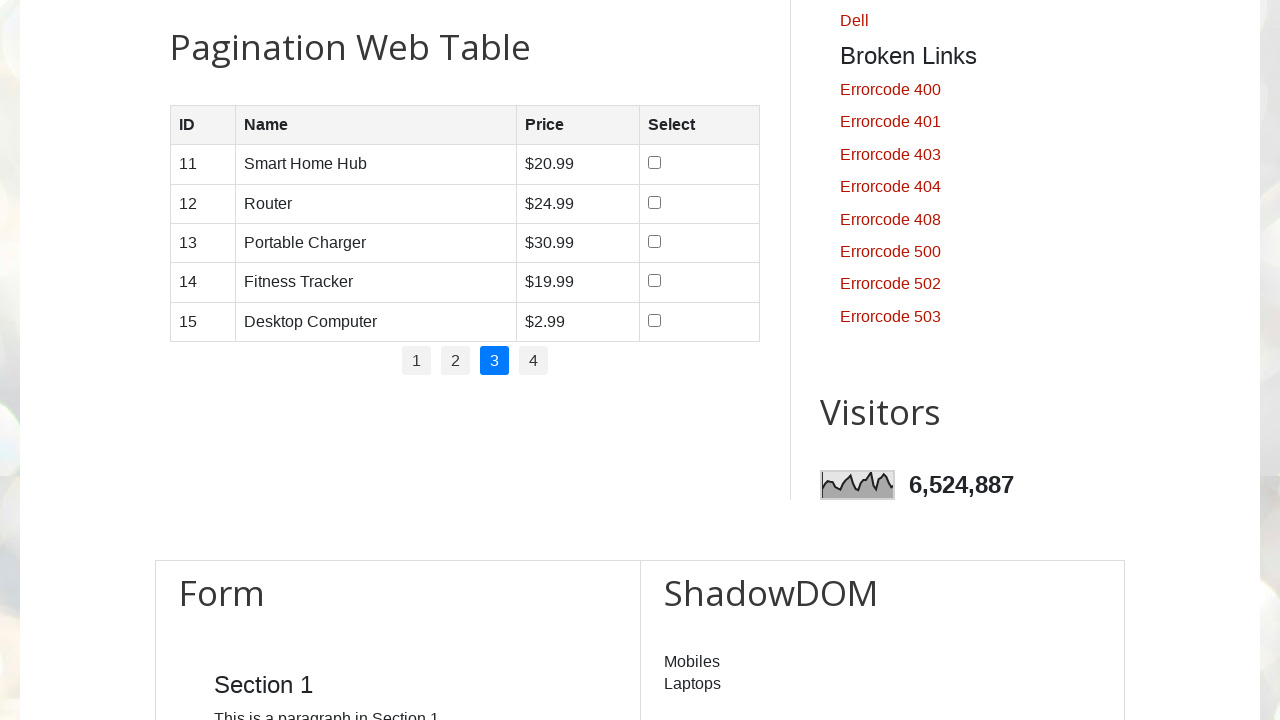

Located cells in row 5
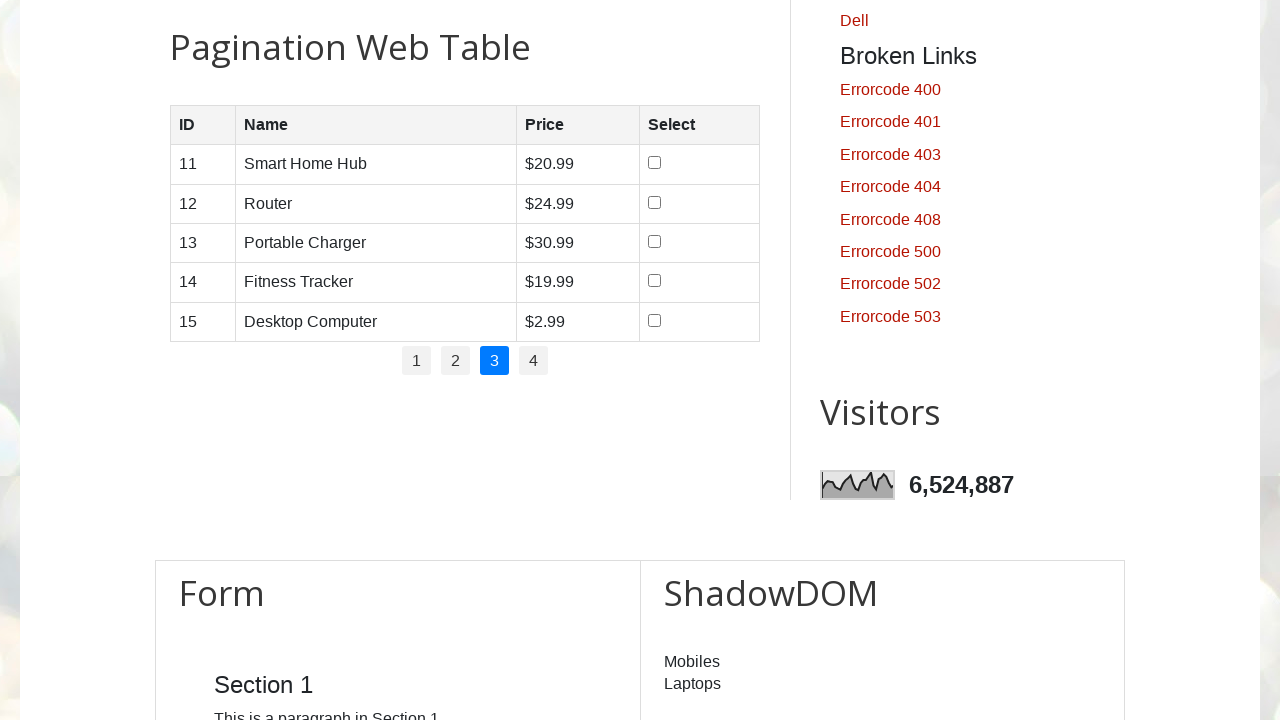

Read data from row 5, column 1: 15
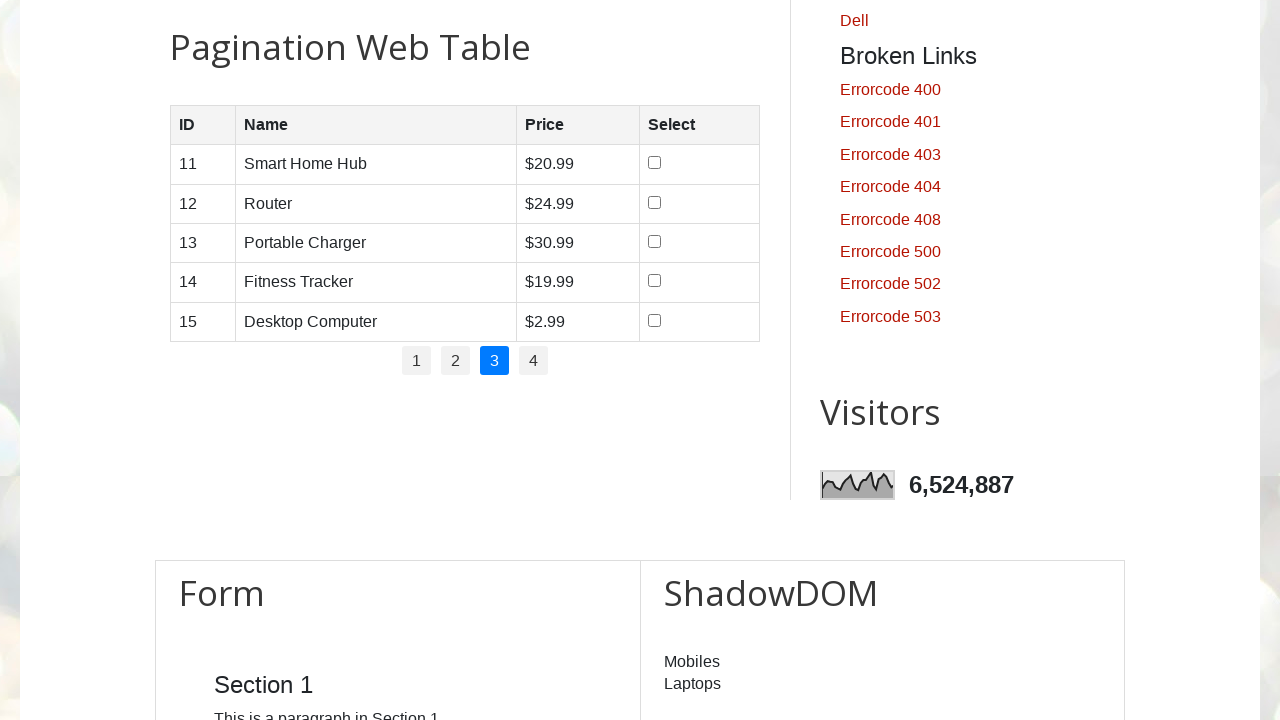

Read data from row 5, column 2: Desktop Computer
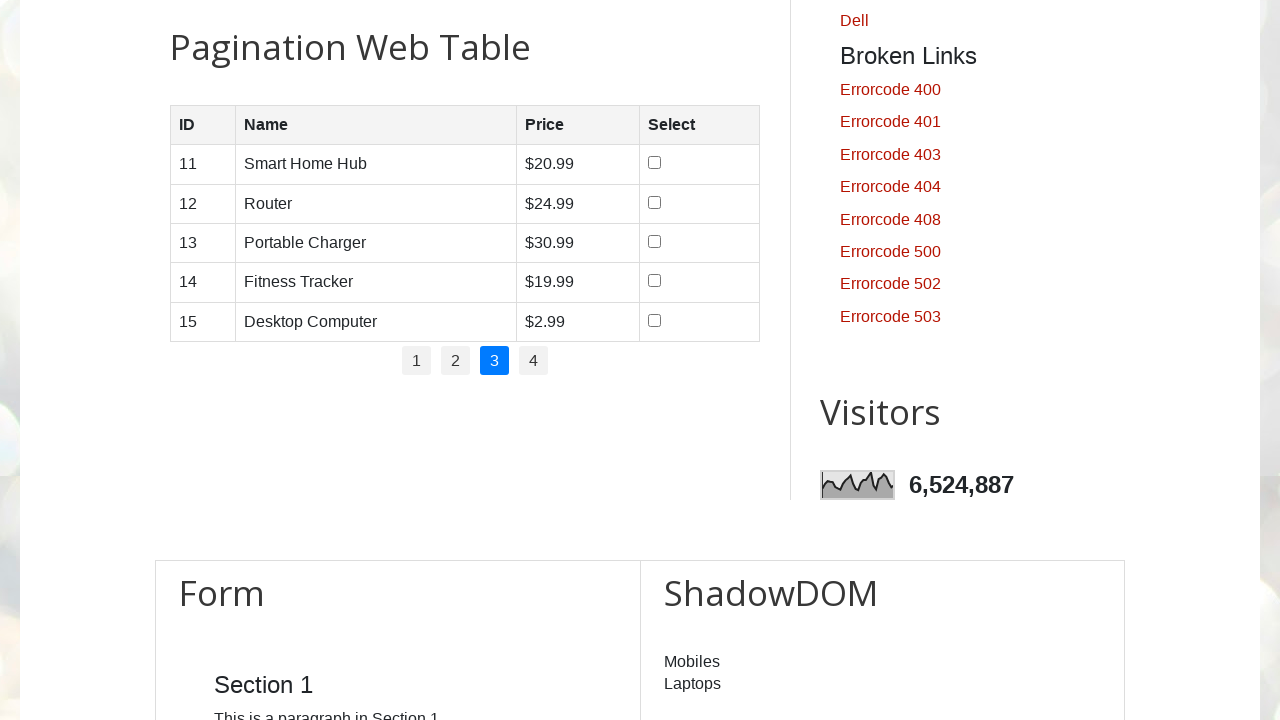

Read data from row 5, column 3: $2.99
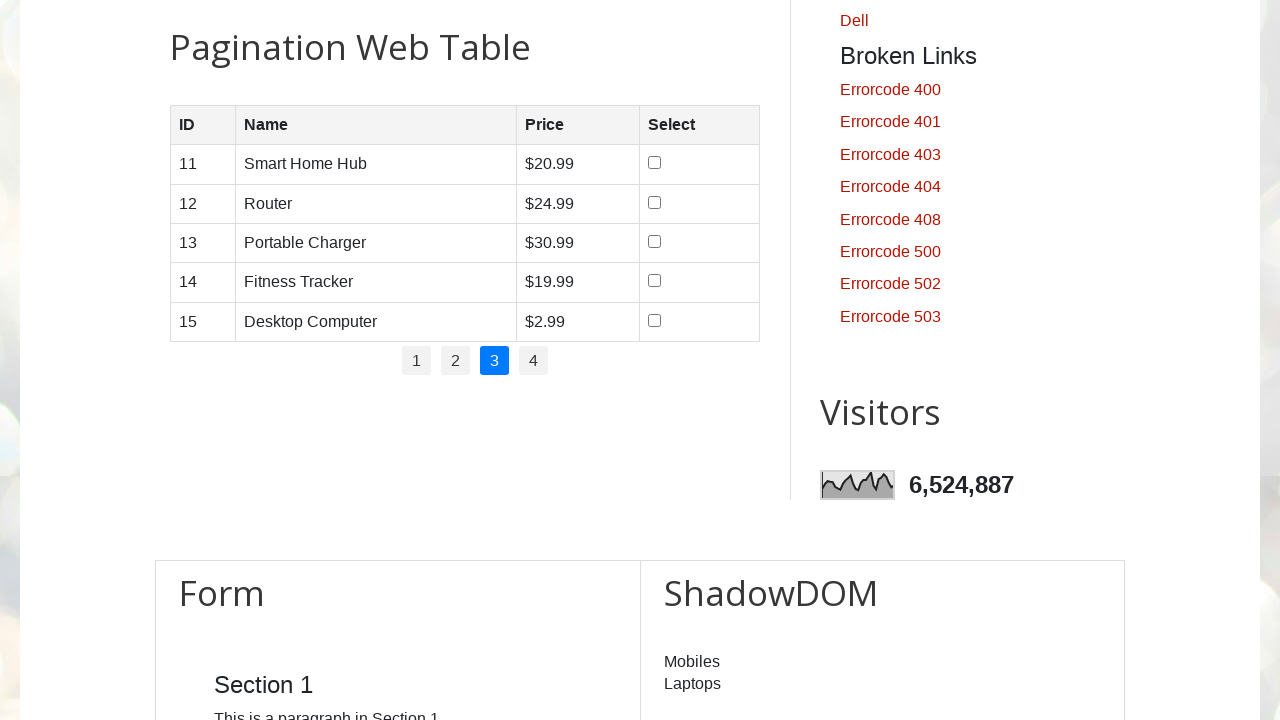

Clicked pagination link for page 4 at (534, 361) on #pagination a >> nth=3
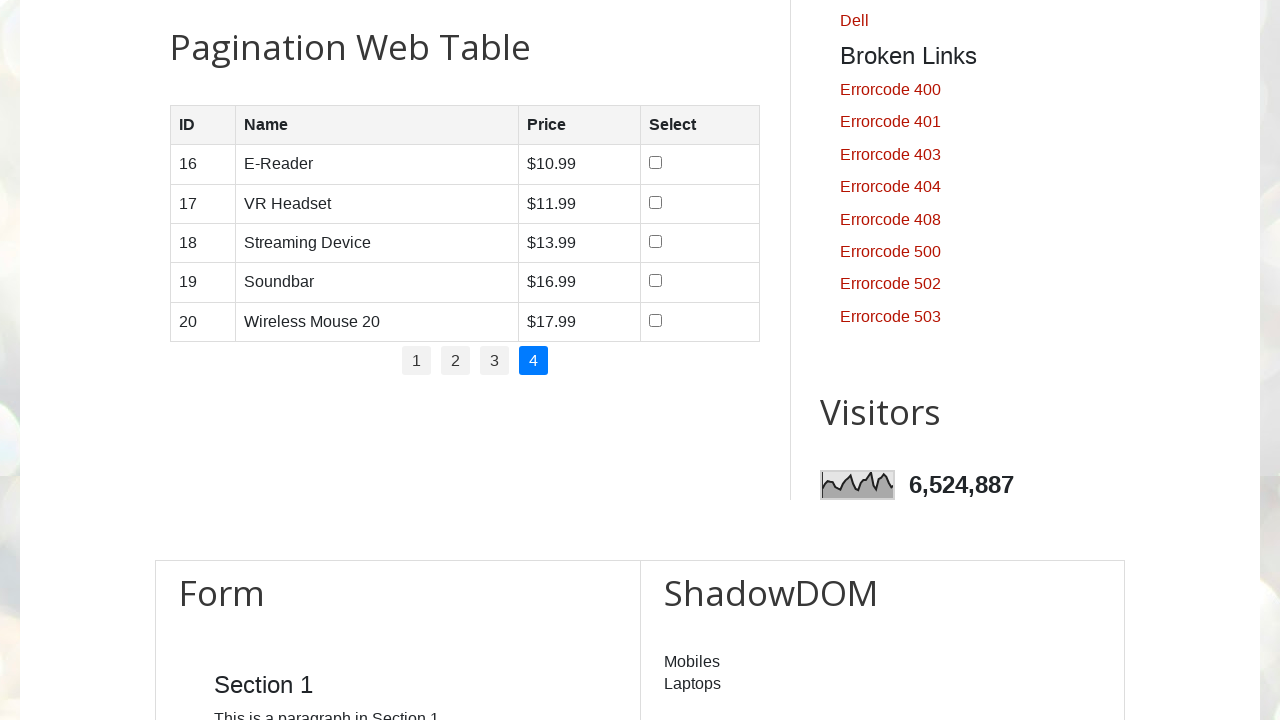

Waited for table to update after pagination
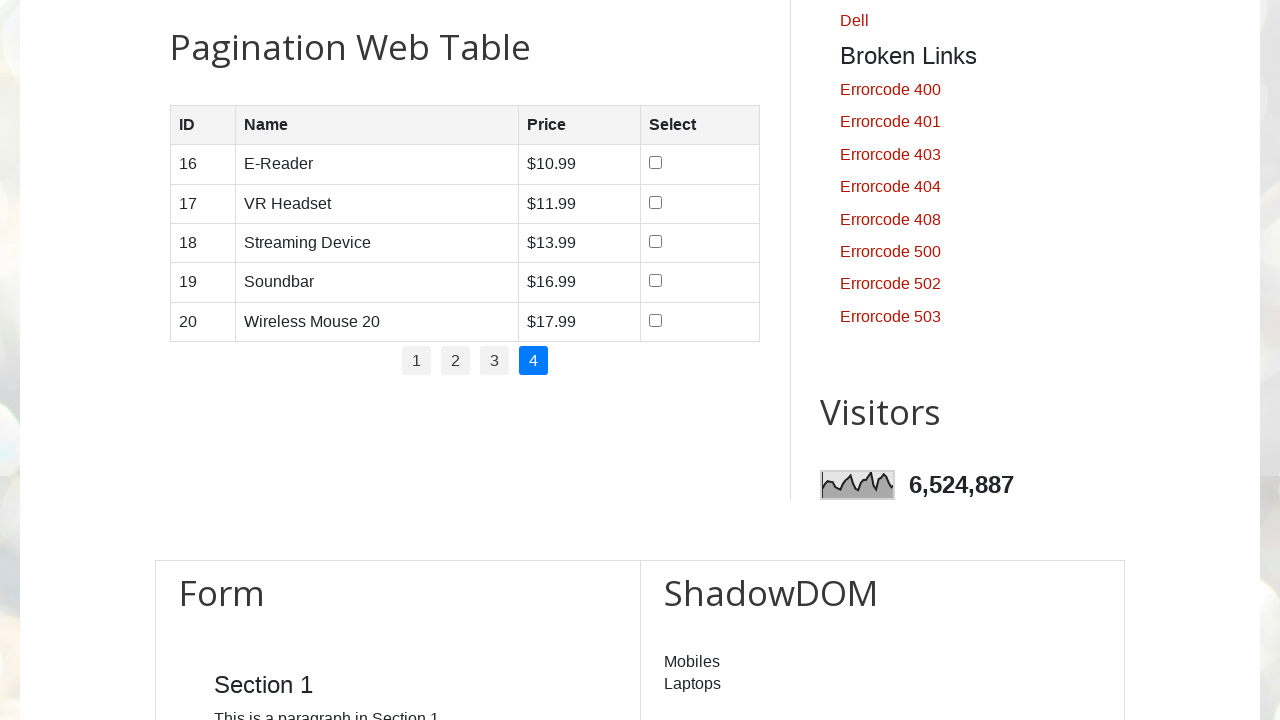

Located row 1 in table
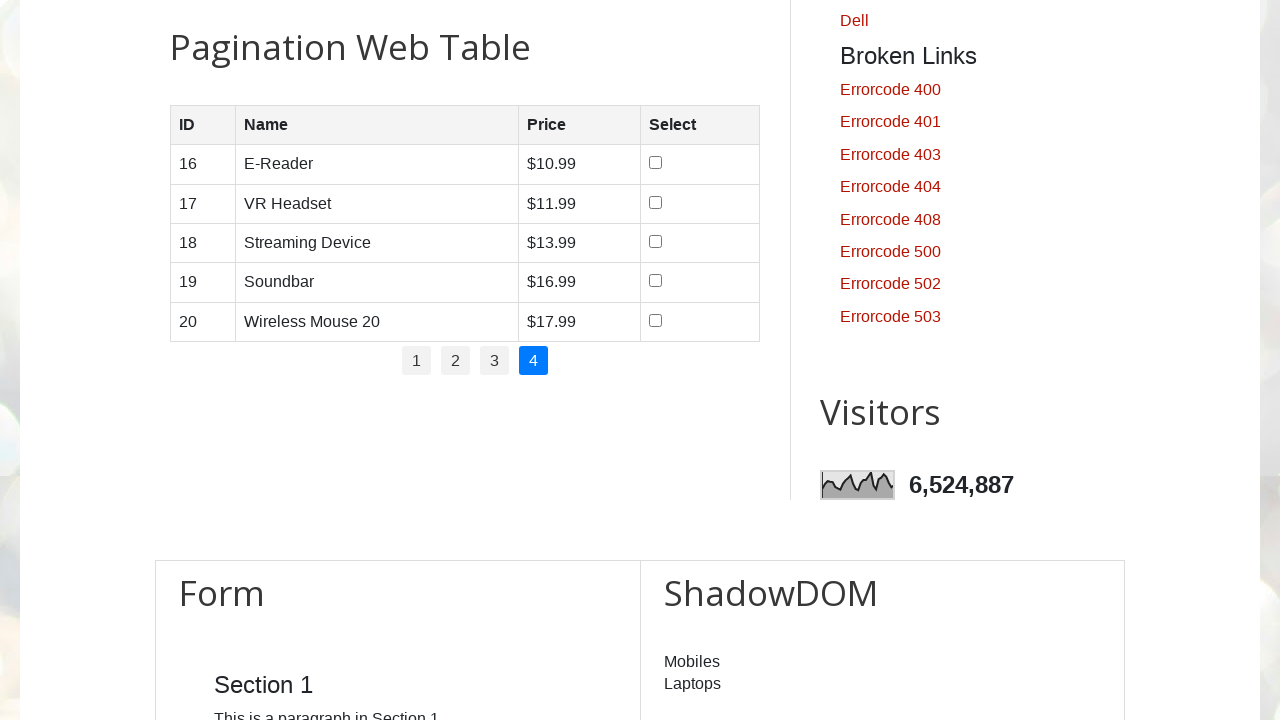

Located cells in row 1
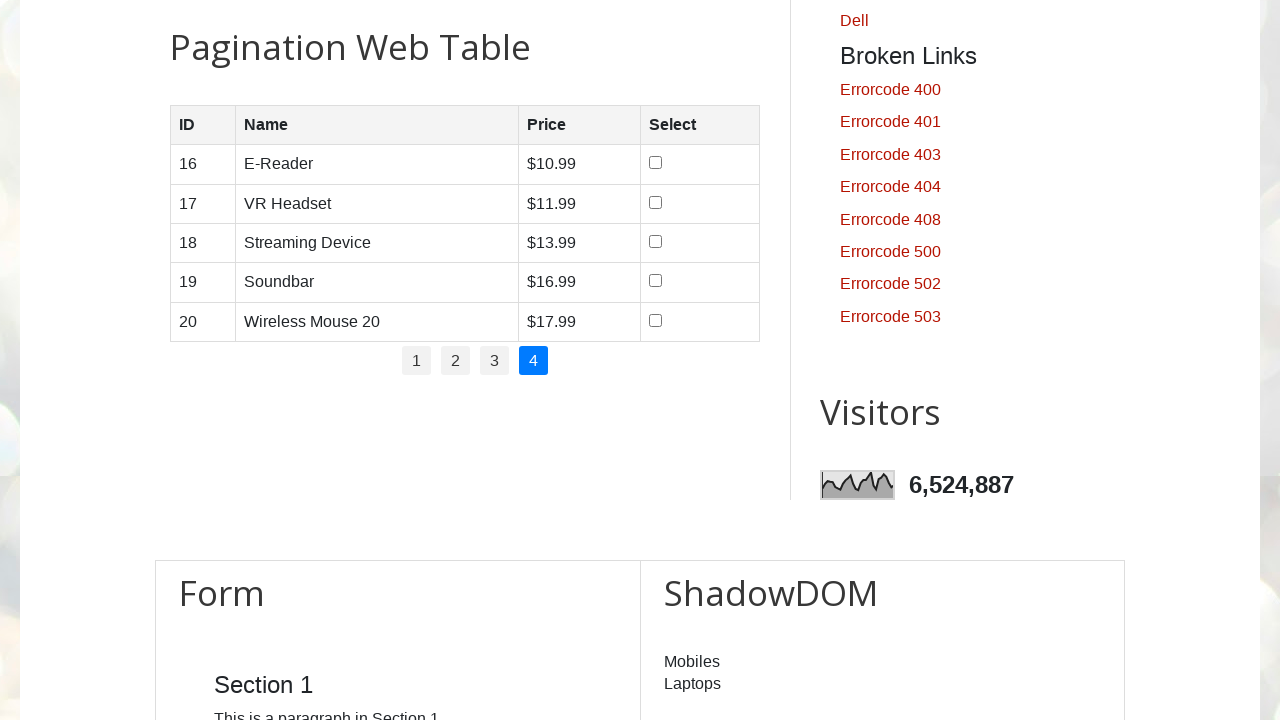

Read data from row 1, column 1: 16
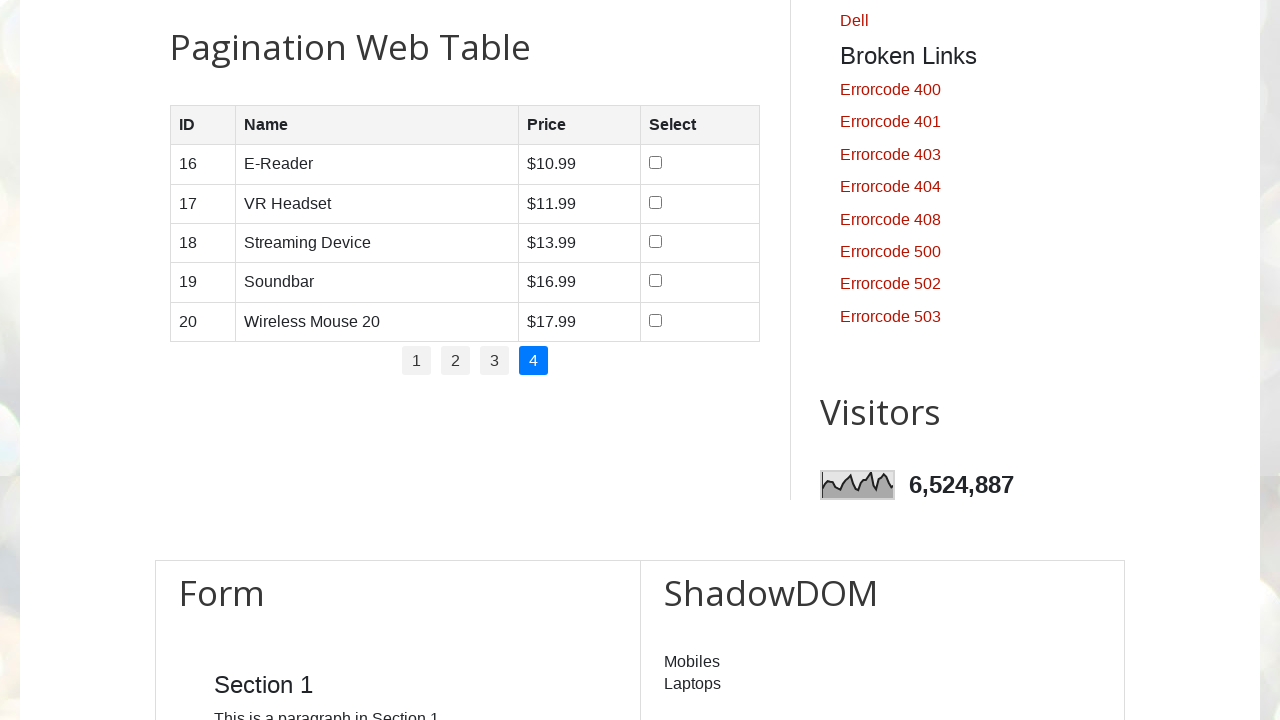

Read data from row 1, column 2: E-Reader
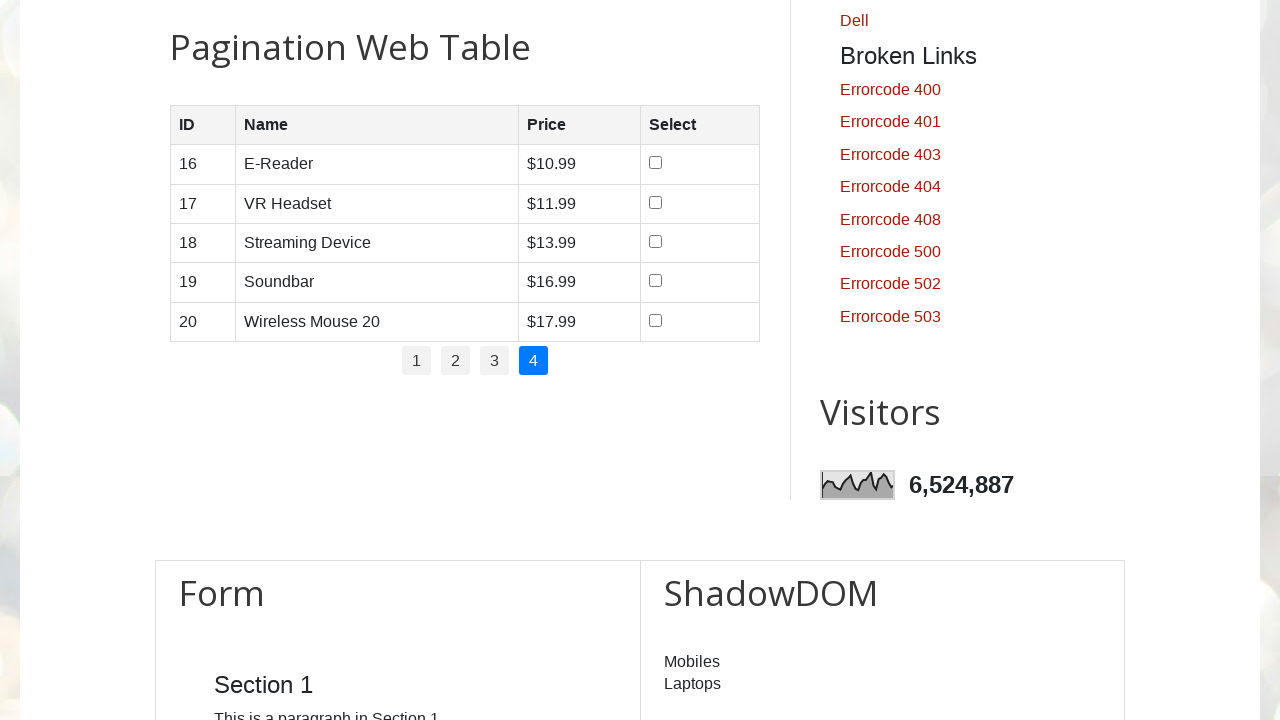

Read data from row 1, column 3: $10.99
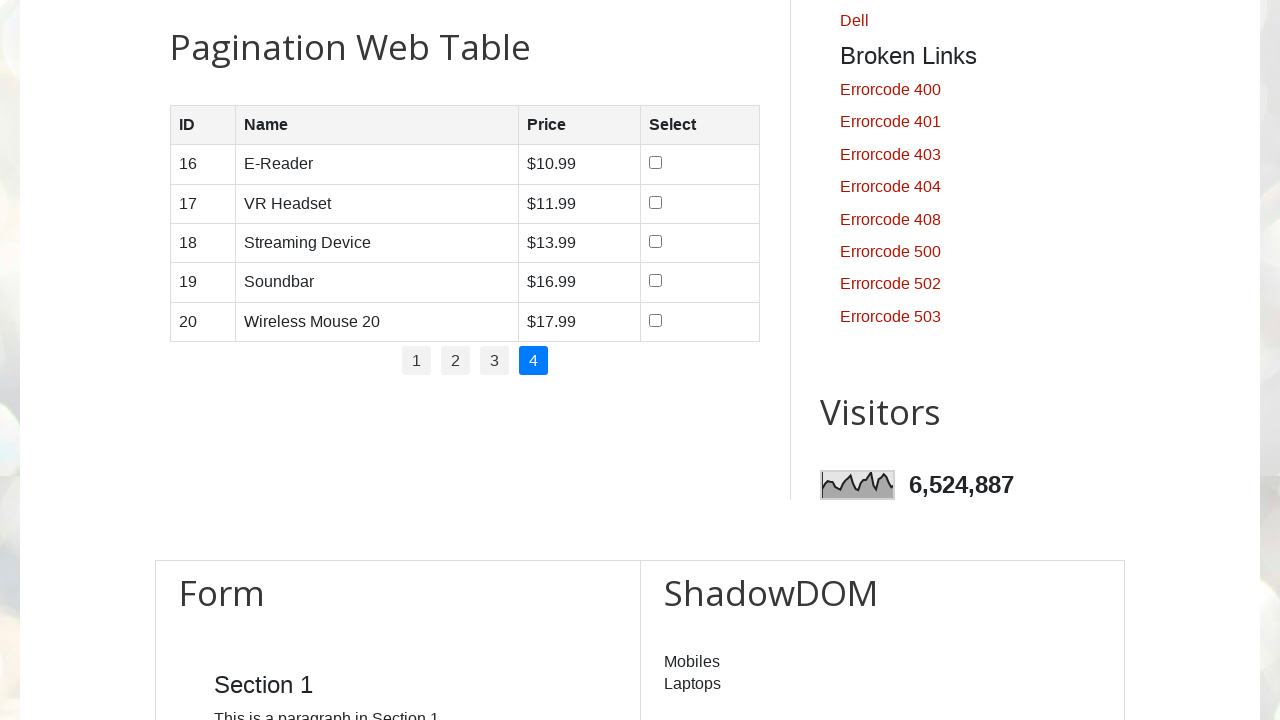

Located row 2 in table
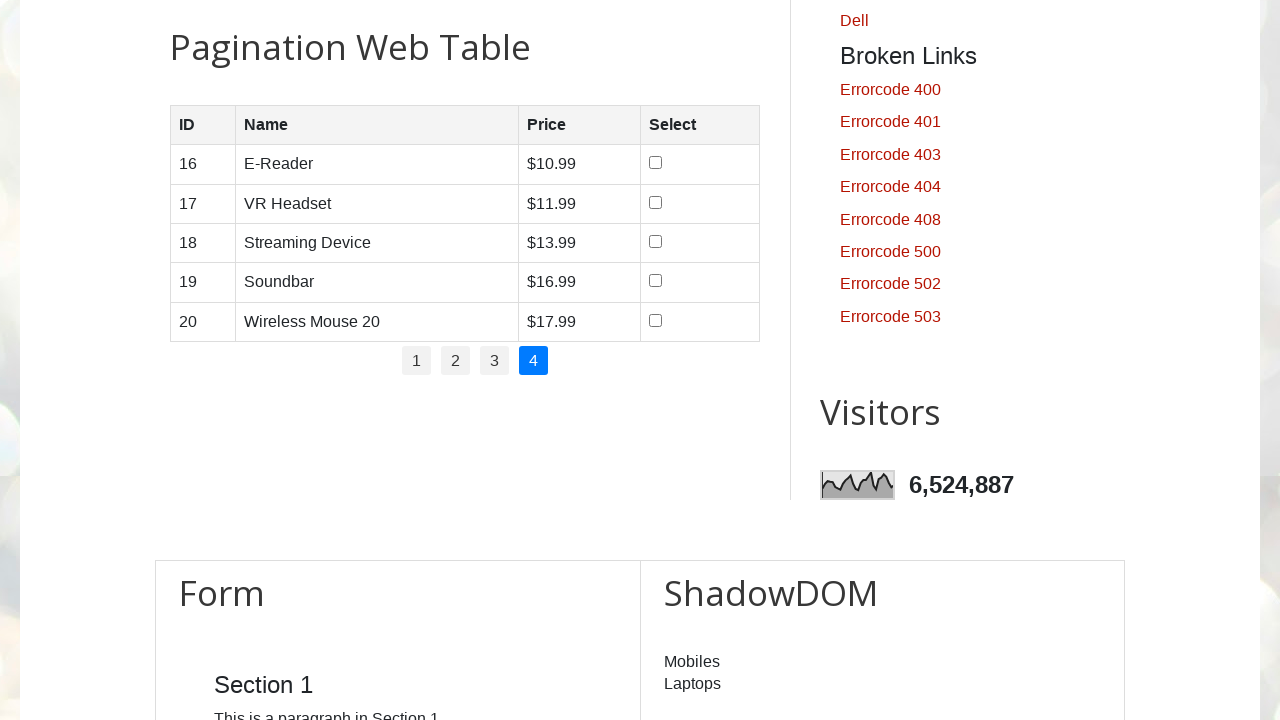

Located cells in row 2
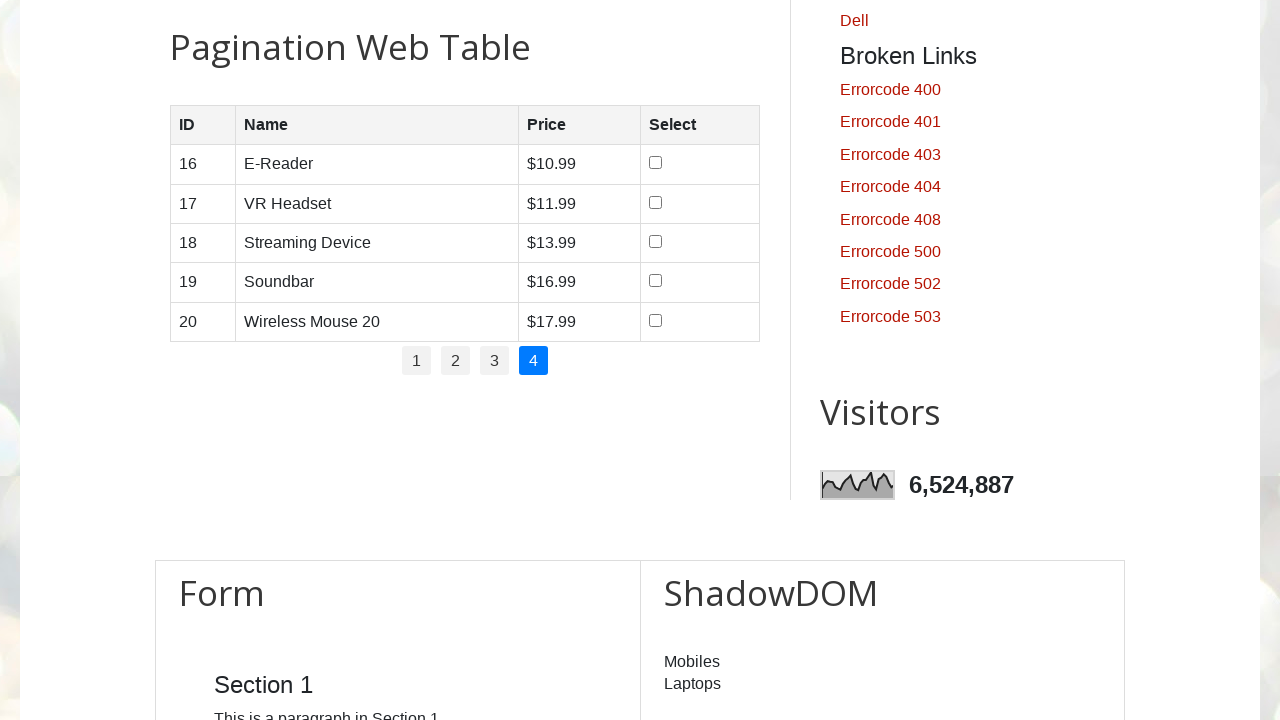

Read data from row 2, column 1: 17
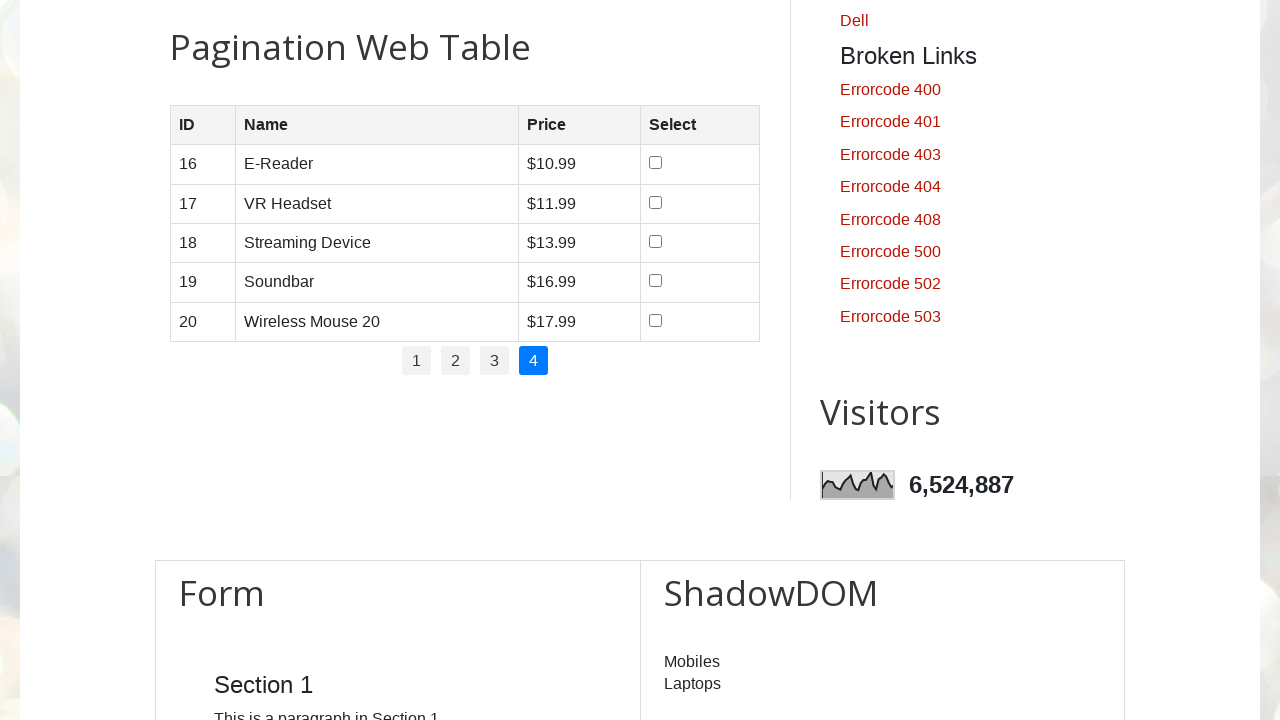

Read data from row 2, column 2: VR Headset
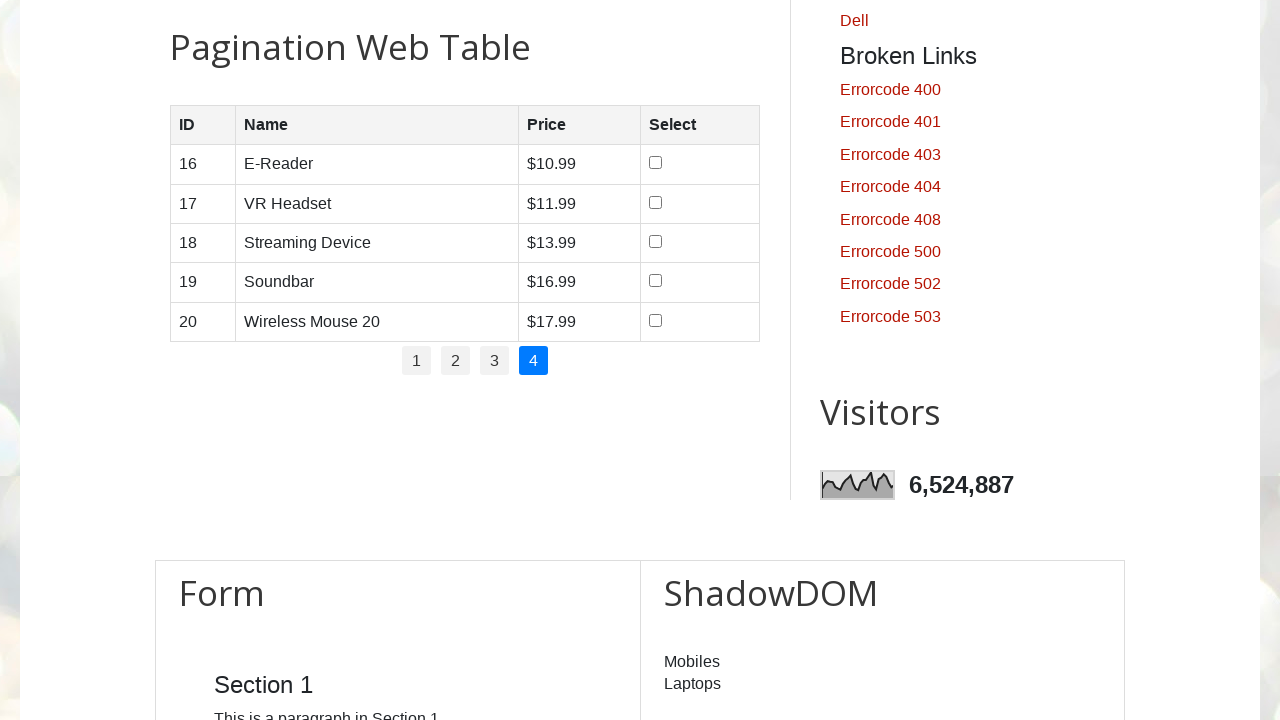

Read data from row 2, column 3: $11.99
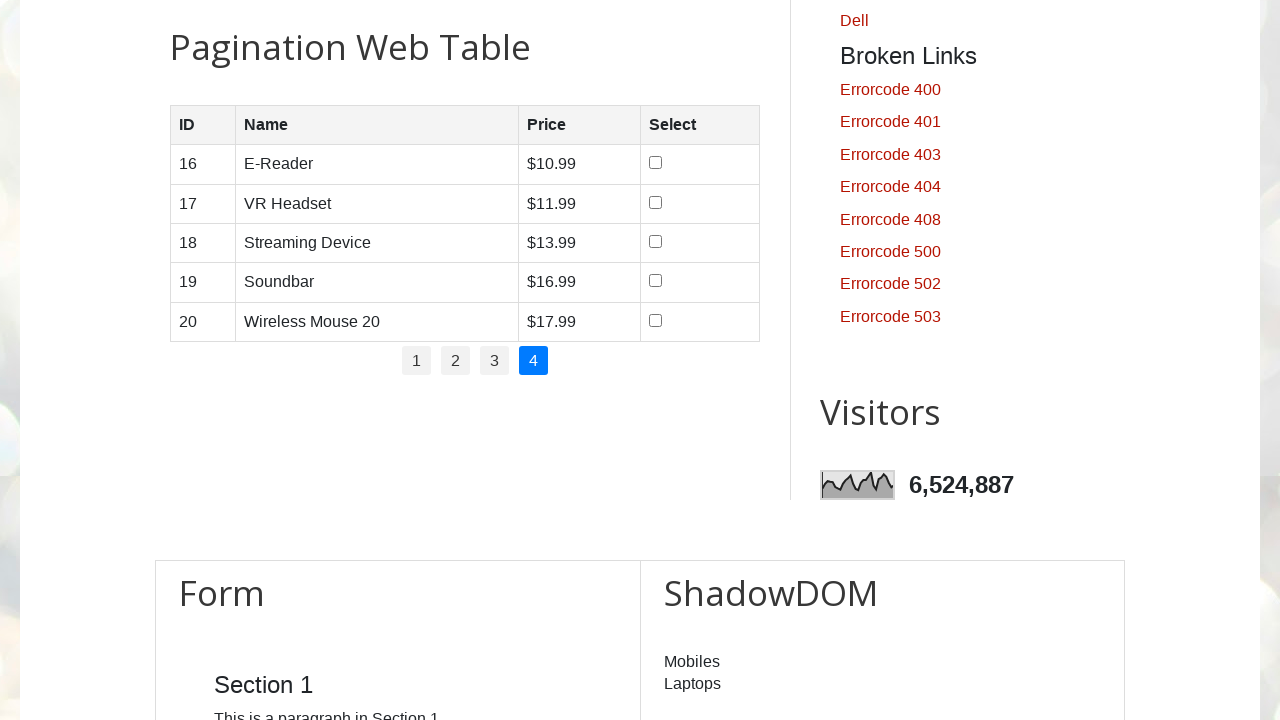

Located row 3 in table
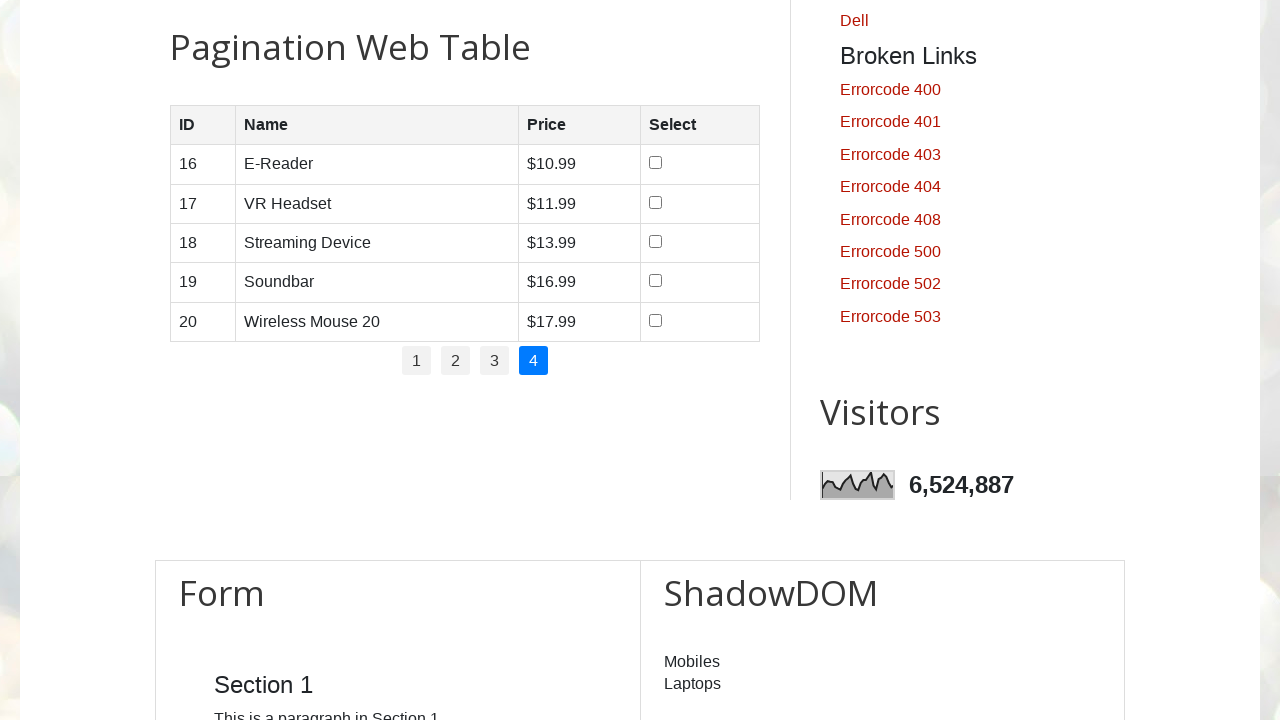

Located cells in row 3
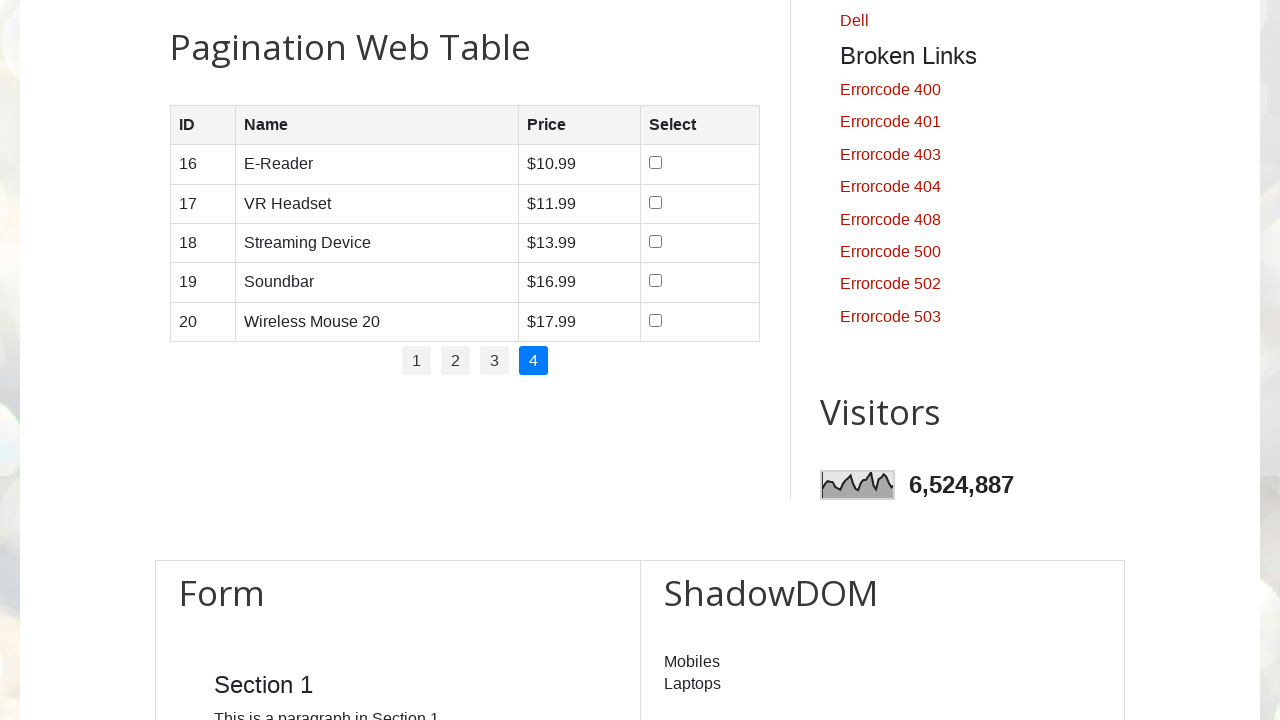

Read data from row 3, column 1: 18
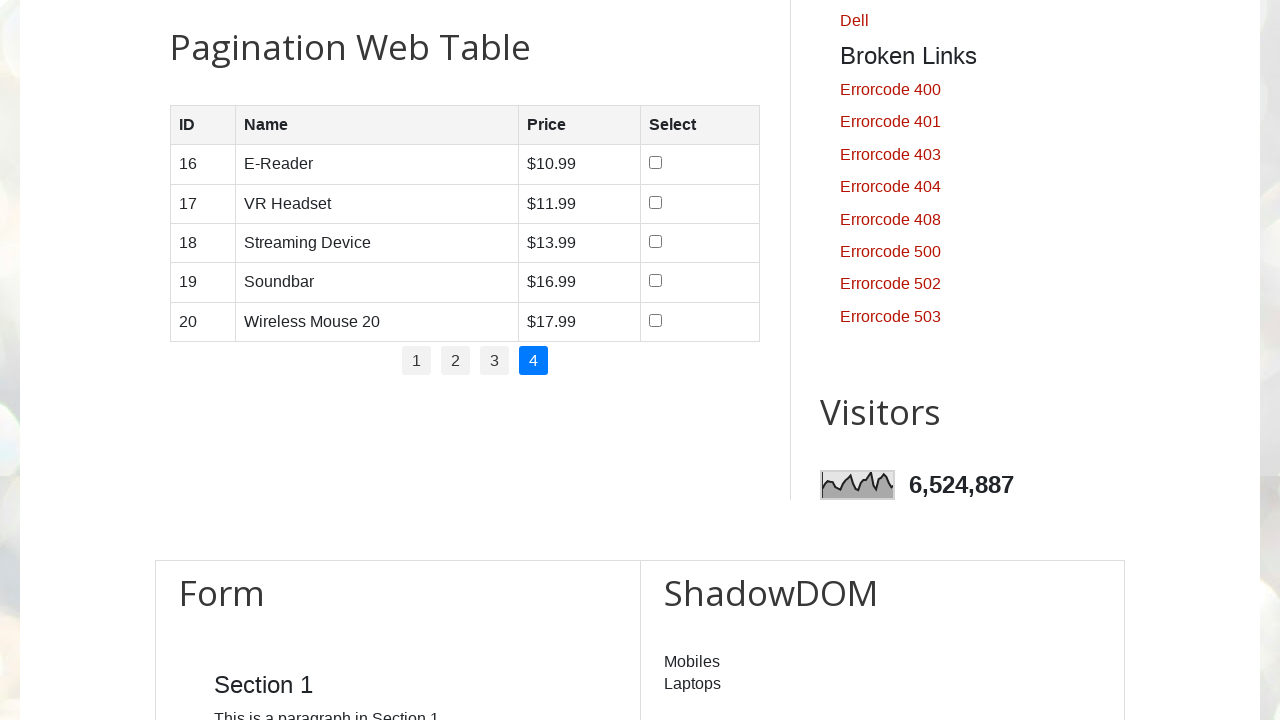

Read data from row 3, column 2: Streaming Device
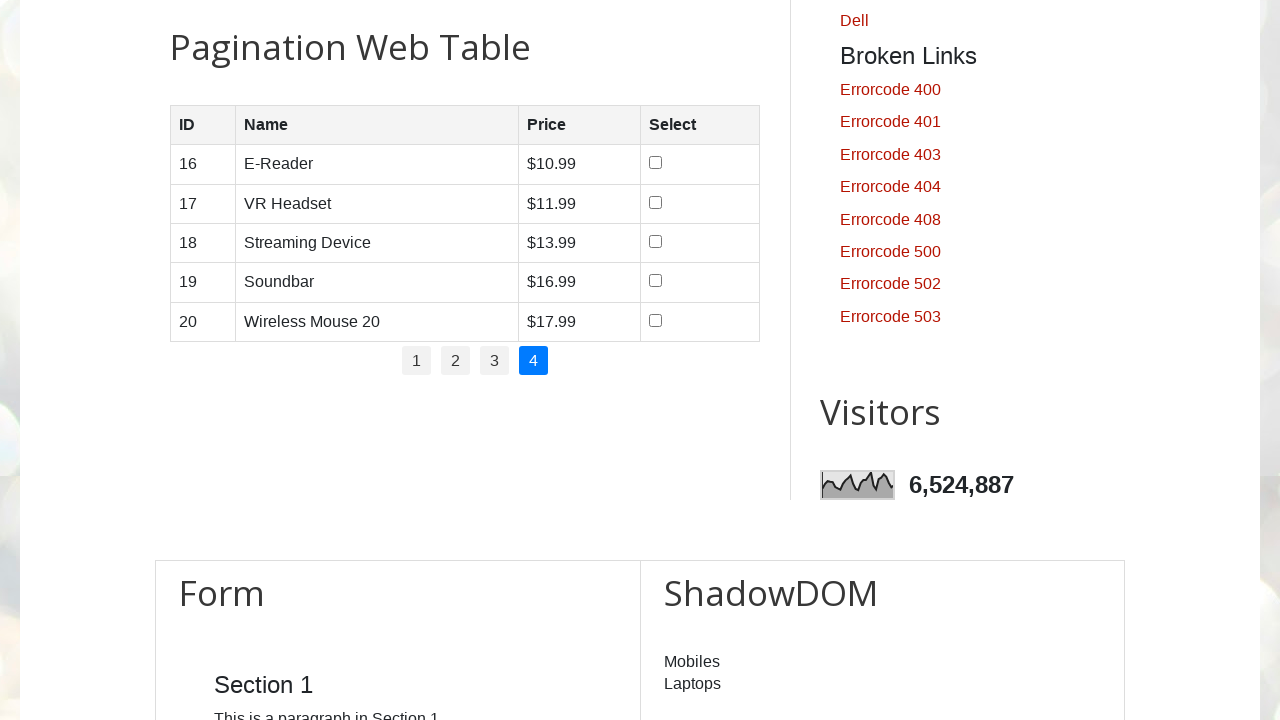

Read data from row 3, column 3: $13.99
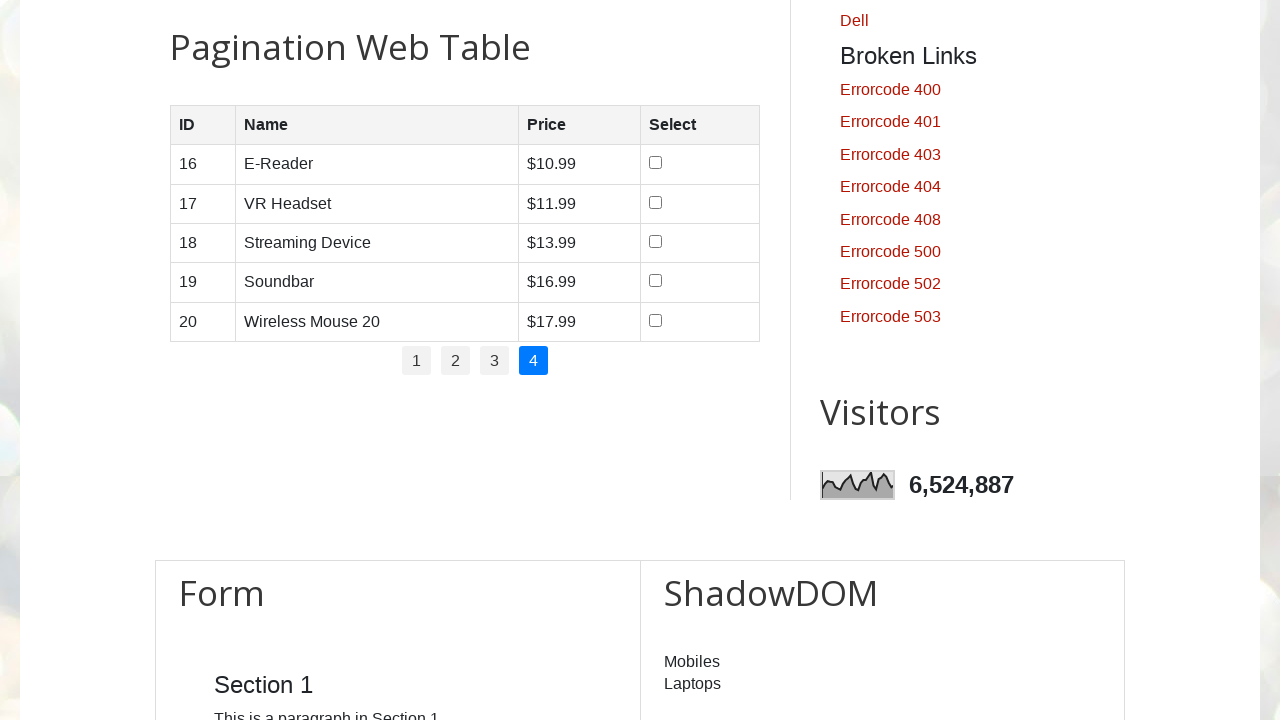

Located row 4 in table
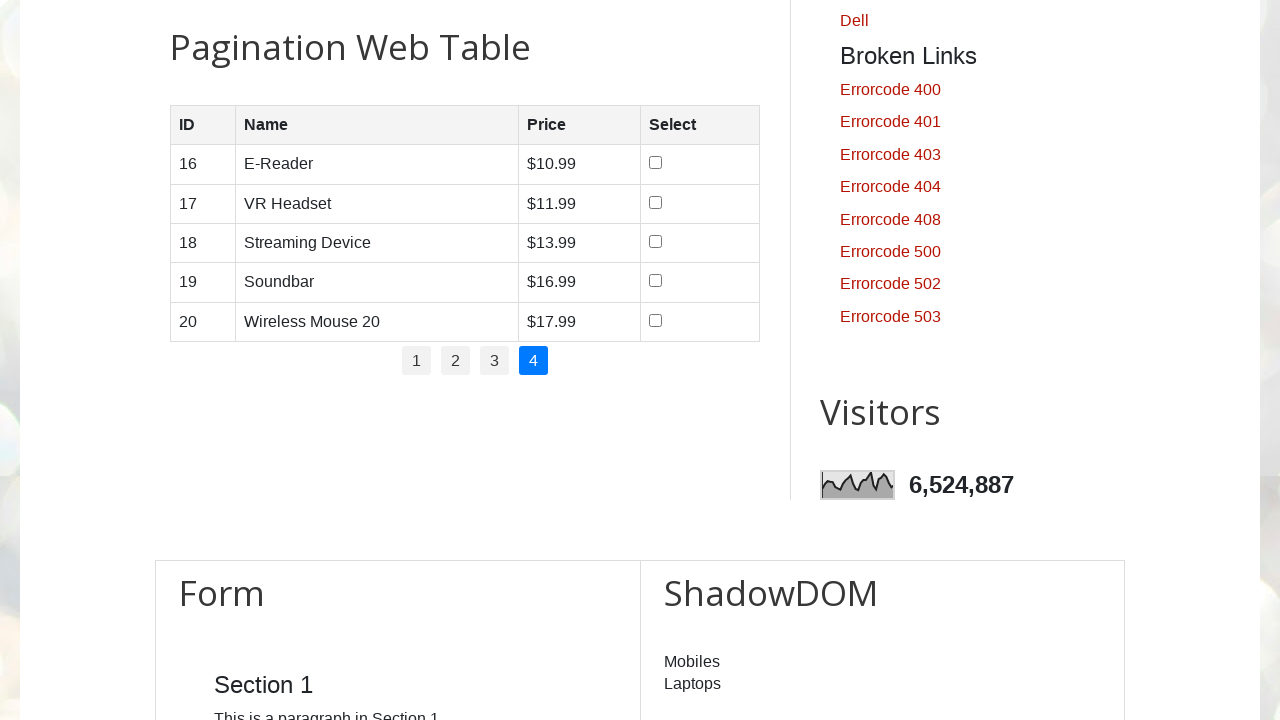

Located cells in row 4
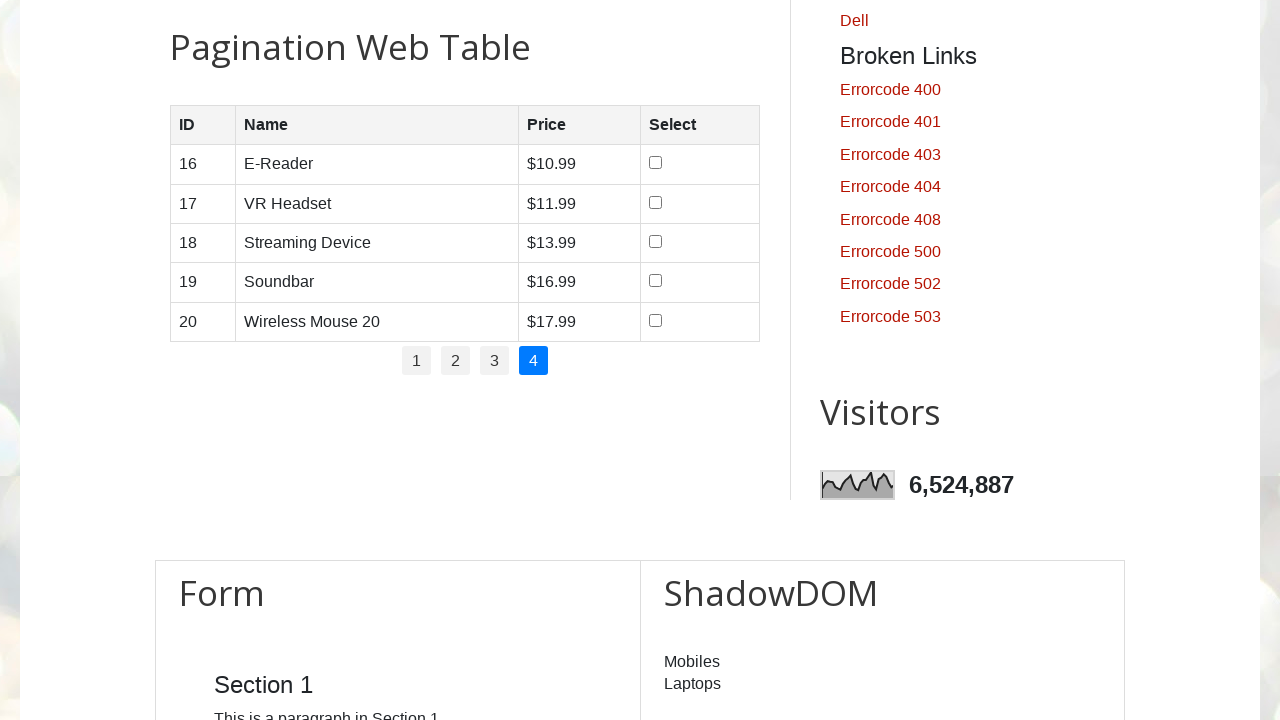

Read data from row 4, column 1: 19
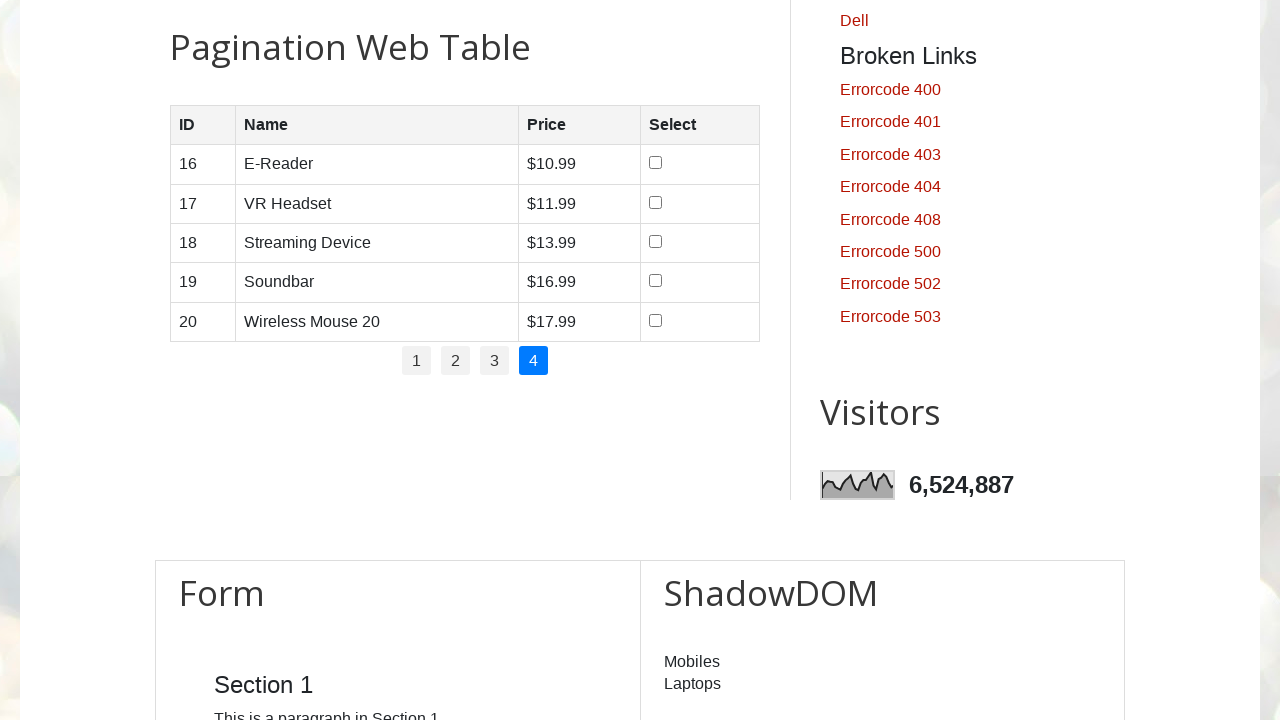

Read data from row 4, column 2: Soundbar
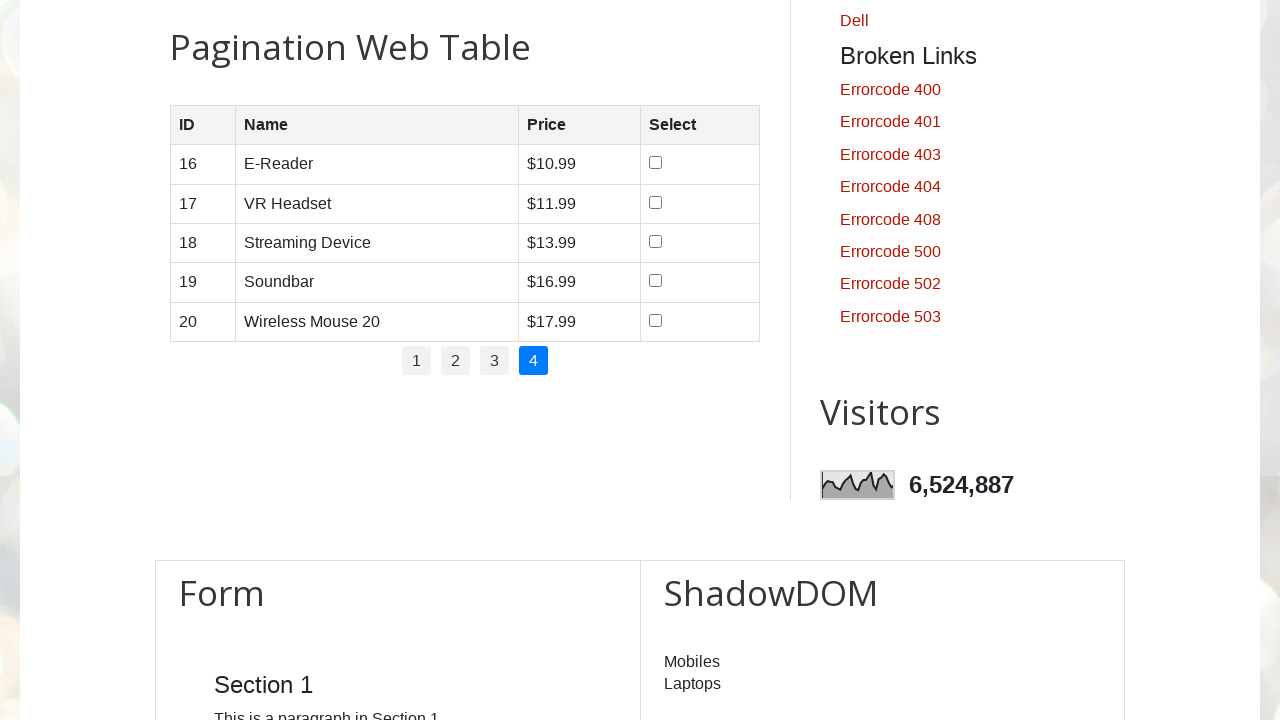

Read data from row 4, column 3: $16.99
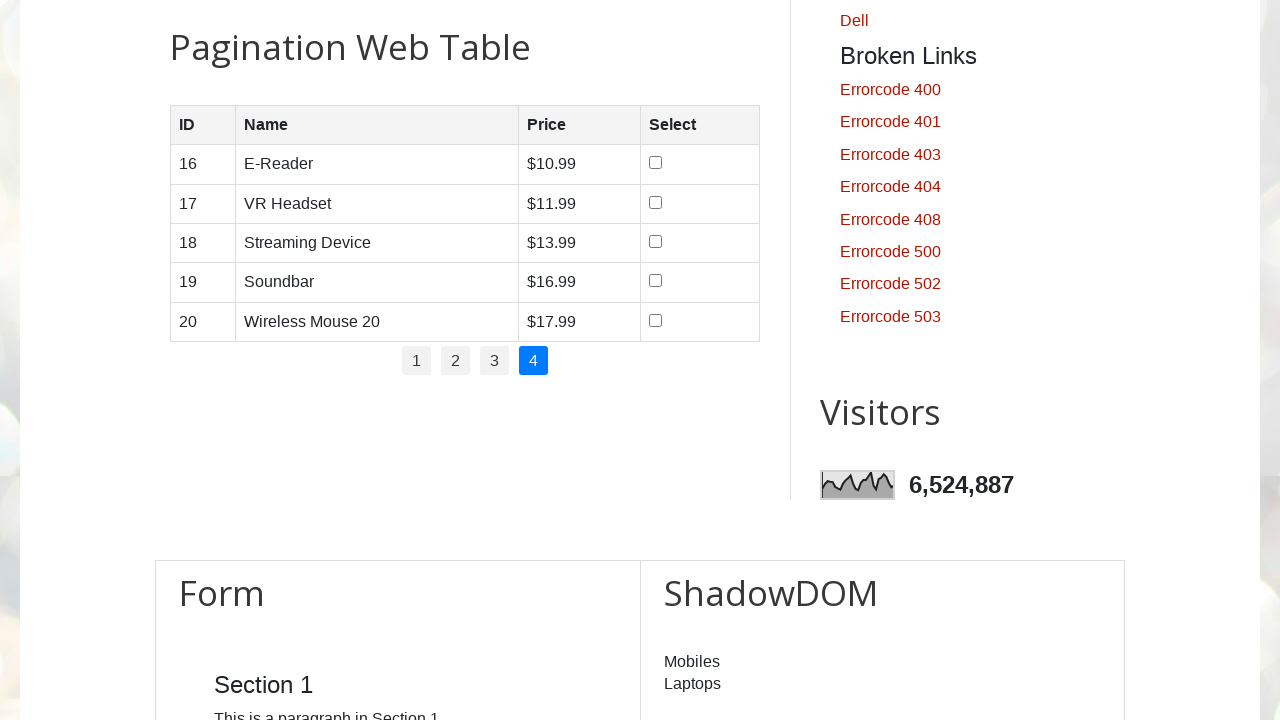

Located row 5 in table
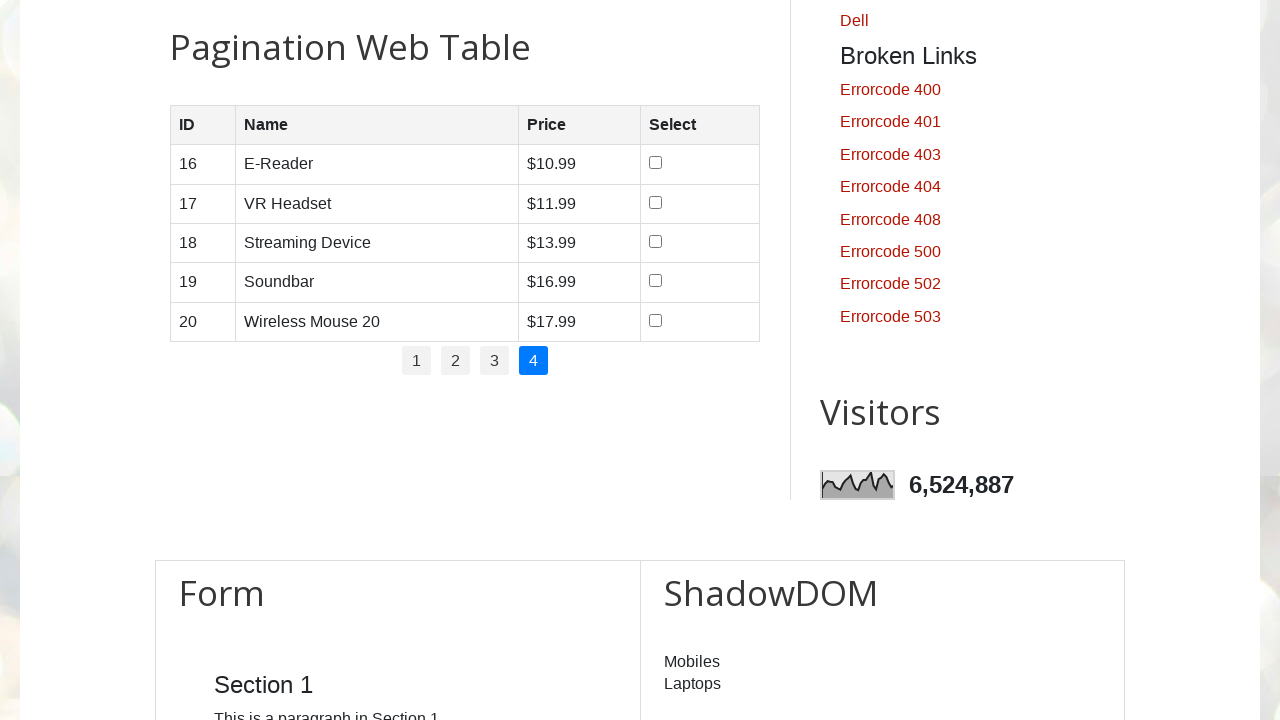

Located cells in row 5
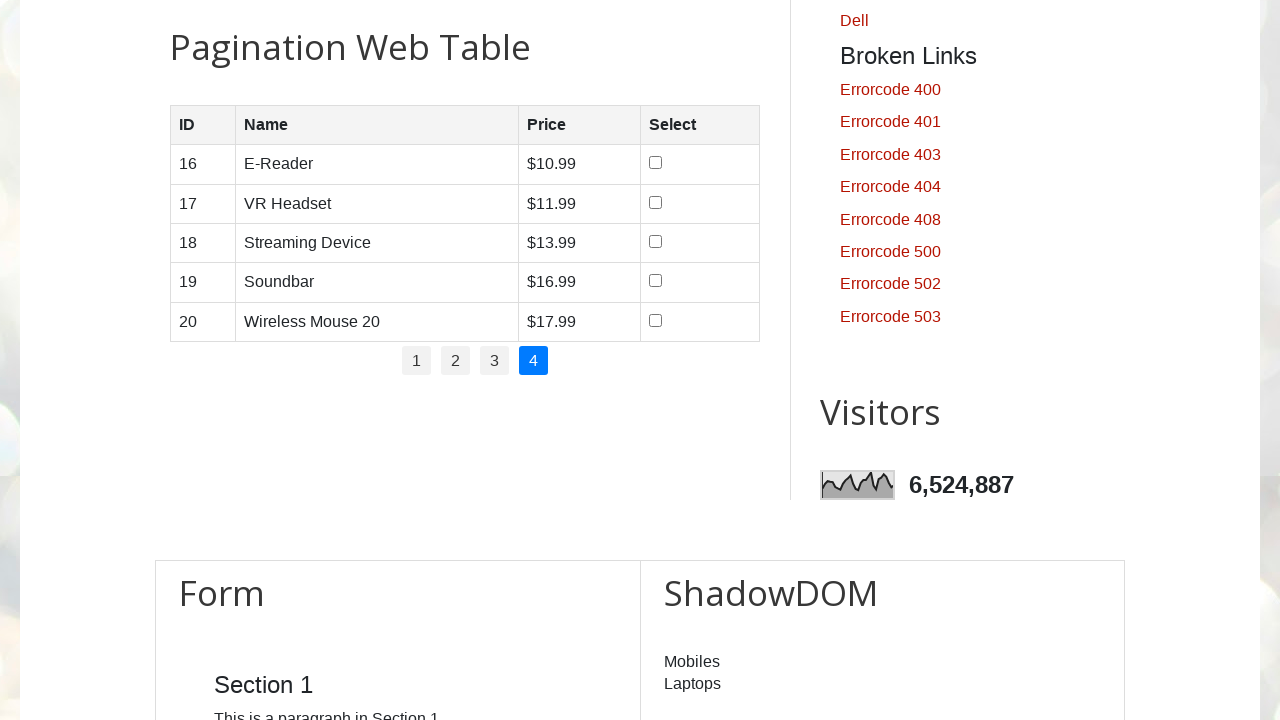

Read data from row 5, column 1: 20
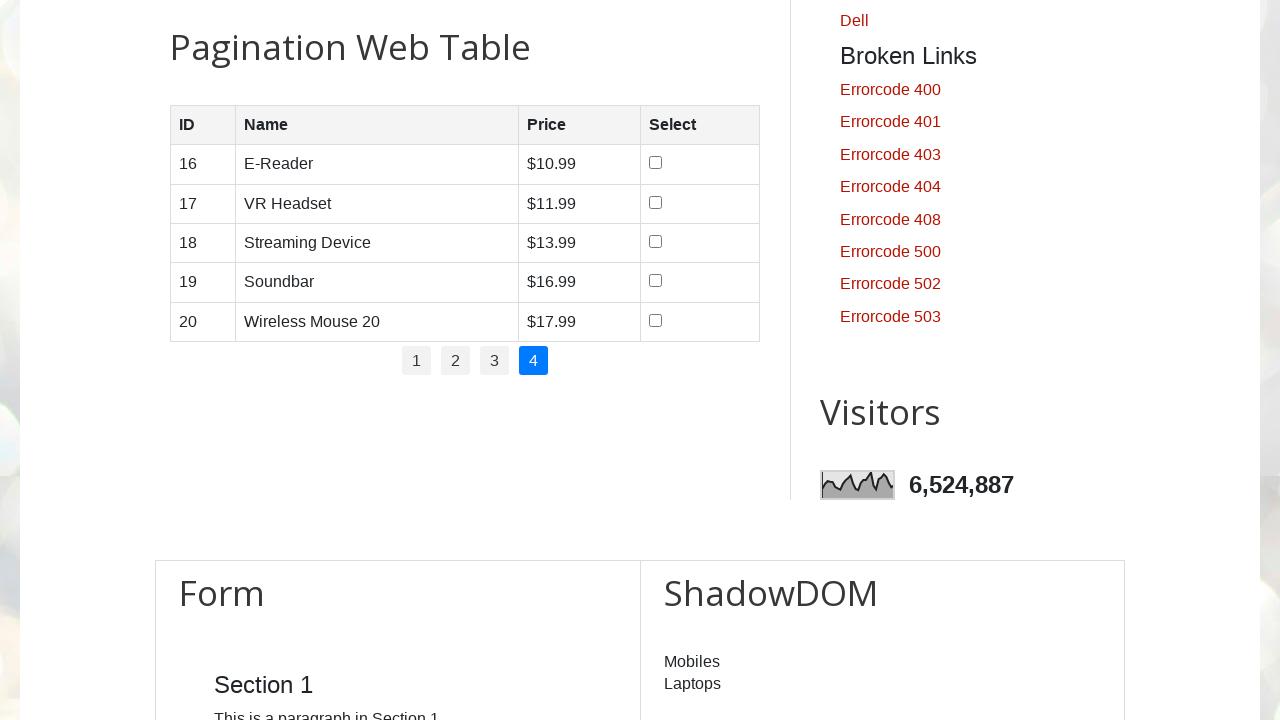

Read data from row 5, column 2: Wireless Mouse 20
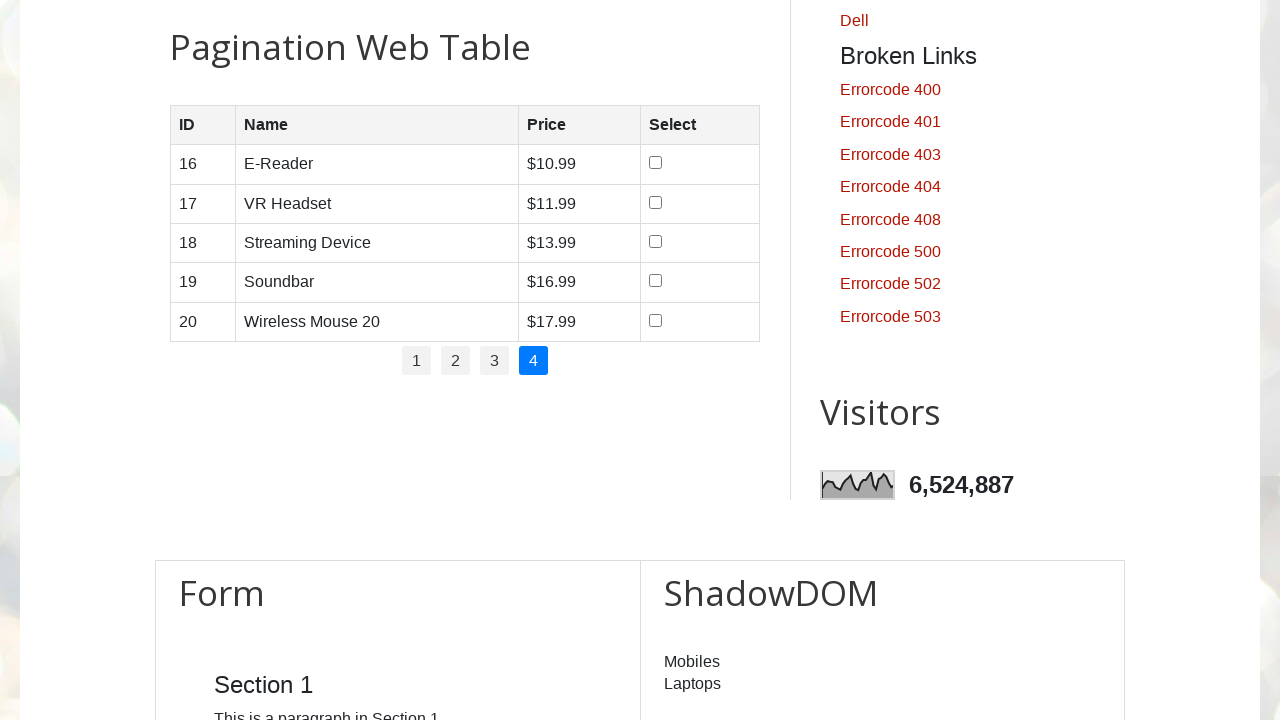

Read data from row 5, column 3: $17.99
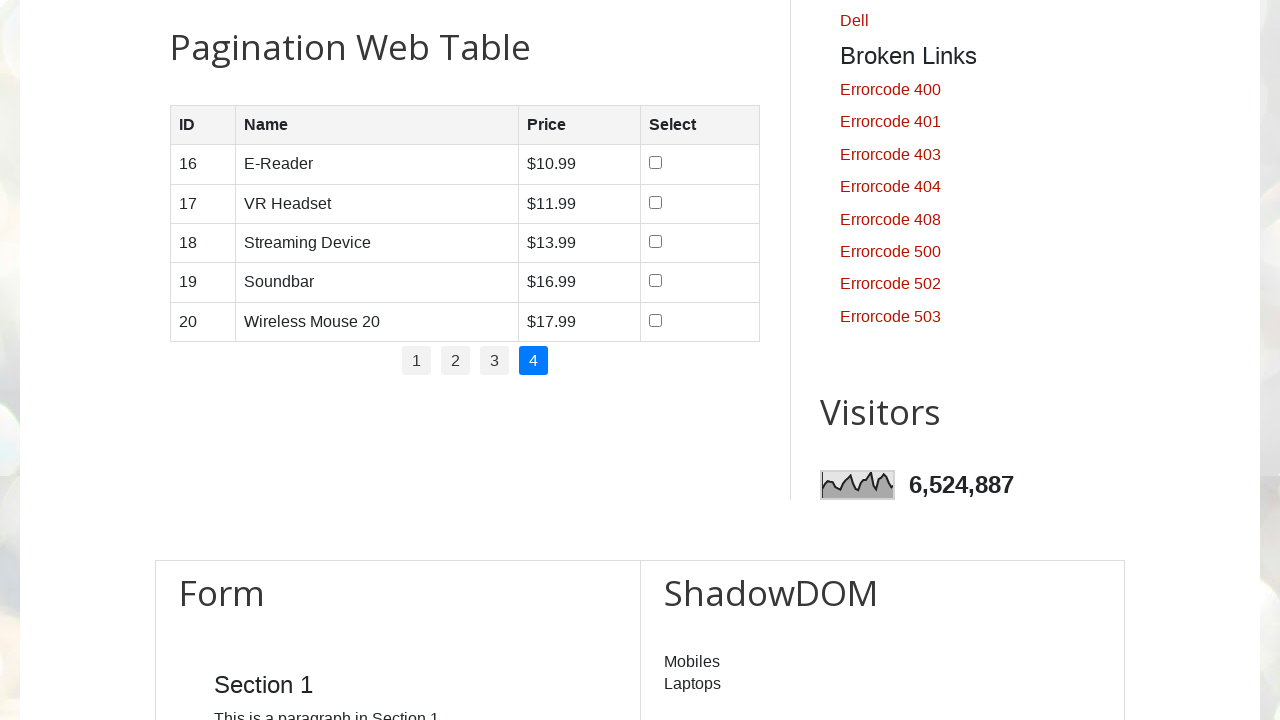

Final wait for page stabilization
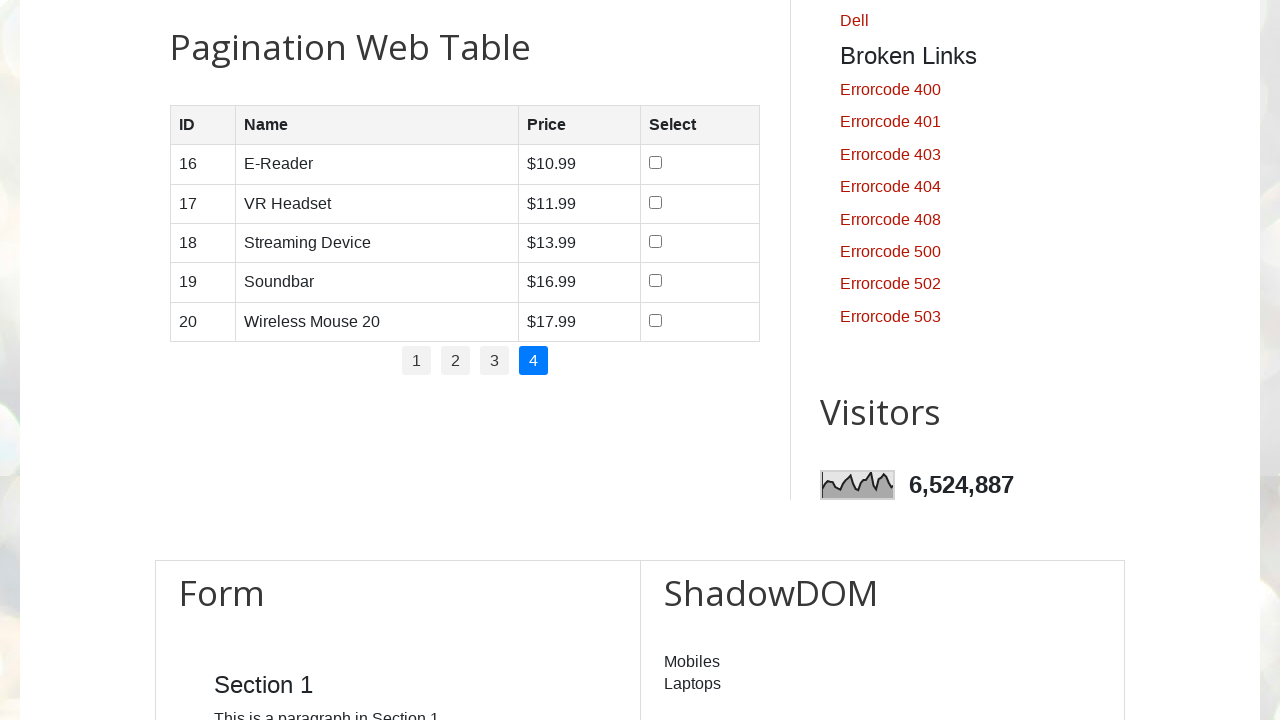

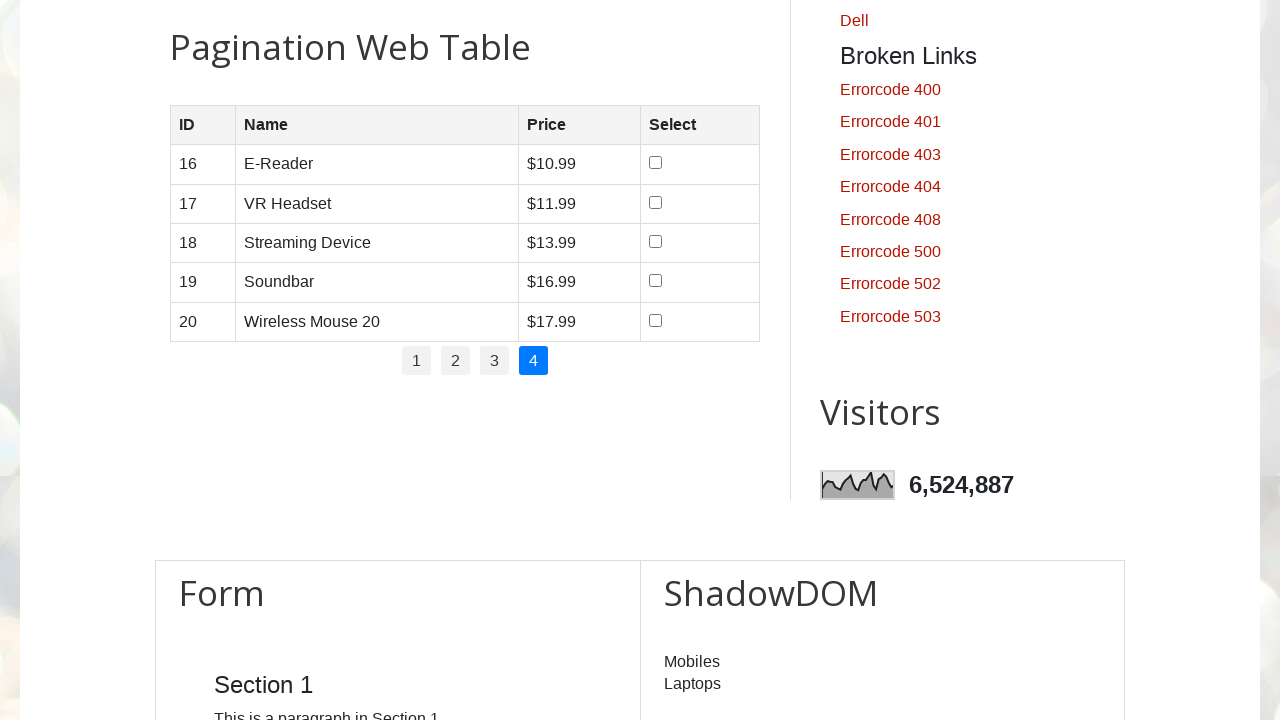